Alternative implementation that tests adding 100 elements, then deleting 20 of them, verifying the correct number of delete buttons remain after the operations.

Starting URL: http://the-internet.herokuapp.com/add_remove_elements/

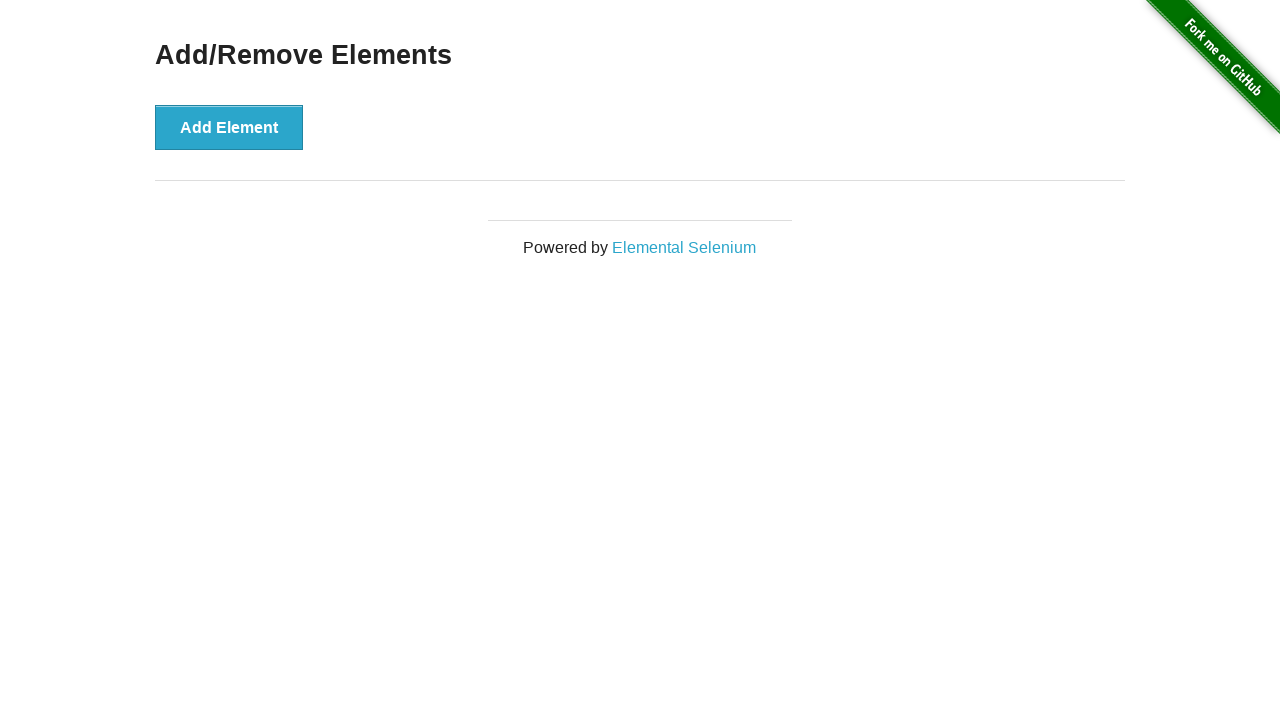

Navigated to add/remove elements page
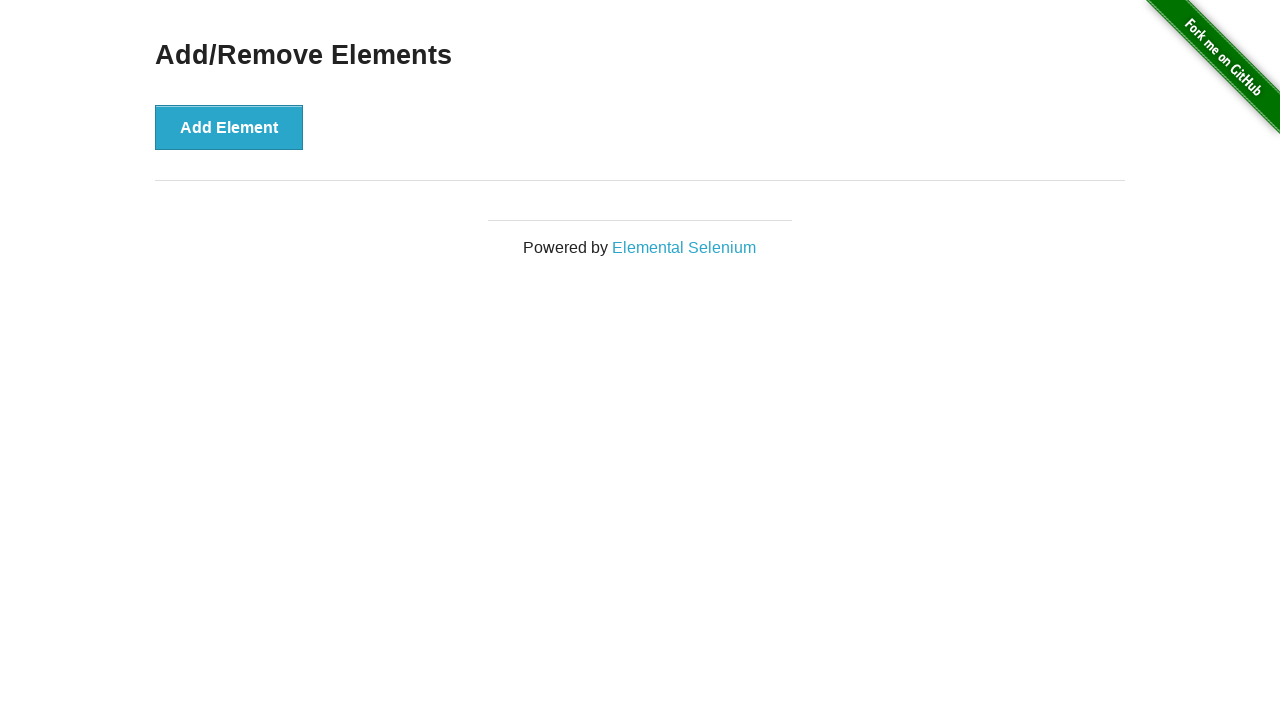

Clicked 'Add Element' button (iteration 1/100) at (229, 127) on button[onclick='addElement()']
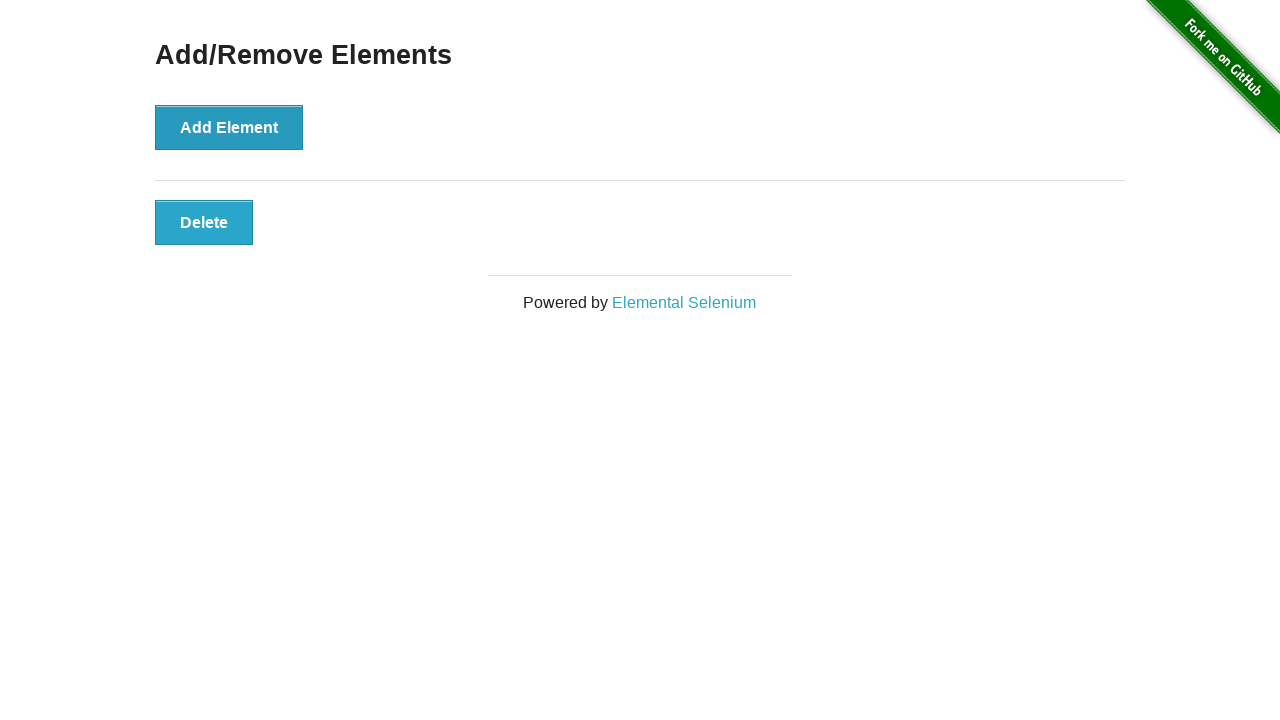

Clicked 'Add Element' button (iteration 2/100) at (229, 127) on button[onclick='addElement()']
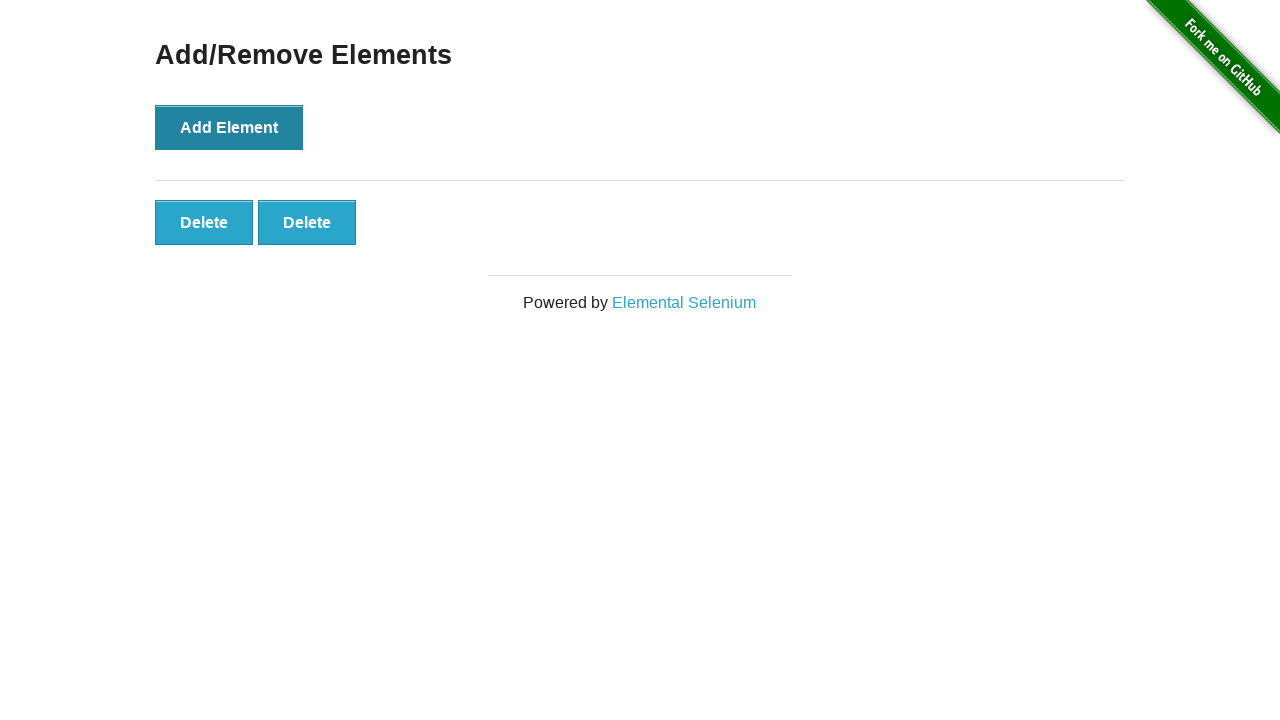

Clicked 'Add Element' button (iteration 3/100) at (229, 127) on button[onclick='addElement()']
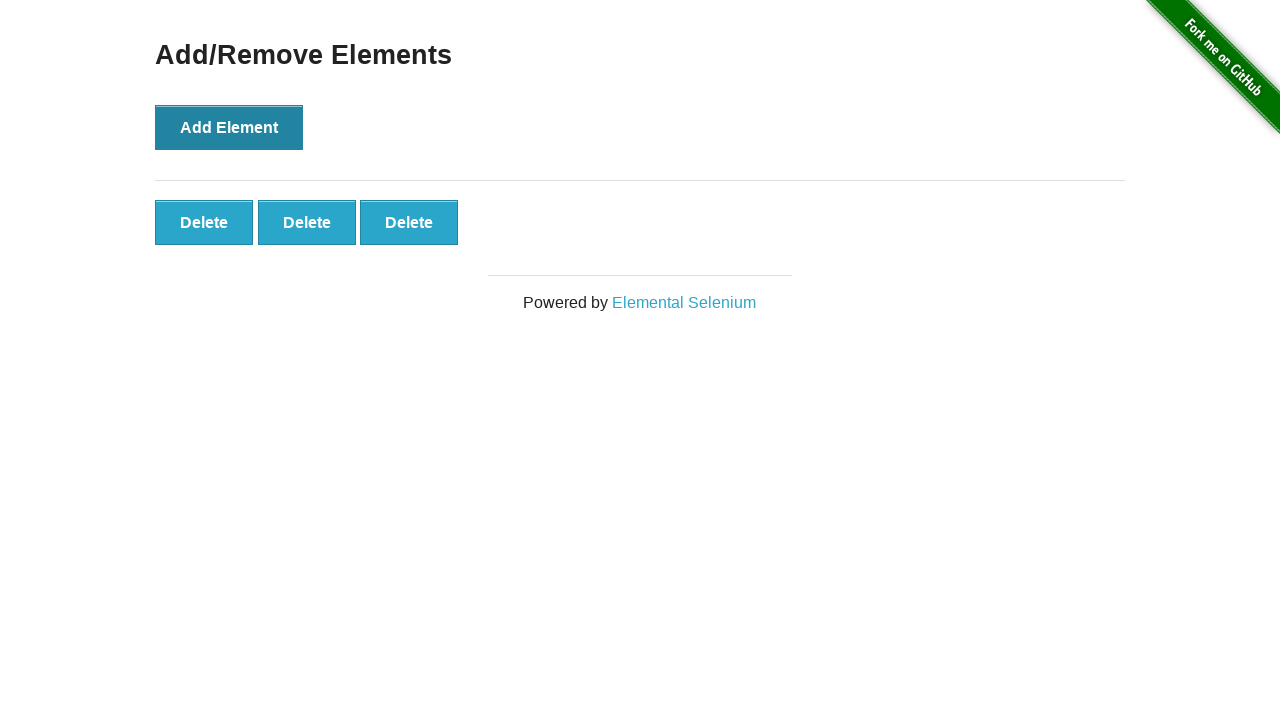

Clicked 'Add Element' button (iteration 4/100) at (229, 127) on button[onclick='addElement()']
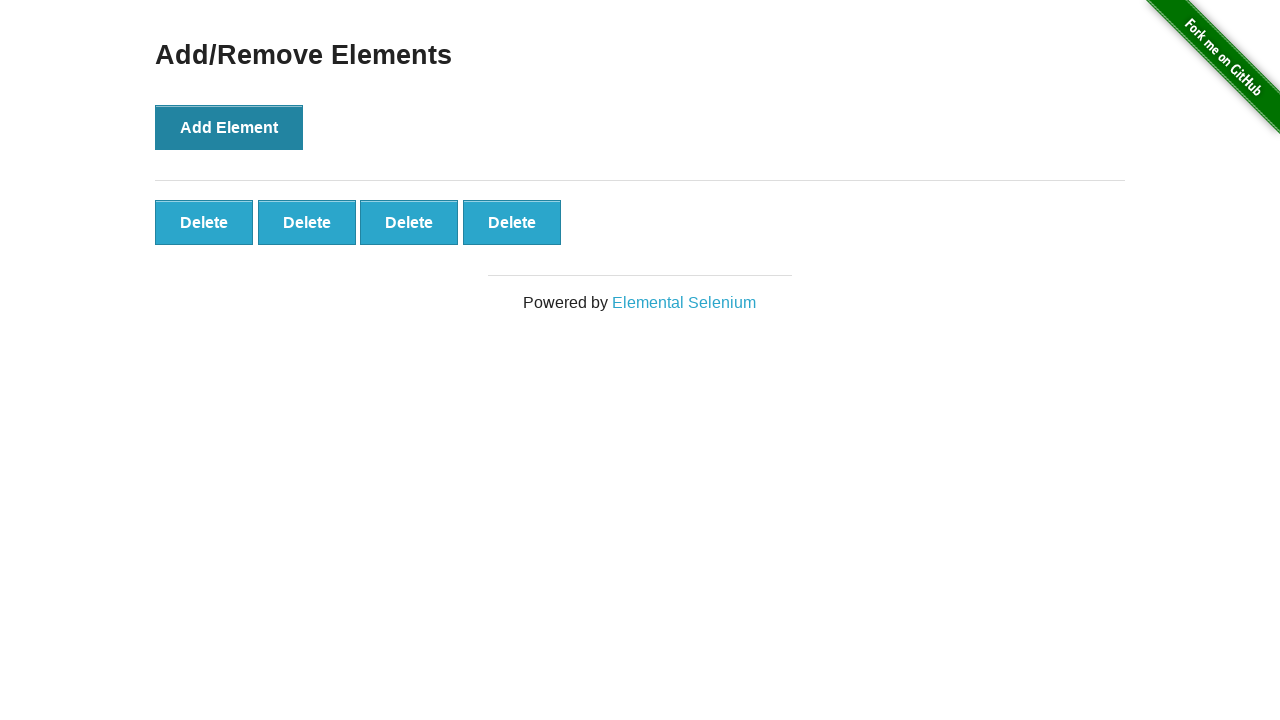

Clicked 'Add Element' button (iteration 5/100) at (229, 127) on button[onclick='addElement()']
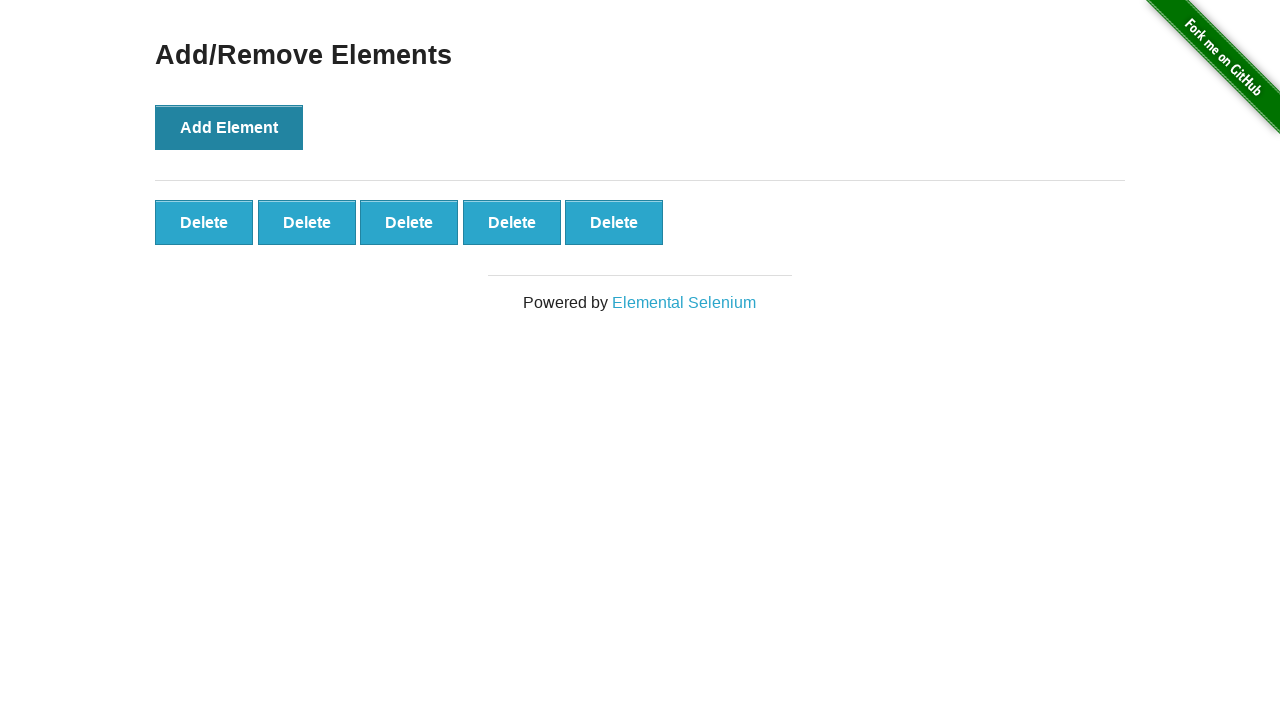

Clicked 'Add Element' button (iteration 6/100) at (229, 127) on button[onclick='addElement()']
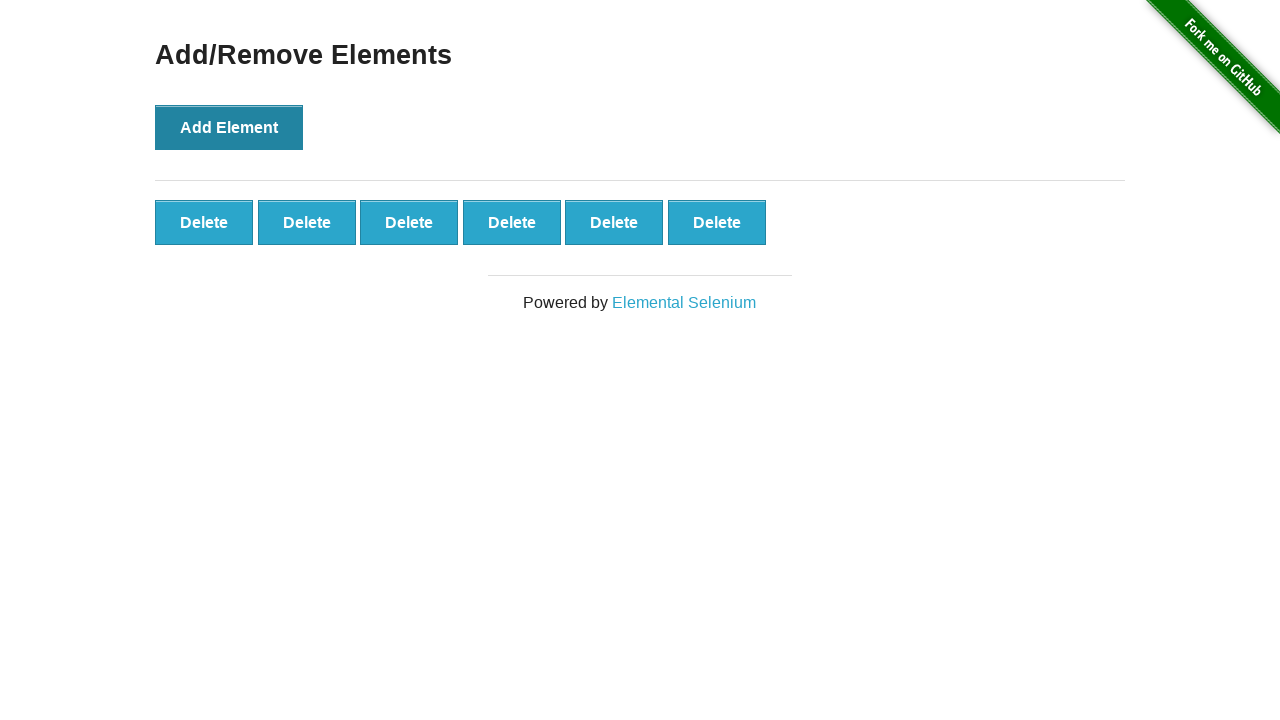

Clicked 'Add Element' button (iteration 7/100) at (229, 127) on button[onclick='addElement()']
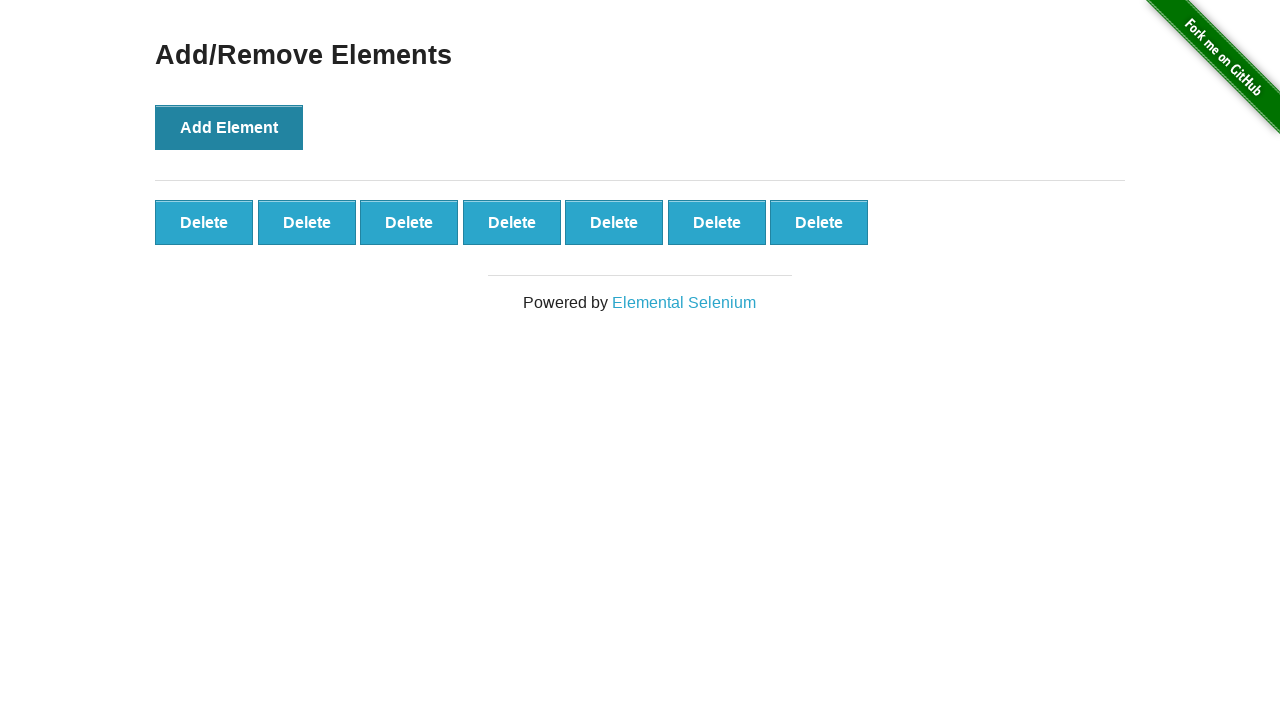

Clicked 'Add Element' button (iteration 8/100) at (229, 127) on button[onclick='addElement()']
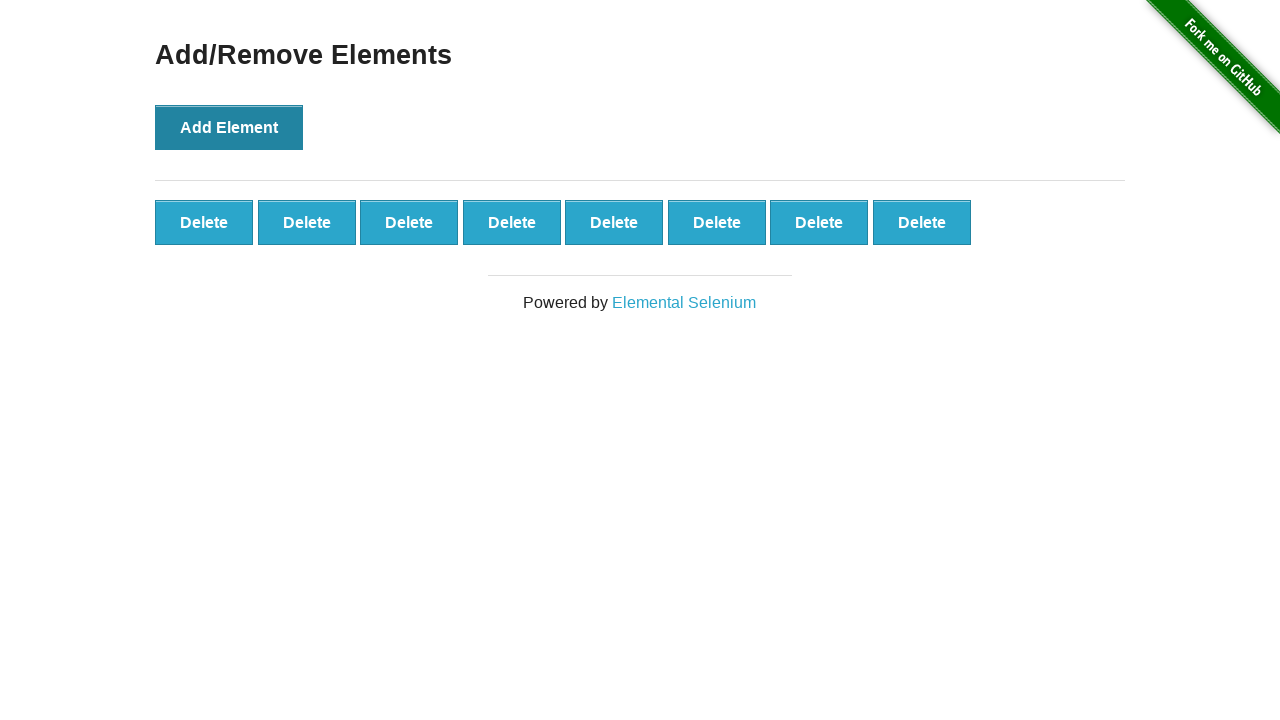

Clicked 'Add Element' button (iteration 9/100) at (229, 127) on button[onclick='addElement()']
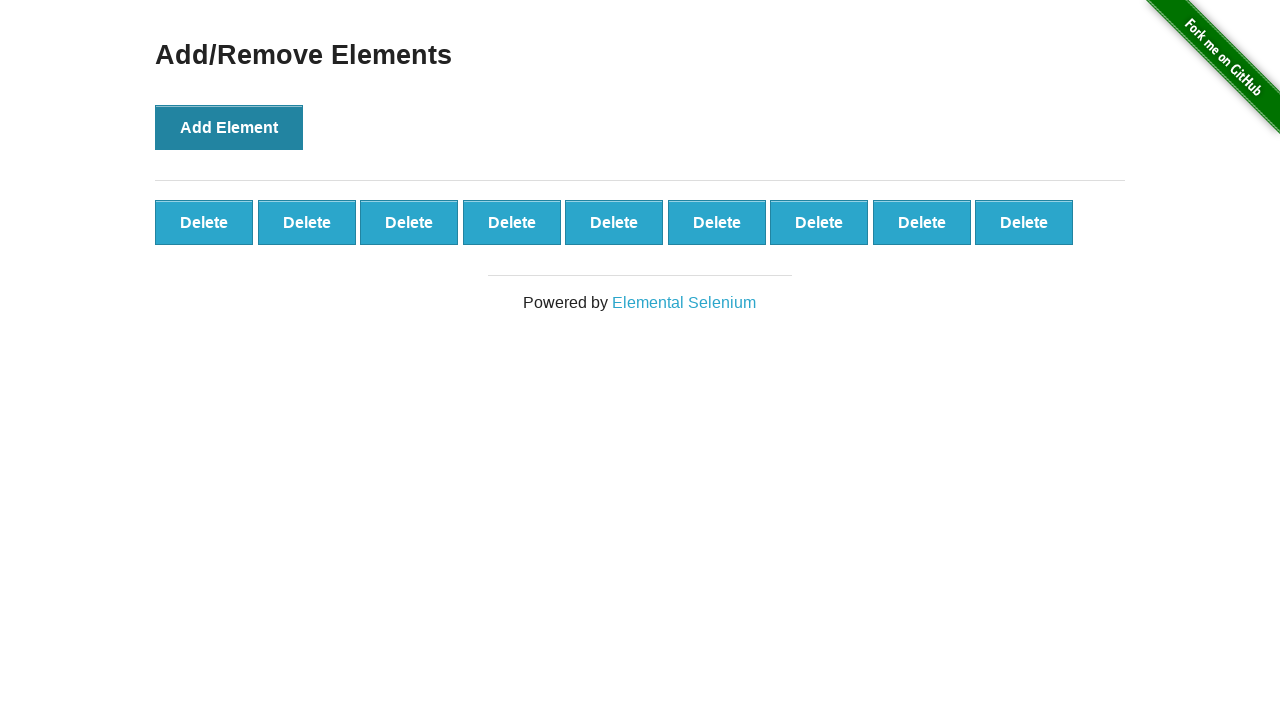

Clicked 'Add Element' button (iteration 10/100) at (229, 127) on button[onclick='addElement()']
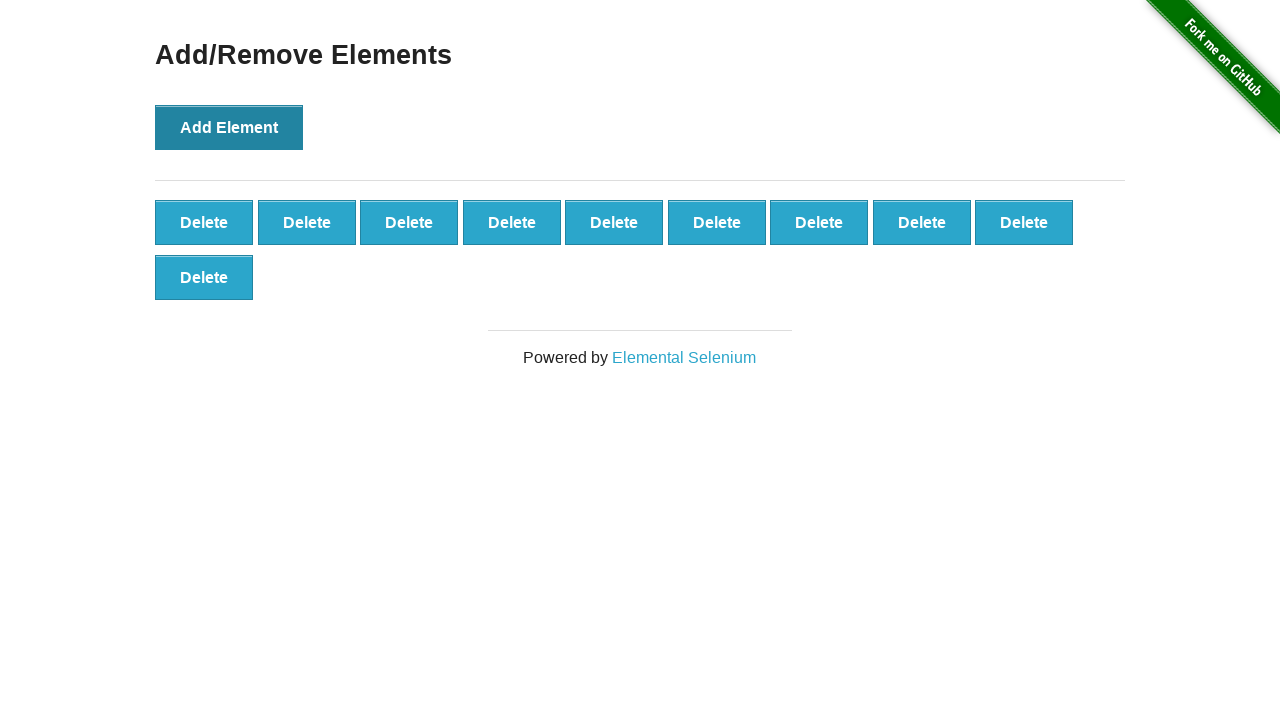

Clicked 'Add Element' button (iteration 11/100) at (229, 127) on button[onclick='addElement()']
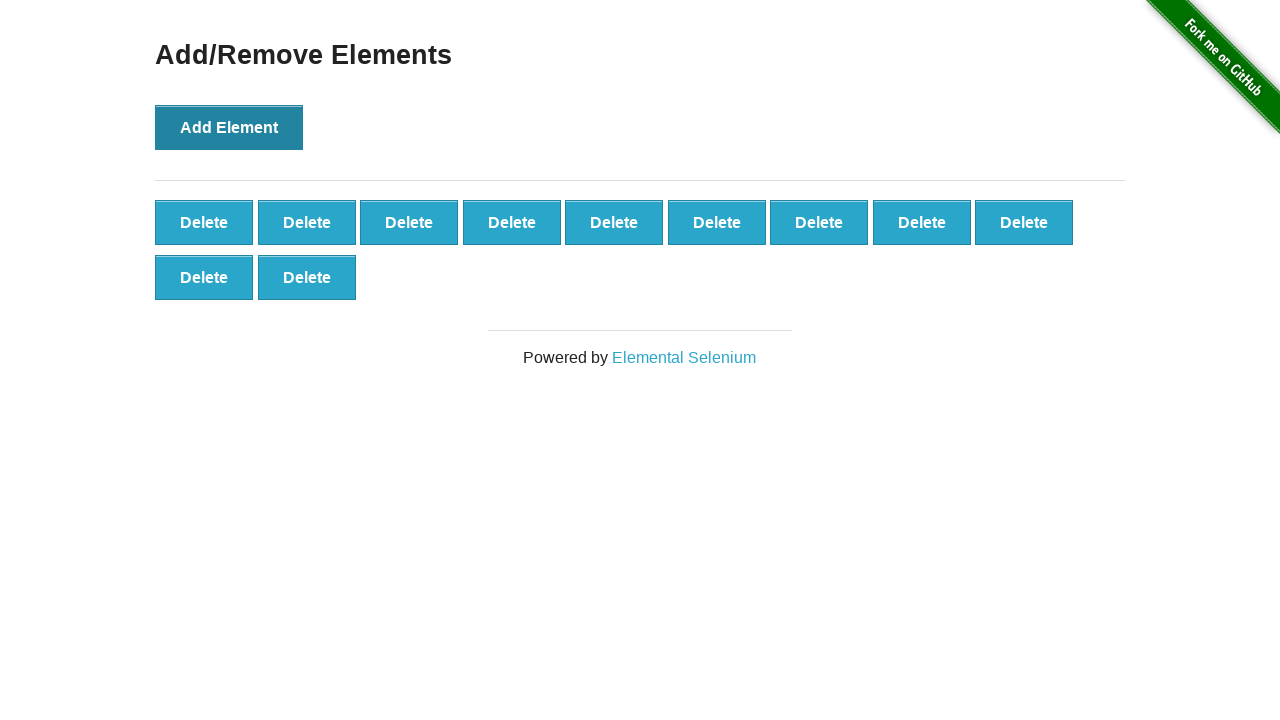

Clicked 'Add Element' button (iteration 12/100) at (229, 127) on button[onclick='addElement()']
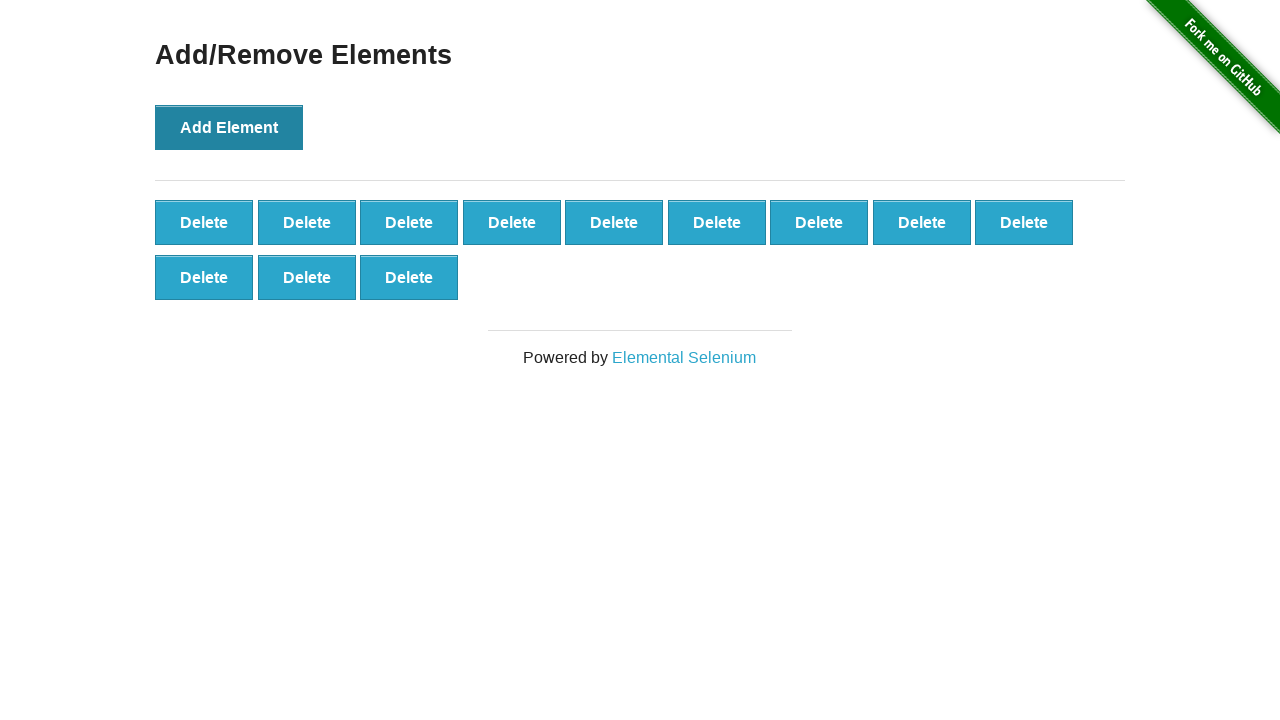

Clicked 'Add Element' button (iteration 13/100) at (229, 127) on button[onclick='addElement()']
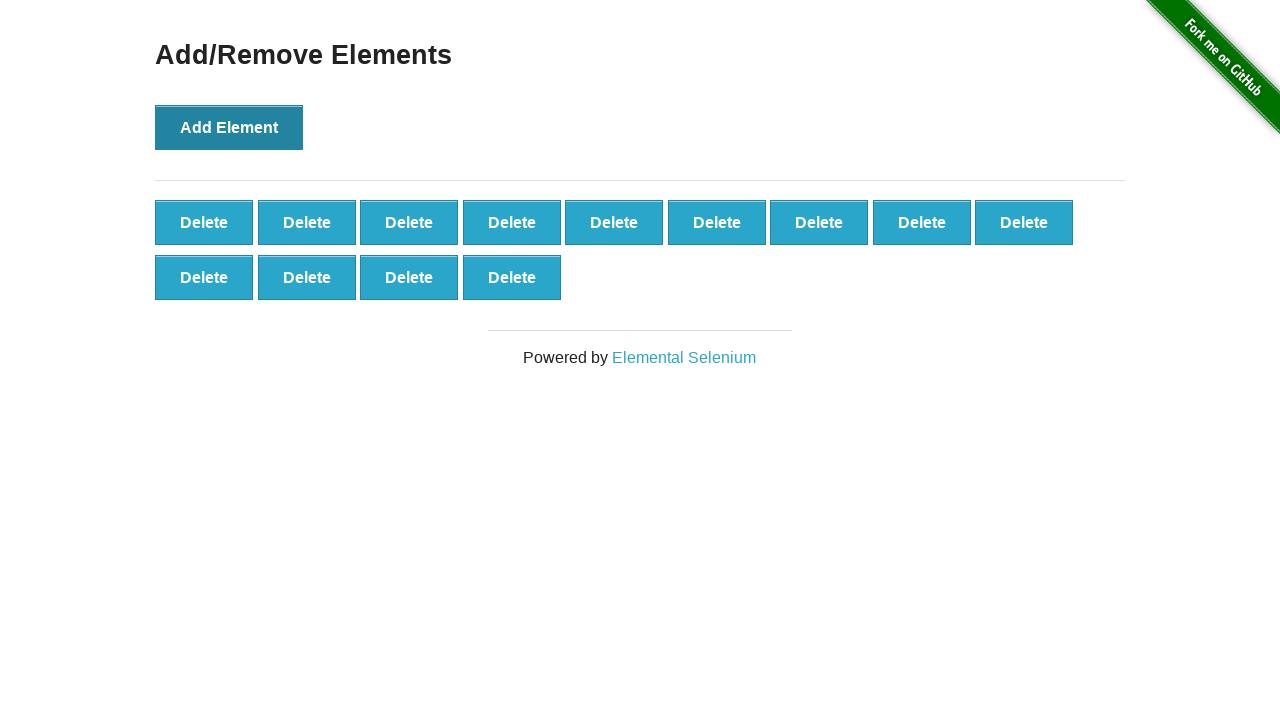

Clicked 'Add Element' button (iteration 14/100) at (229, 127) on button[onclick='addElement()']
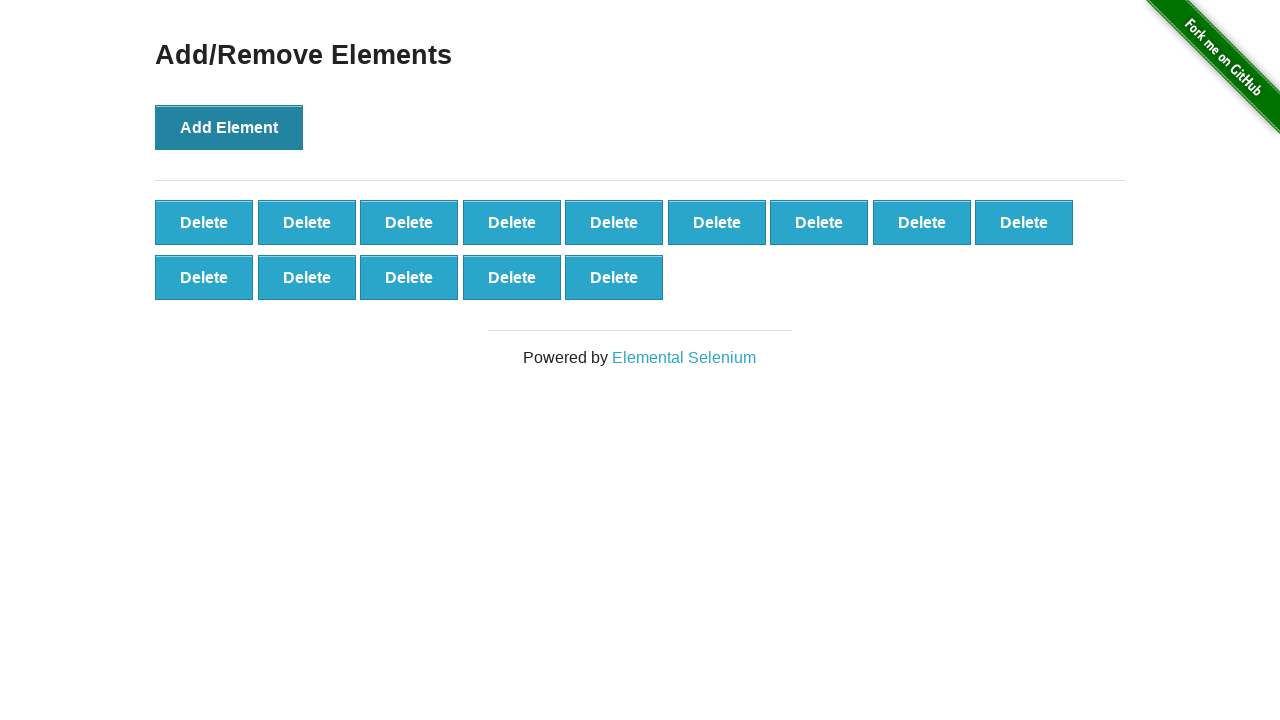

Clicked 'Add Element' button (iteration 15/100) at (229, 127) on button[onclick='addElement()']
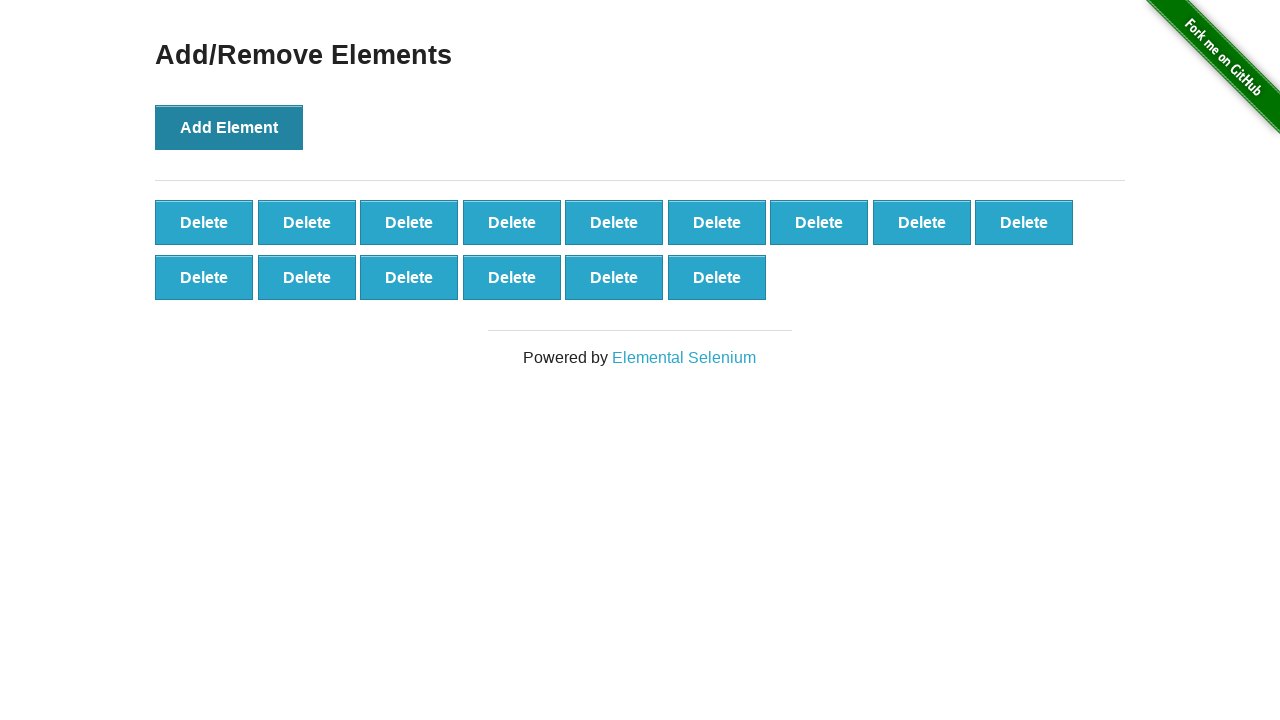

Clicked 'Add Element' button (iteration 16/100) at (229, 127) on button[onclick='addElement()']
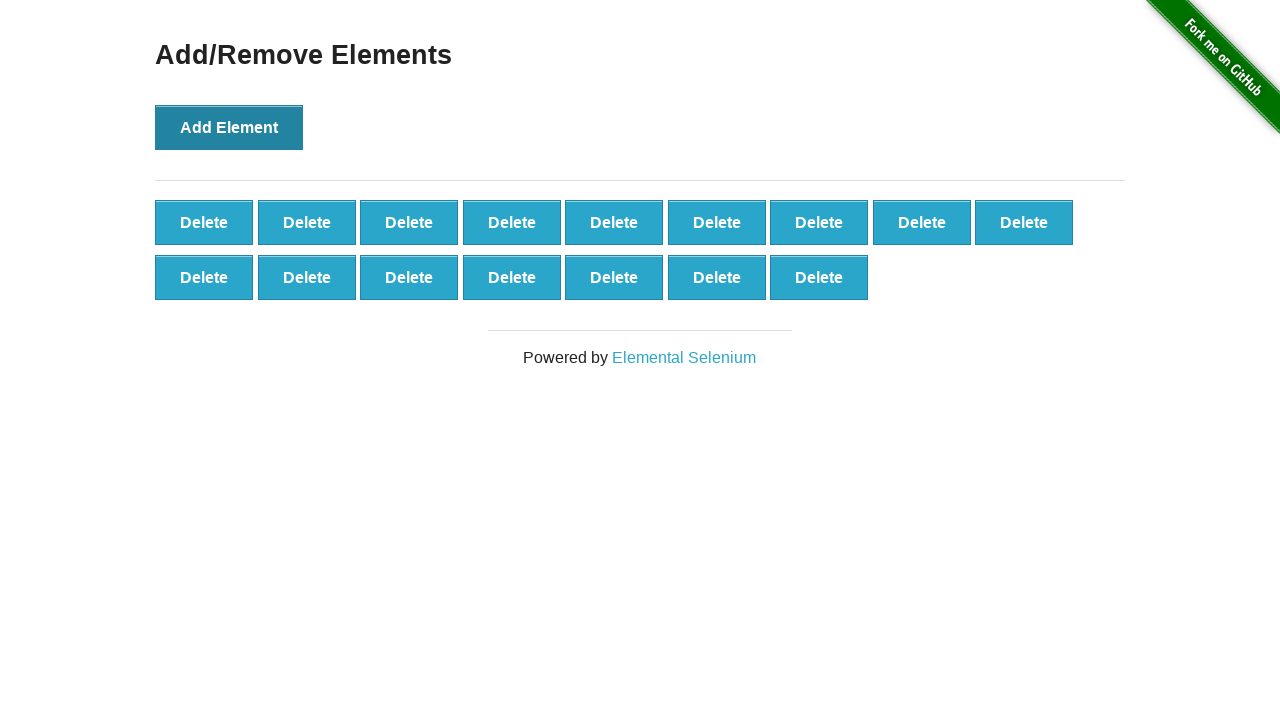

Clicked 'Add Element' button (iteration 17/100) at (229, 127) on button[onclick='addElement()']
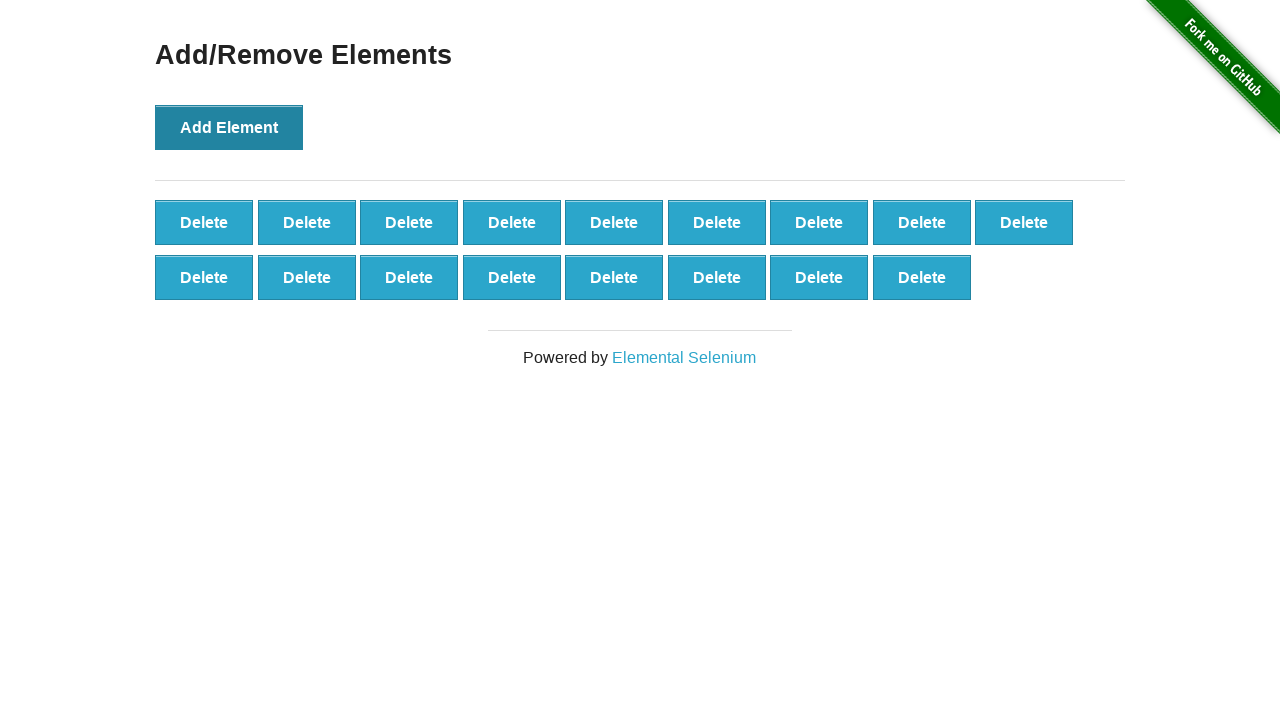

Clicked 'Add Element' button (iteration 18/100) at (229, 127) on button[onclick='addElement()']
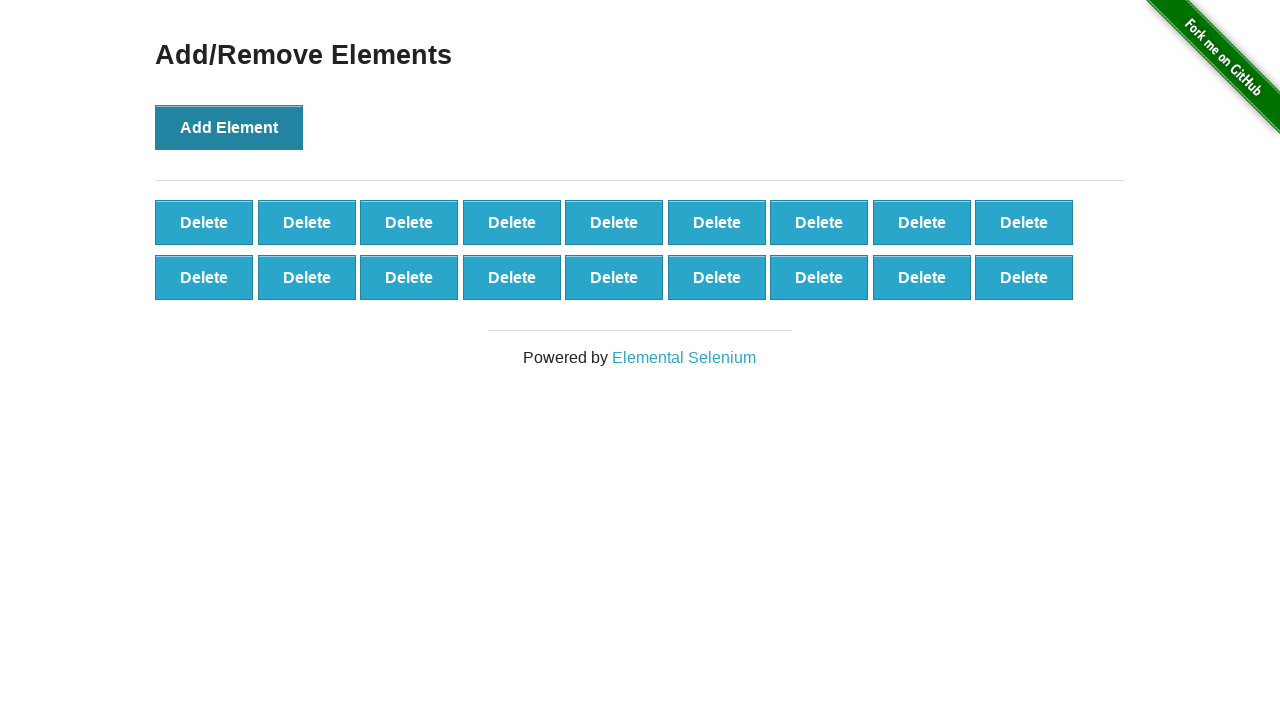

Clicked 'Add Element' button (iteration 19/100) at (229, 127) on button[onclick='addElement()']
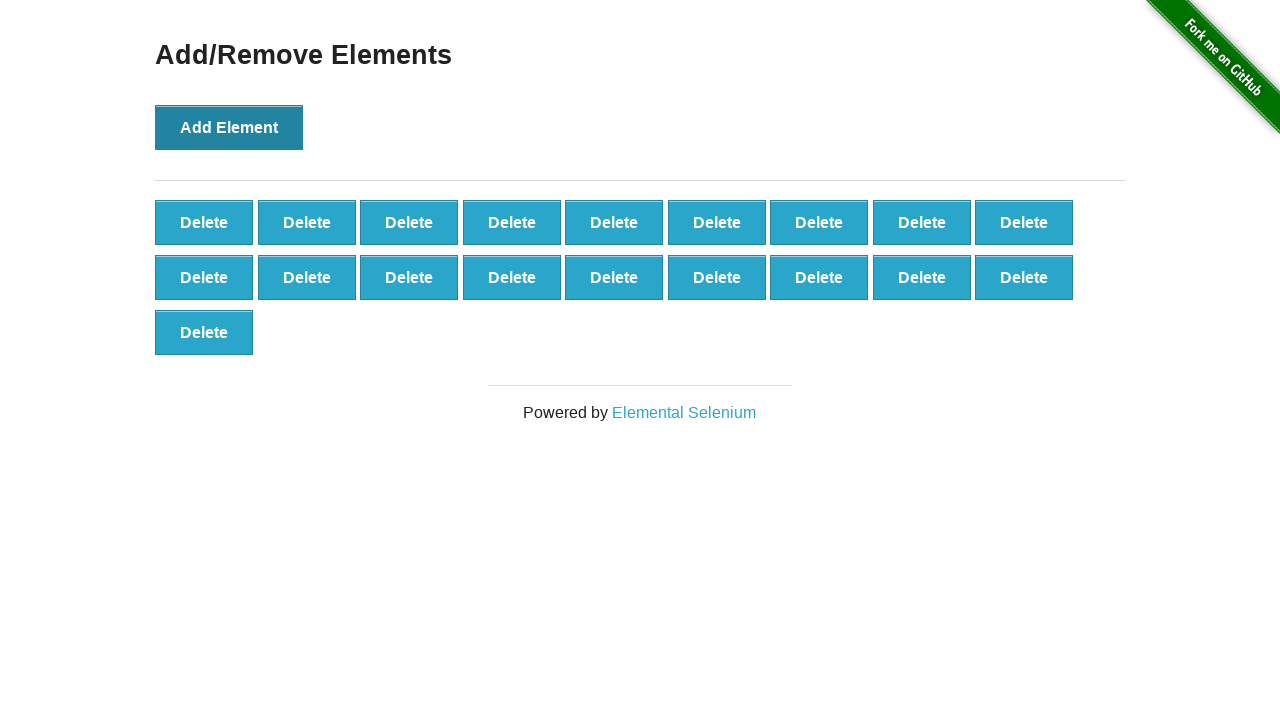

Clicked 'Add Element' button (iteration 20/100) at (229, 127) on button[onclick='addElement()']
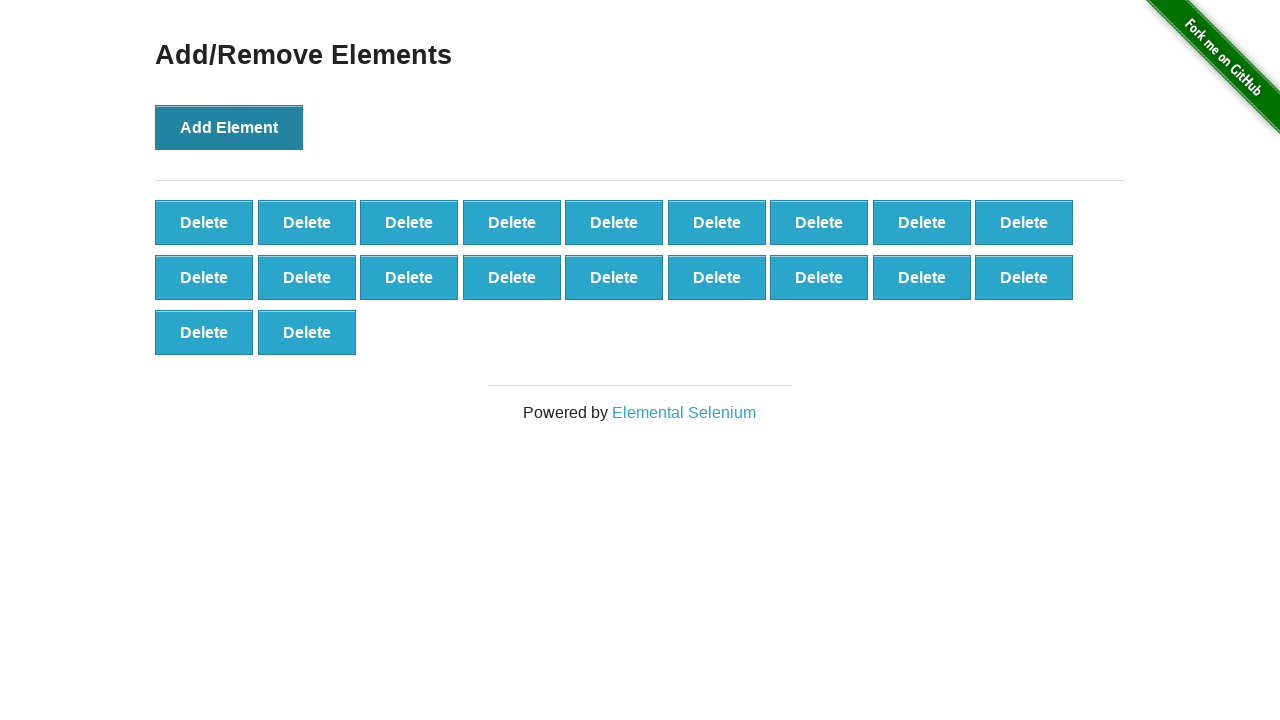

Clicked 'Add Element' button (iteration 21/100) at (229, 127) on button[onclick='addElement()']
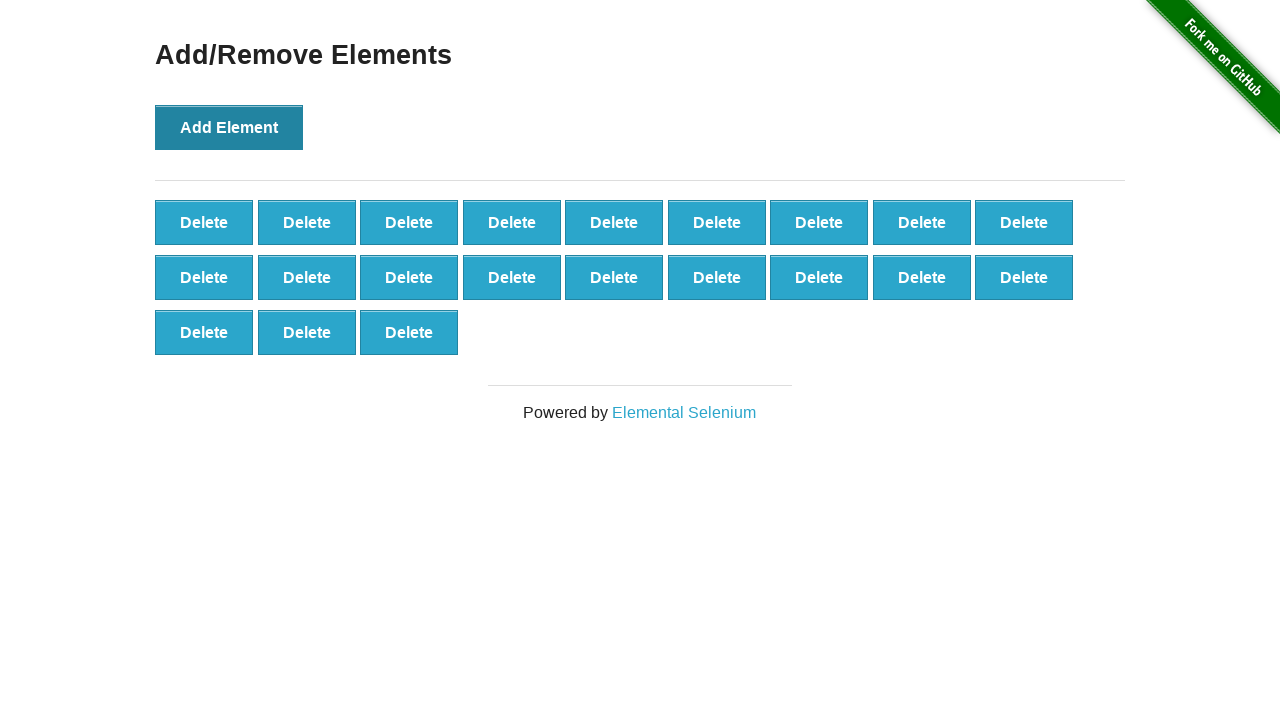

Clicked 'Add Element' button (iteration 22/100) at (229, 127) on button[onclick='addElement()']
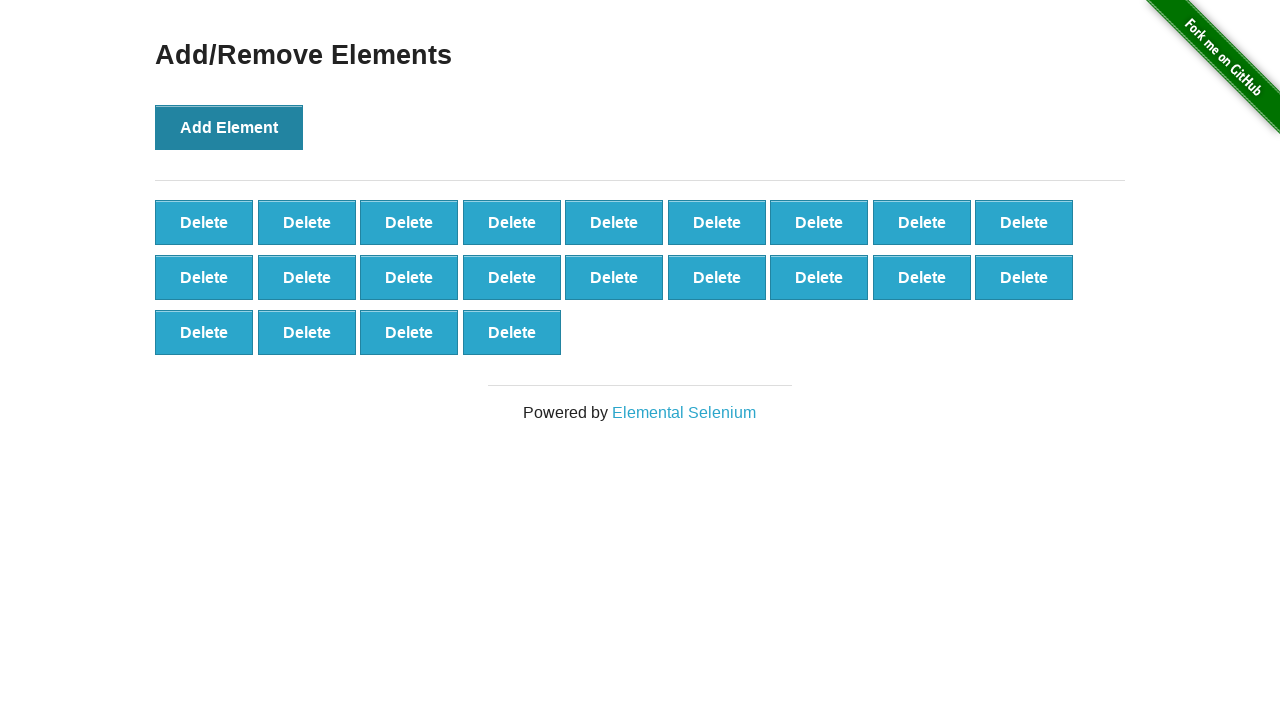

Clicked 'Add Element' button (iteration 23/100) at (229, 127) on button[onclick='addElement()']
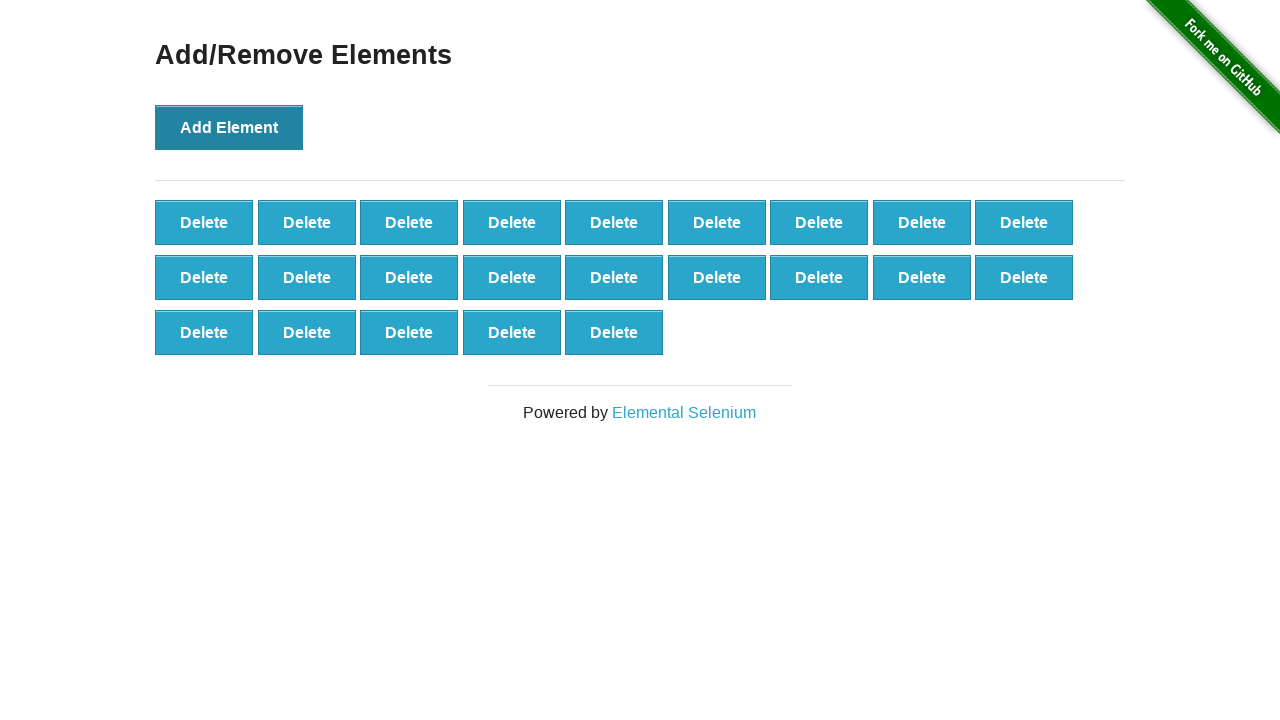

Clicked 'Add Element' button (iteration 24/100) at (229, 127) on button[onclick='addElement()']
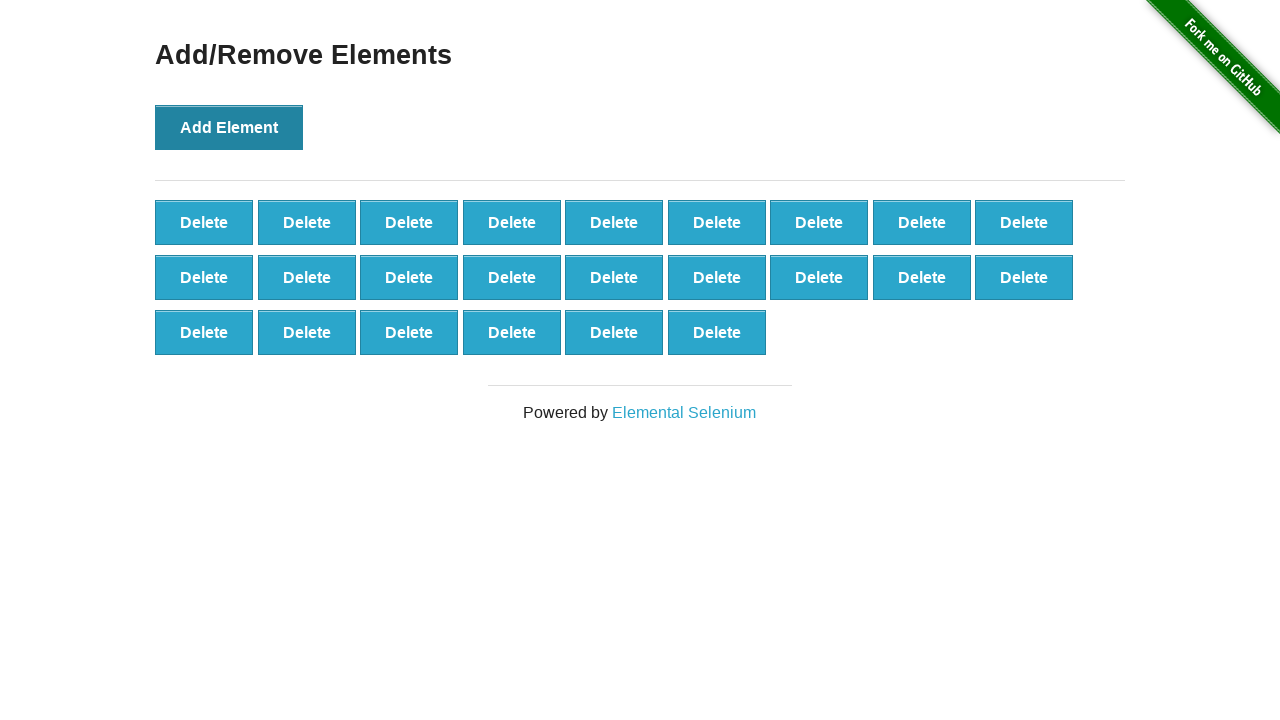

Clicked 'Add Element' button (iteration 25/100) at (229, 127) on button[onclick='addElement()']
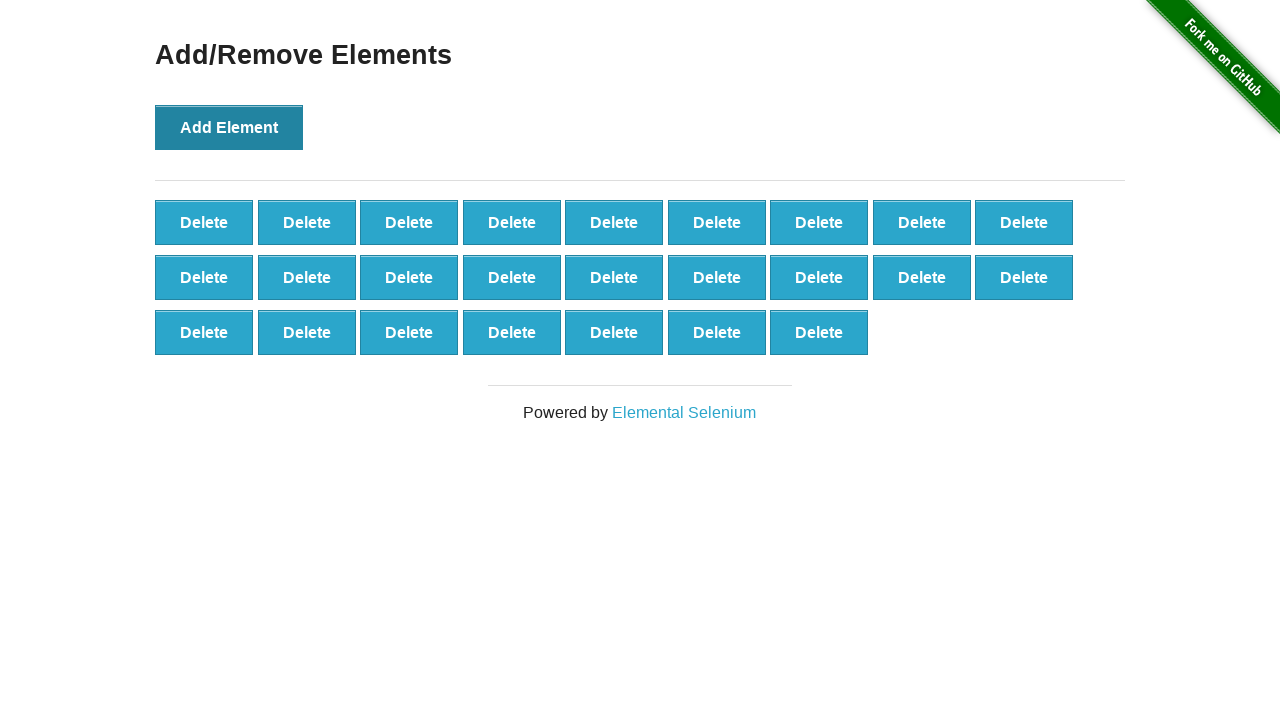

Clicked 'Add Element' button (iteration 26/100) at (229, 127) on button[onclick='addElement()']
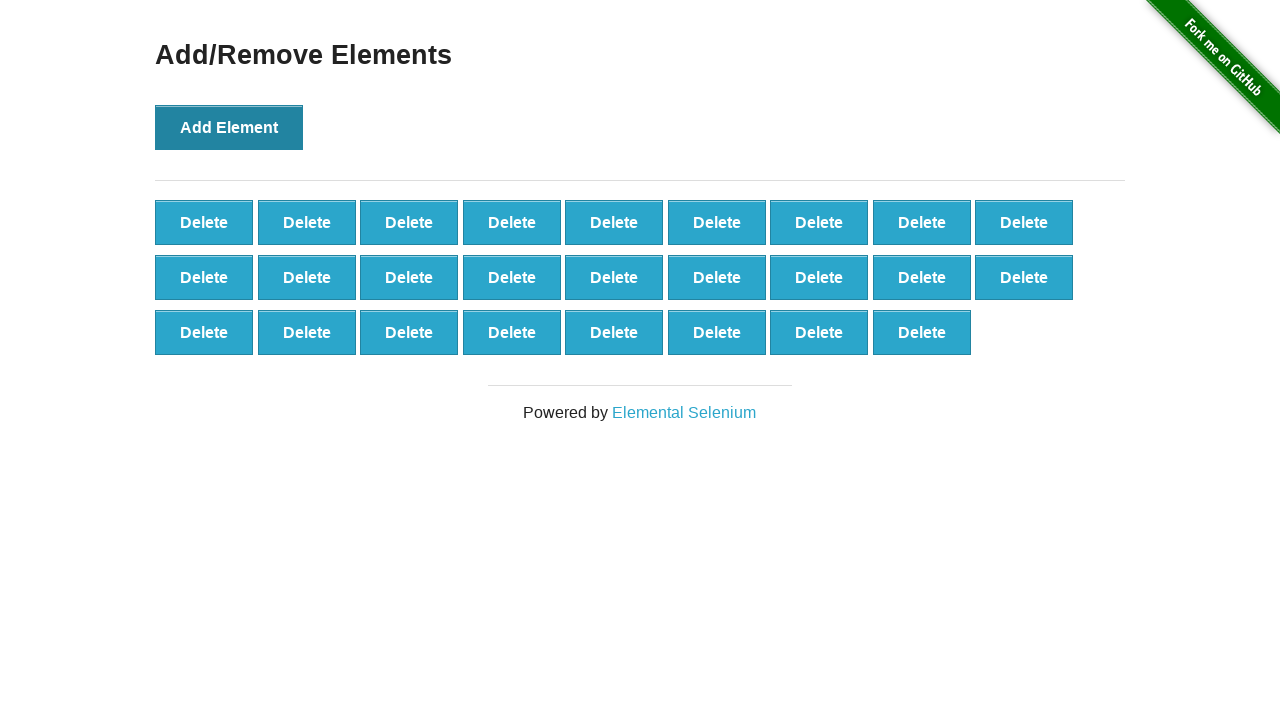

Clicked 'Add Element' button (iteration 27/100) at (229, 127) on button[onclick='addElement()']
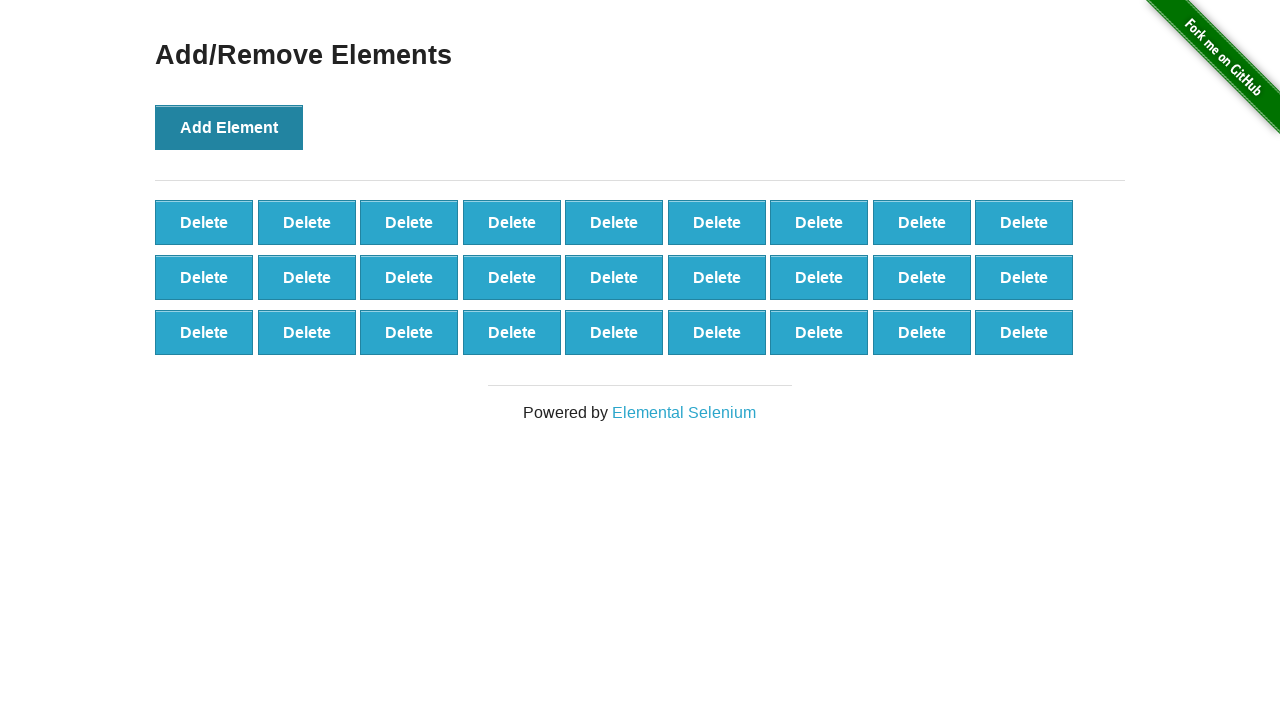

Clicked 'Add Element' button (iteration 28/100) at (229, 127) on button[onclick='addElement()']
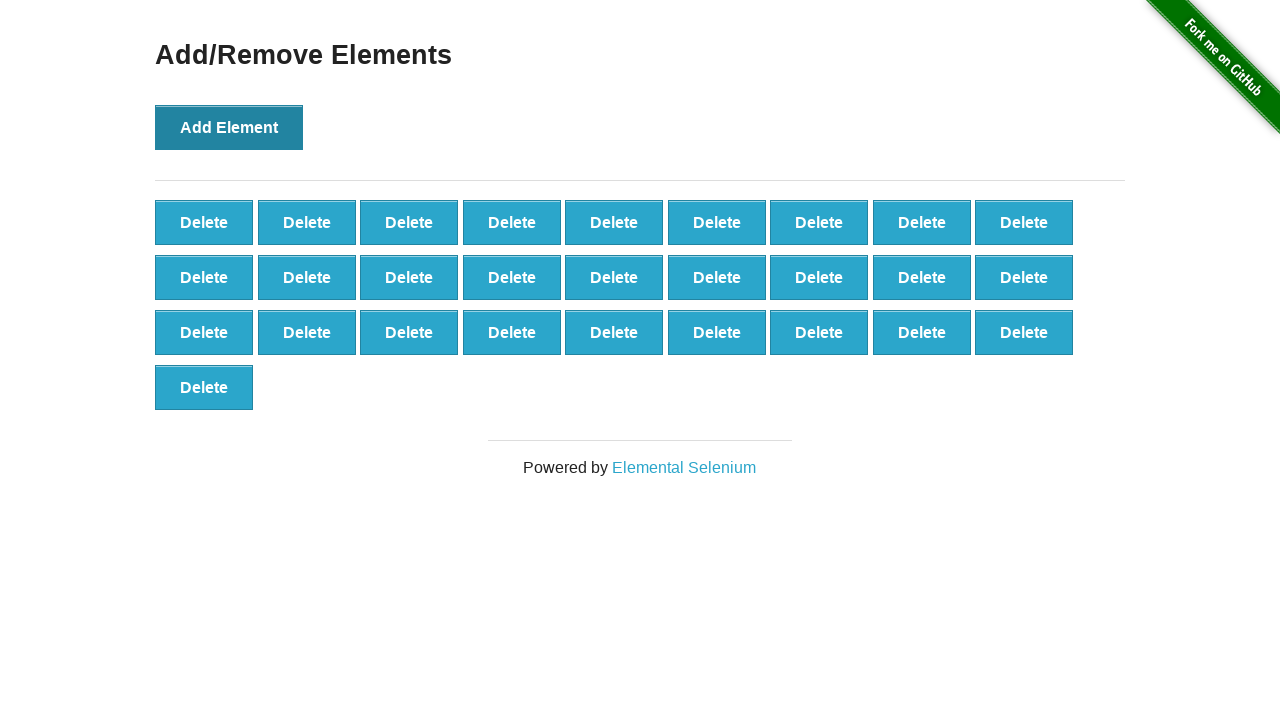

Clicked 'Add Element' button (iteration 29/100) at (229, 127) on button[onclick='addElement()']
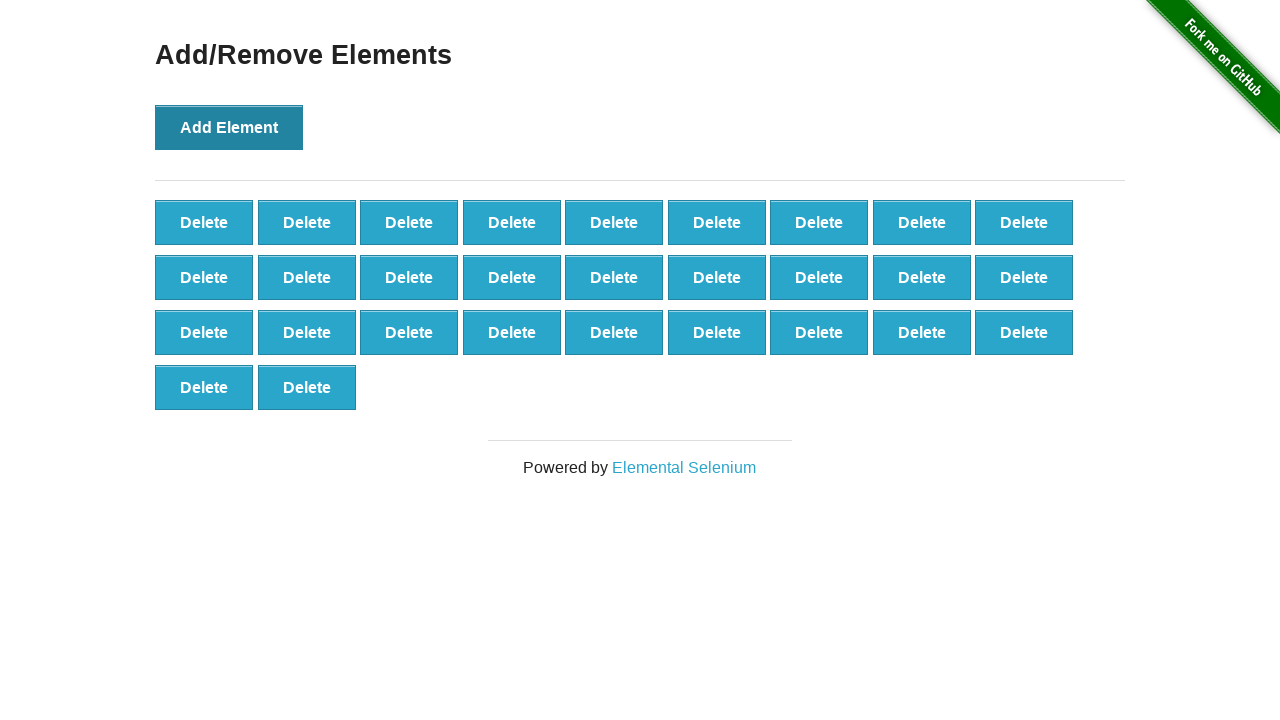

Clicked 'Add Element' button (iteration 30/100) at (229, 127) on button[onclick='addElement()']
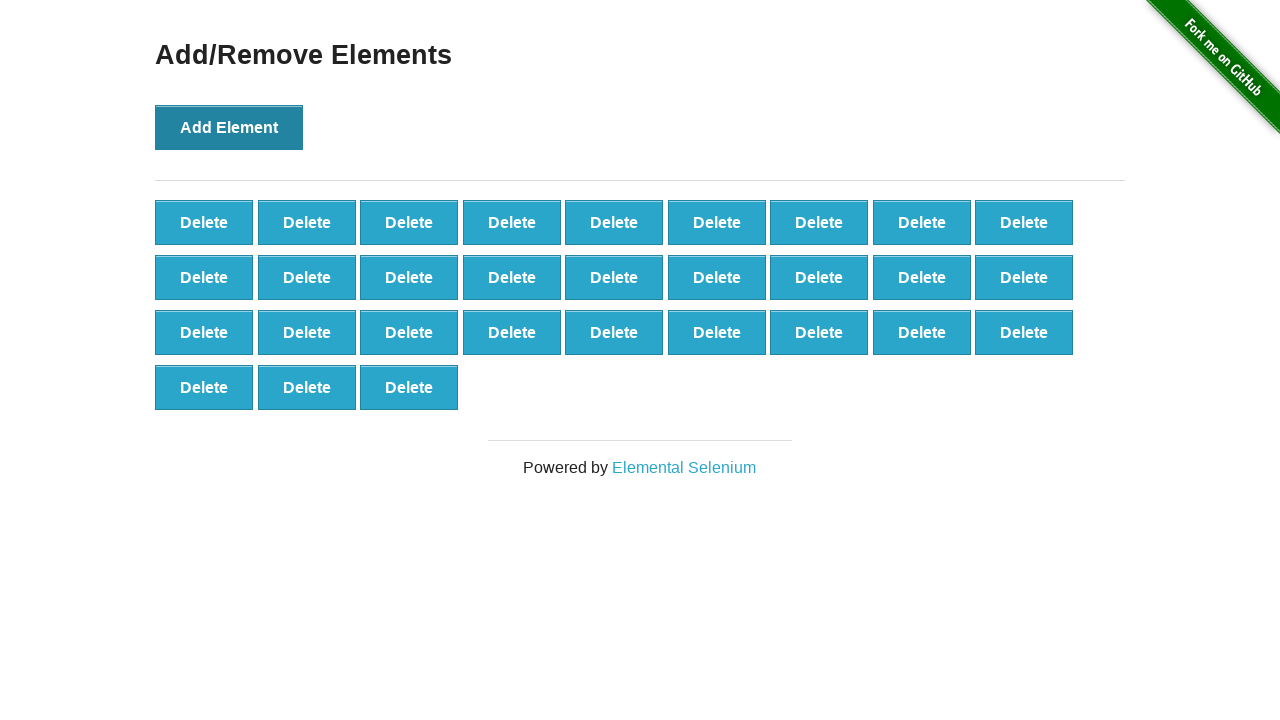

Clicked 'Add Element' button (iteration 31/100) at (229, 127) on button[onclick='addElement()']
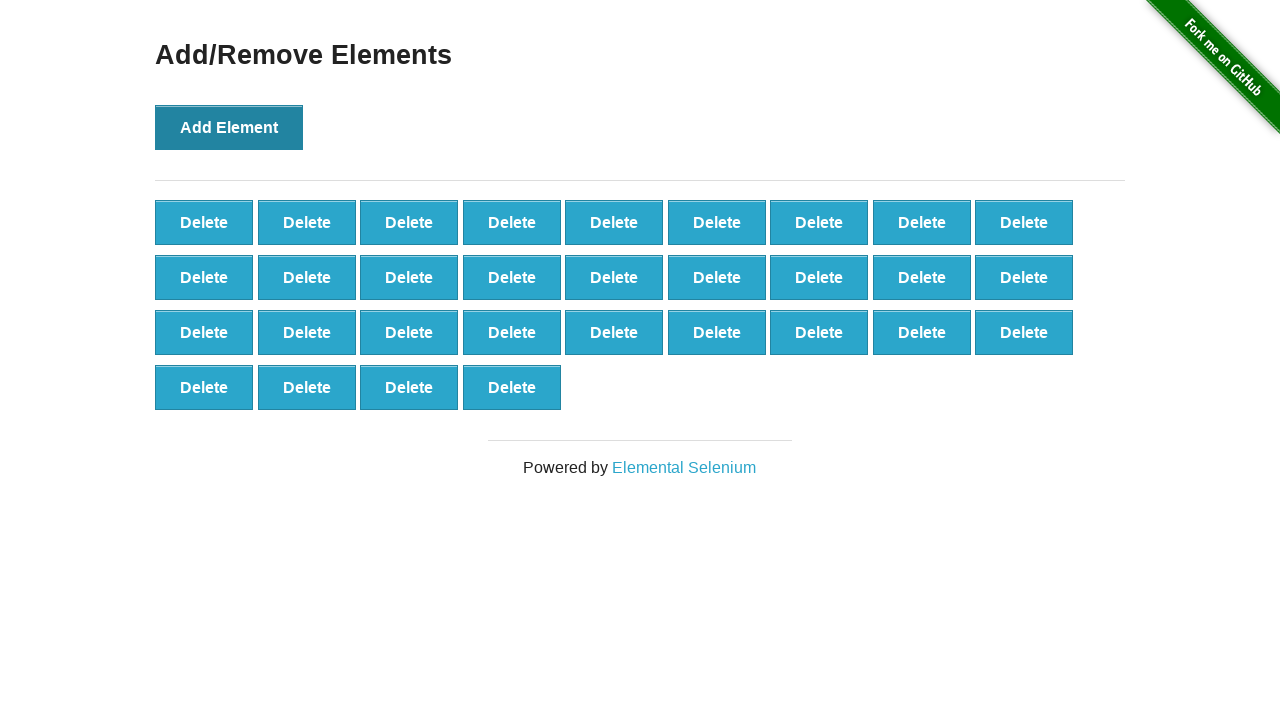

Clicked 'Add Element' button (iteration 32/100) at (229, 127) on button[onclick='addElement()']
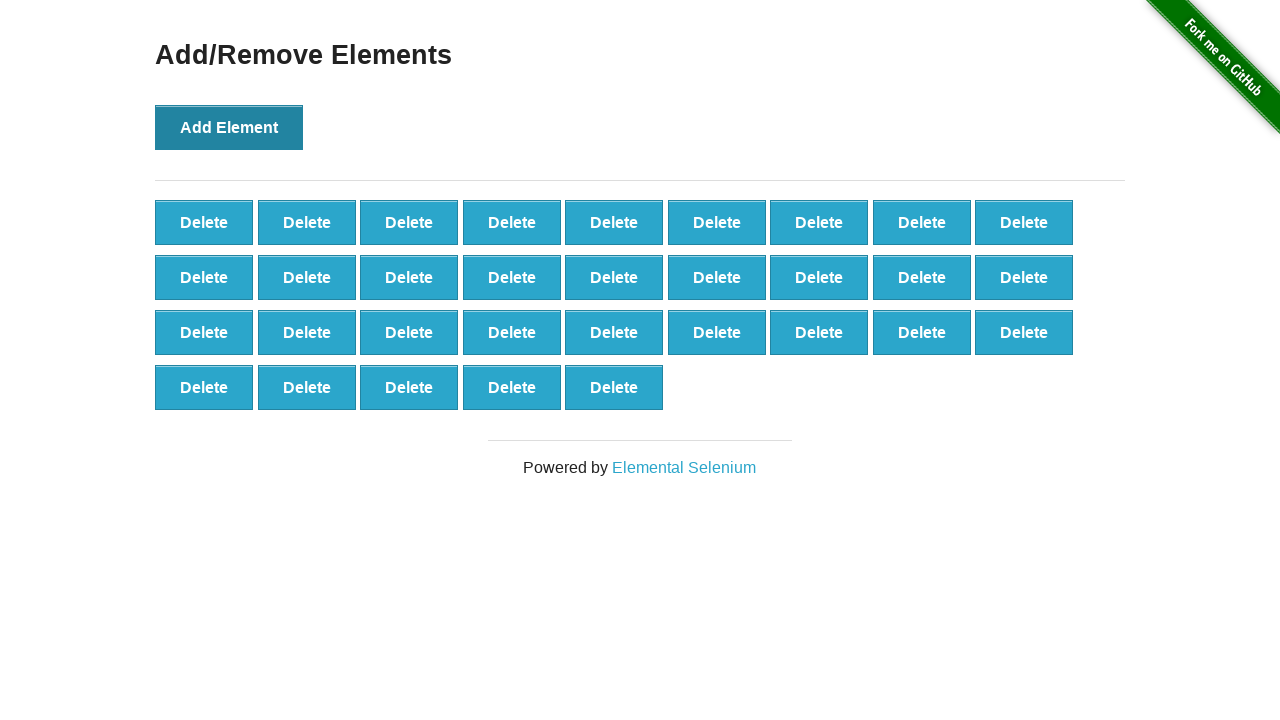

Clicked 'Add Element' button (iteration 33/100) at (229, 127) on button[onclick='addElement()']
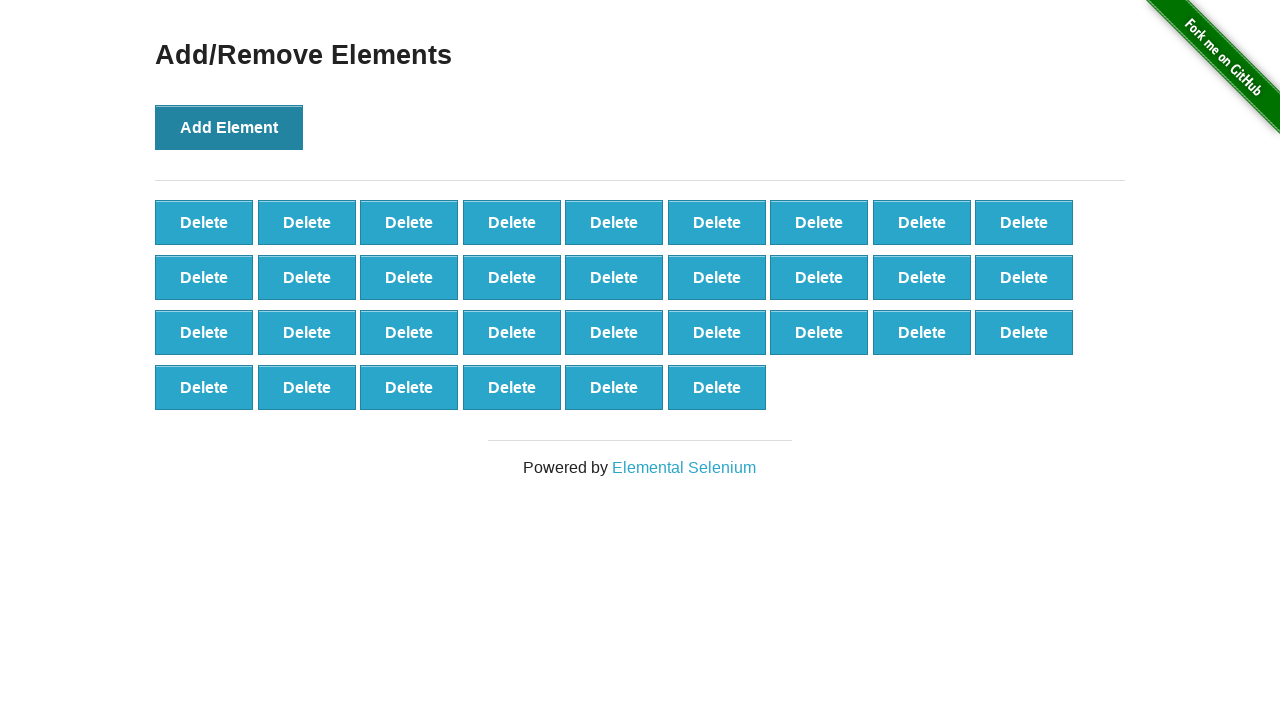

Clicked 'Add Element' button (iteration 34/100) at (229, 127) on button[onclick='addElement()']
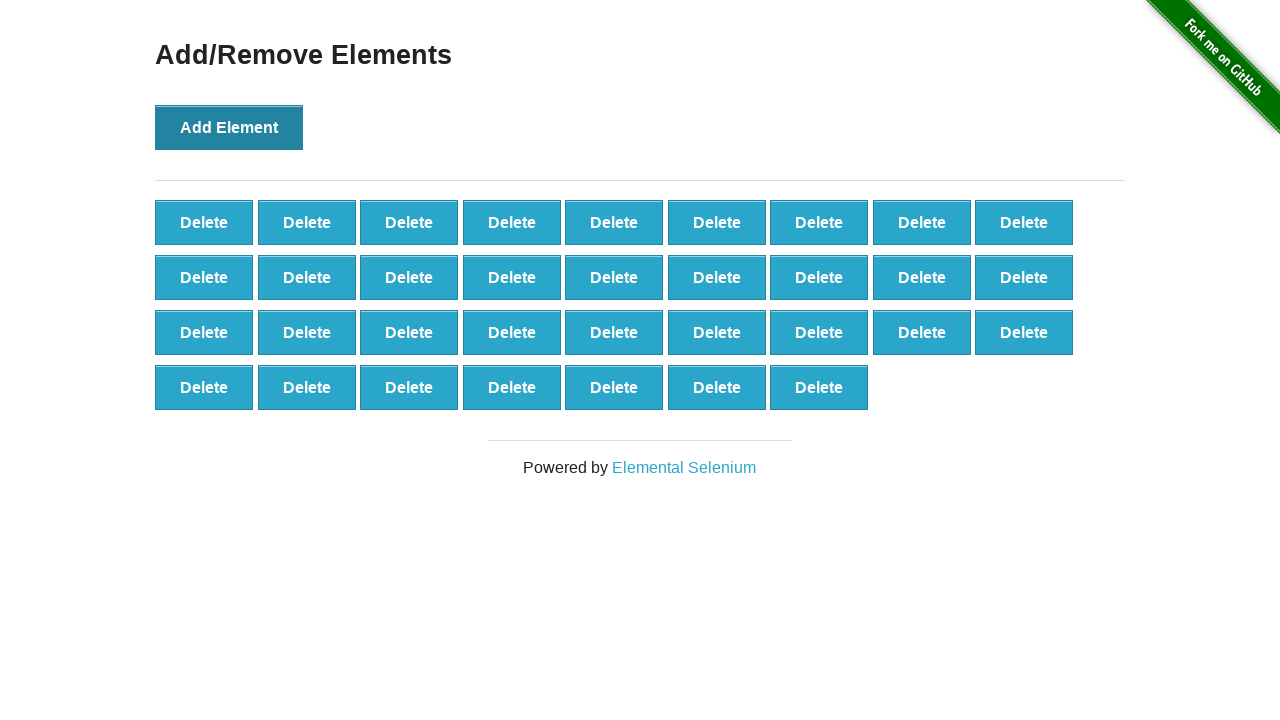

Clicked 'Add Element' button (iteration 35/100) at (229, 127) on button[onclick='addElement()']
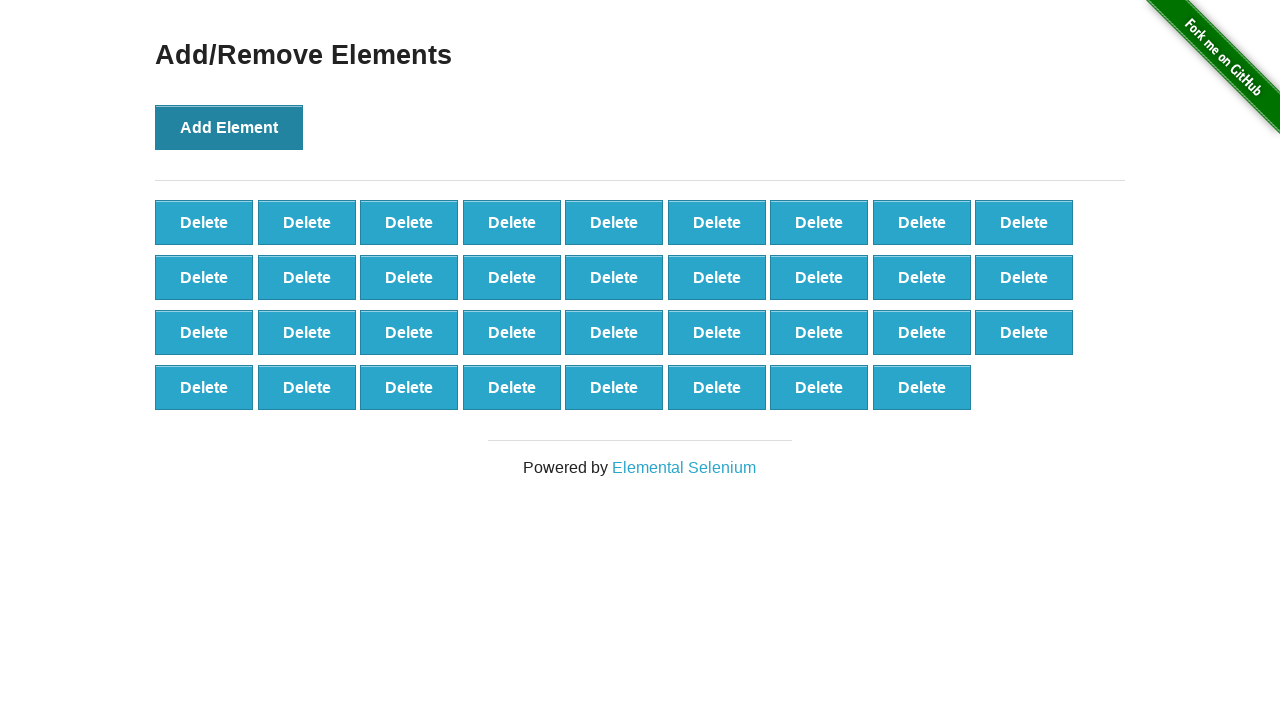

Clicked 'Add Element' button (iteration 36/100) at (229, 127) on button[onclick='addElement()']
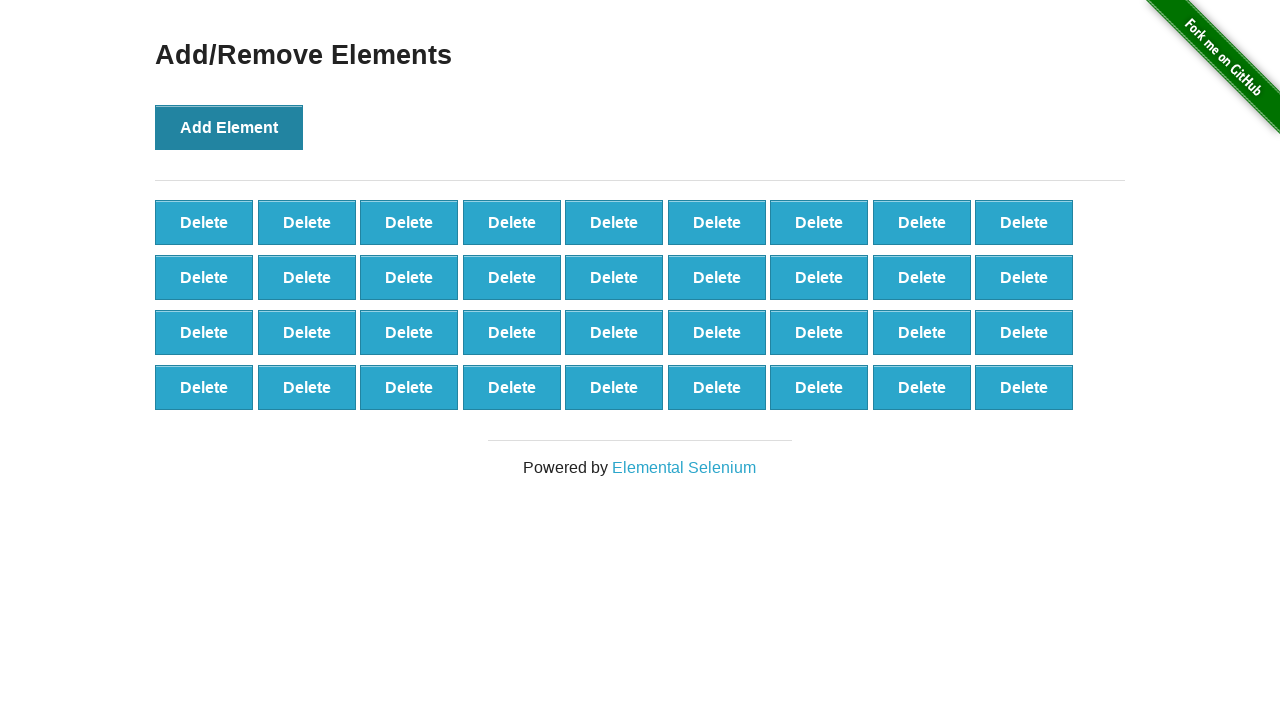

Clicked 'Add Element' button (iteration 37/100) at (229, 127) on button[onclick='addElement()']
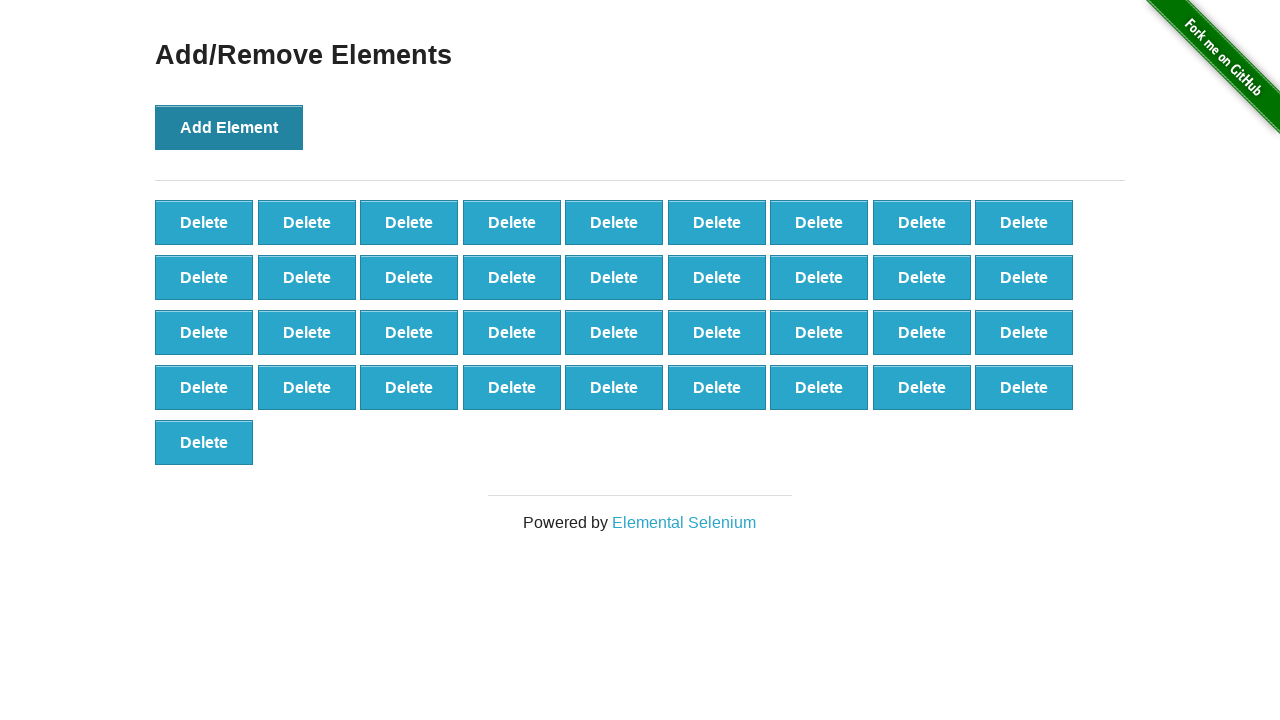

Clicked 'Add Element' button (iteration 38/100) at (229, 127) on button[onclick='addElement()']
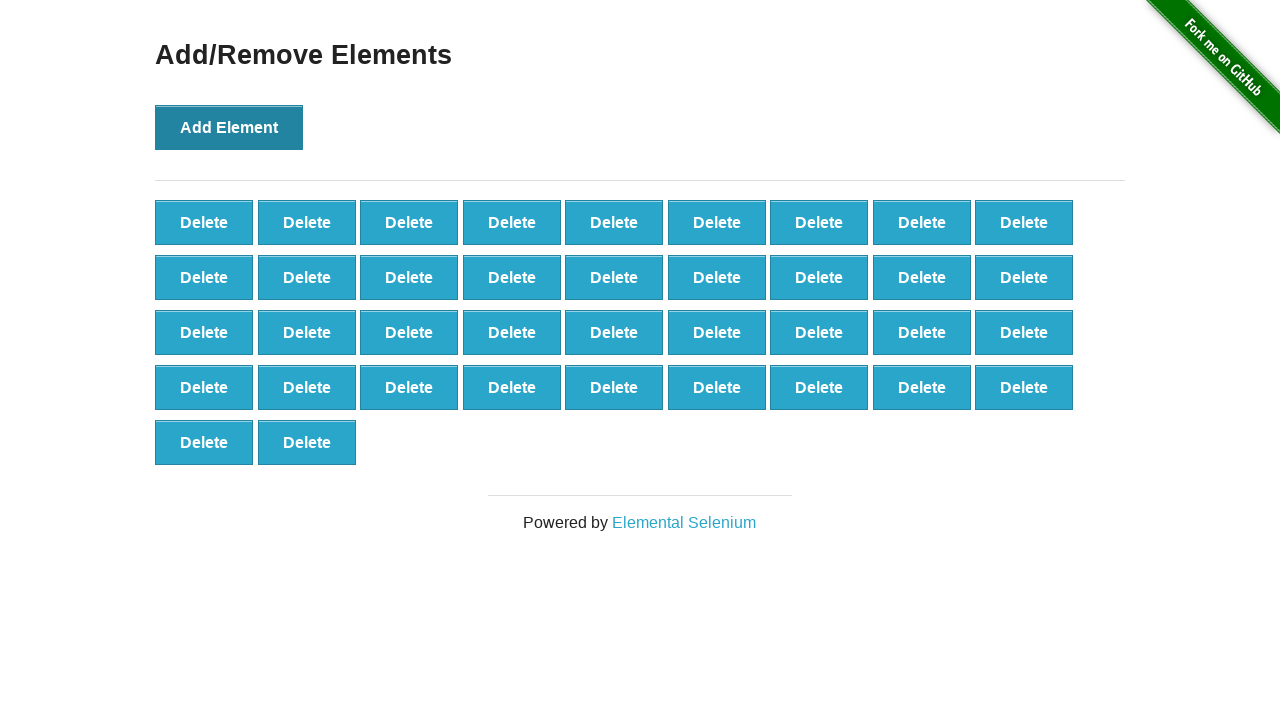

Clicked 'Add Element' button (iteration 39/100) at (229, 127) on button[onclick='addElement()']
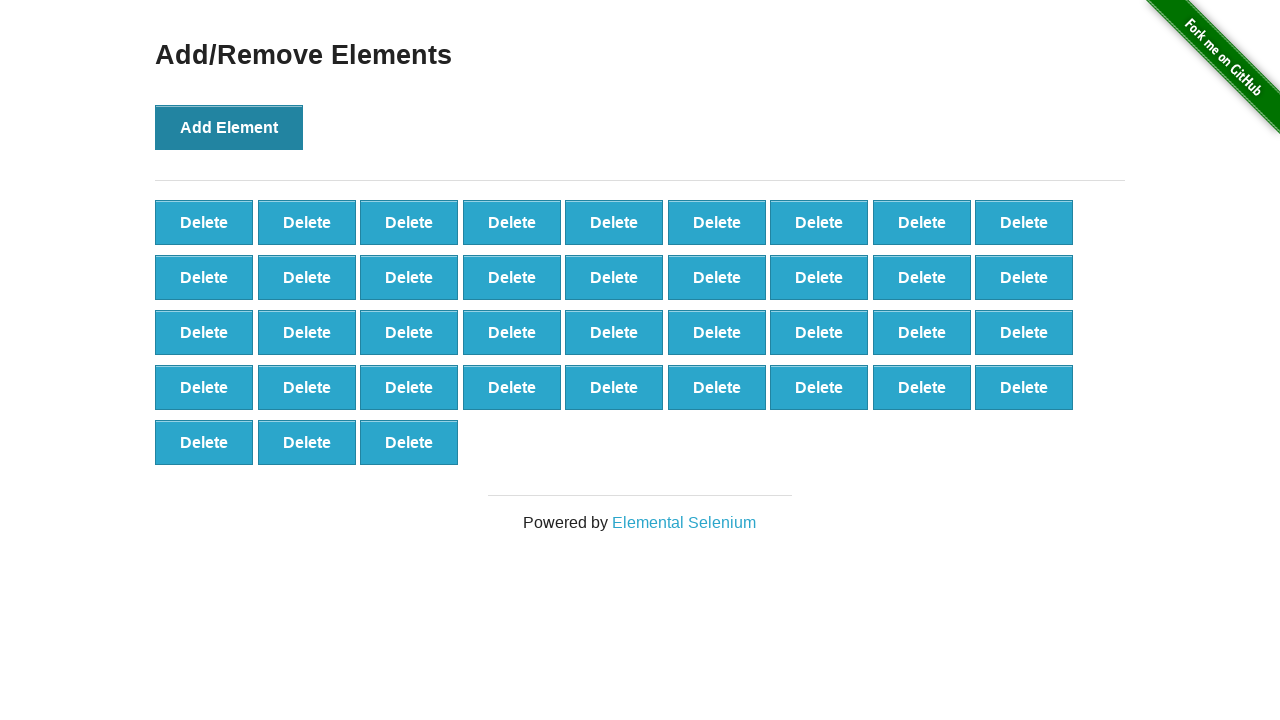

Clicked 'Add Element' button (iteration 40/100) at (229, 127) on button[onclick='addElement()']
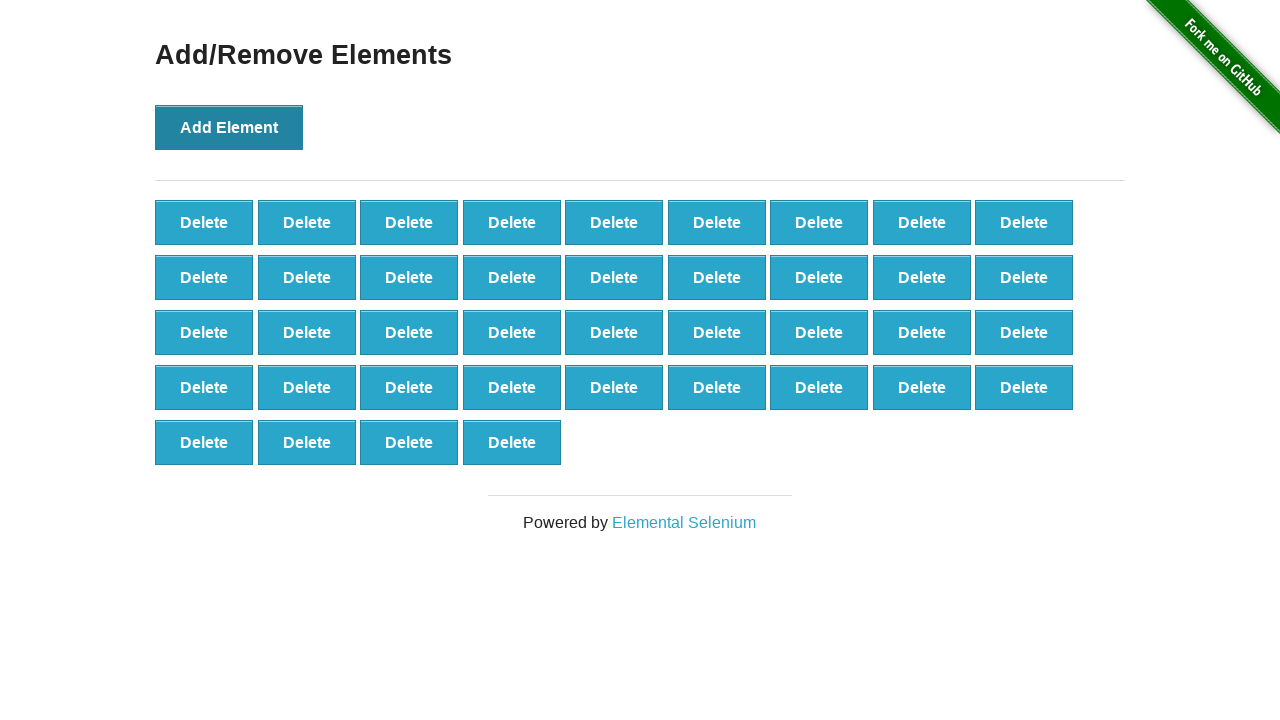

Clicked 'Add Element' button (iteration 41/100) at (229, 127) on button[onclick='addElement()']
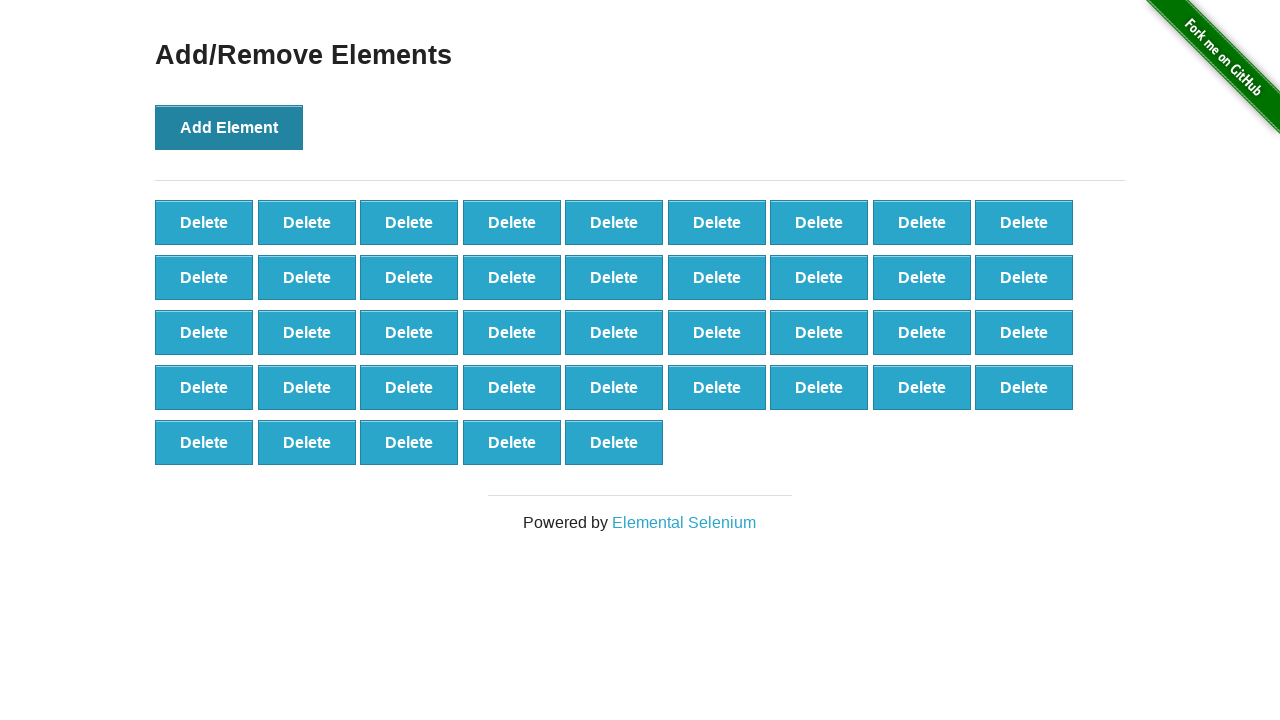

Clicked 'Add Element' button (iteration 42/100) at (229, 127) on button[onclick='addElement()']
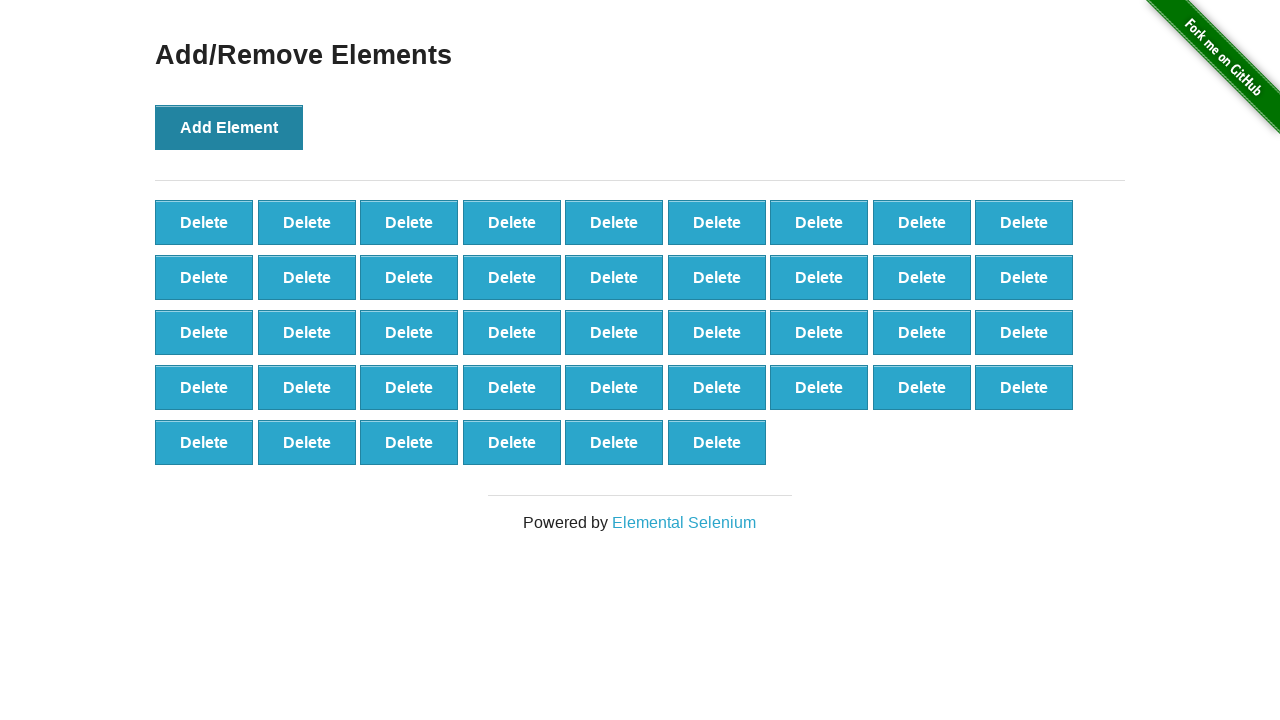

Clicked 'Add Element' button (iteration 43/100) at (229, 127) on button[onclick='addElement()']
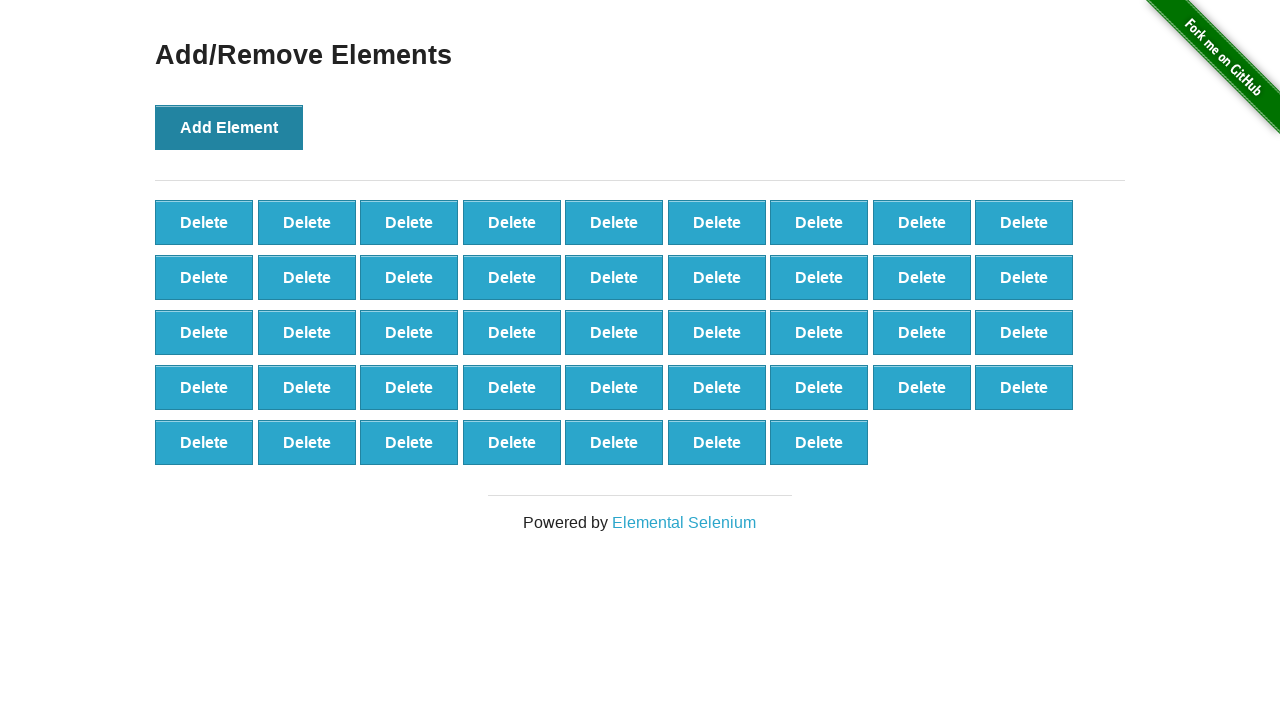

Clicked 'Add Element' button (iteration 44/100) at (229, 127) on button[onclick='addElement()']
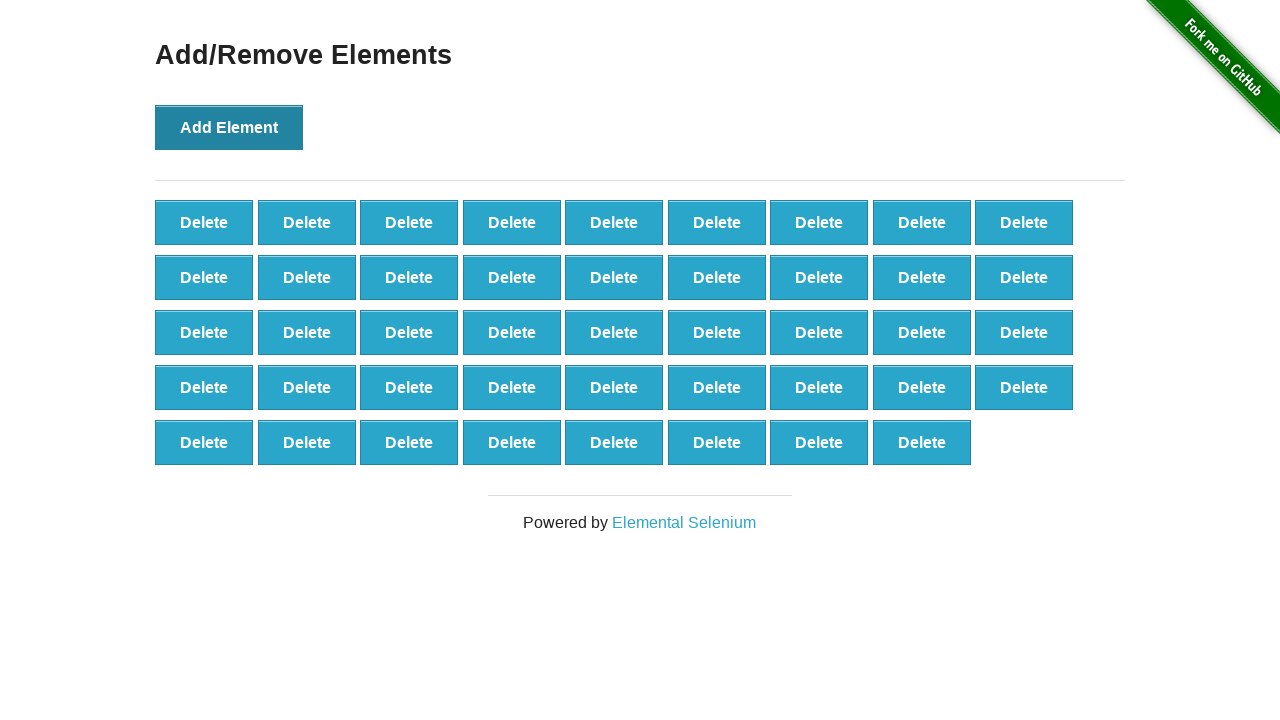

Clicked 'Add Element' button (iteration 45/100) at (229, 127) on button[onclick='addElement()']
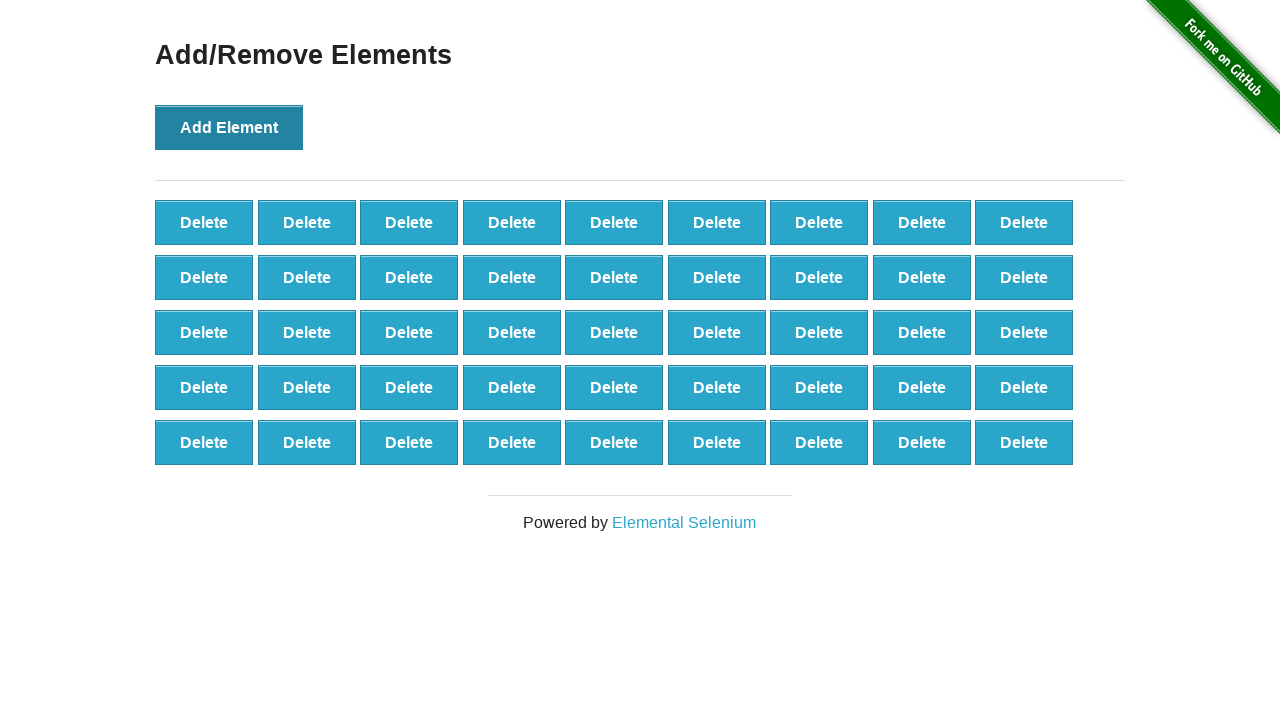

Clicked 'Add Element' button (iteration 46/100) at (229, 127) on button[onclick='addElement()']
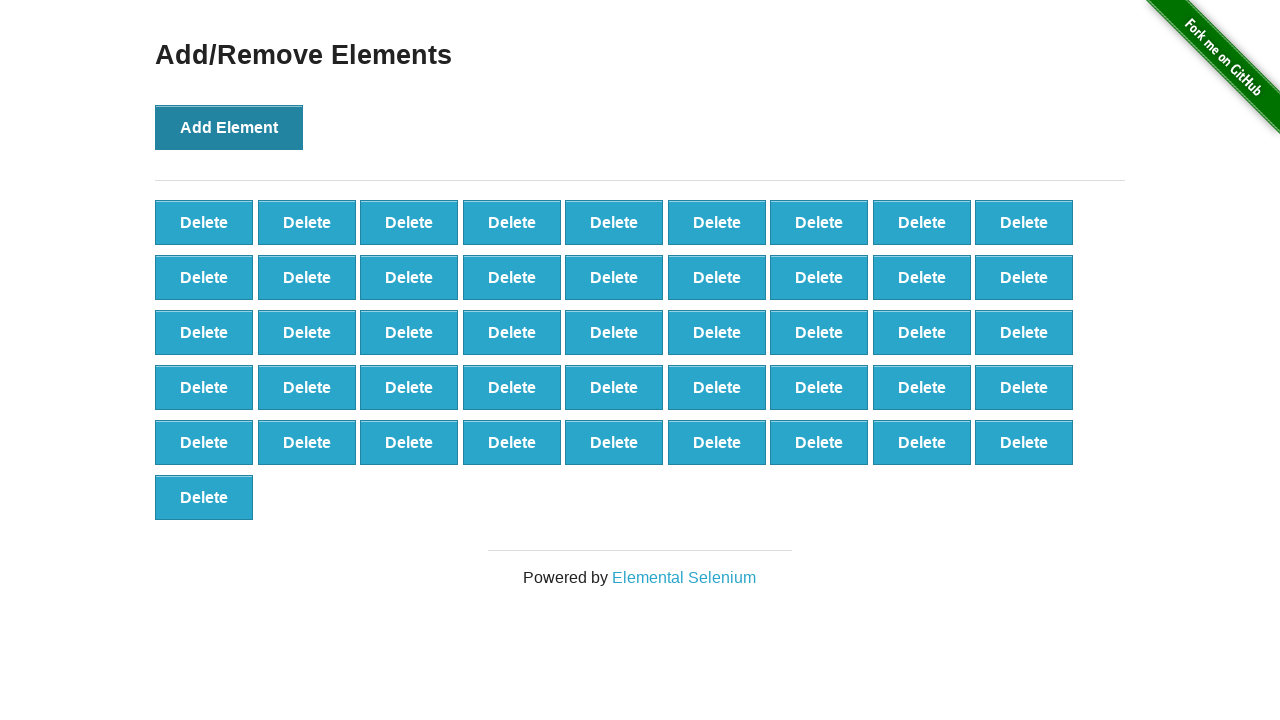

Clicked 'Add Element' button (iteration 47/100) at (229, 127) on button[onclick='addElement()']
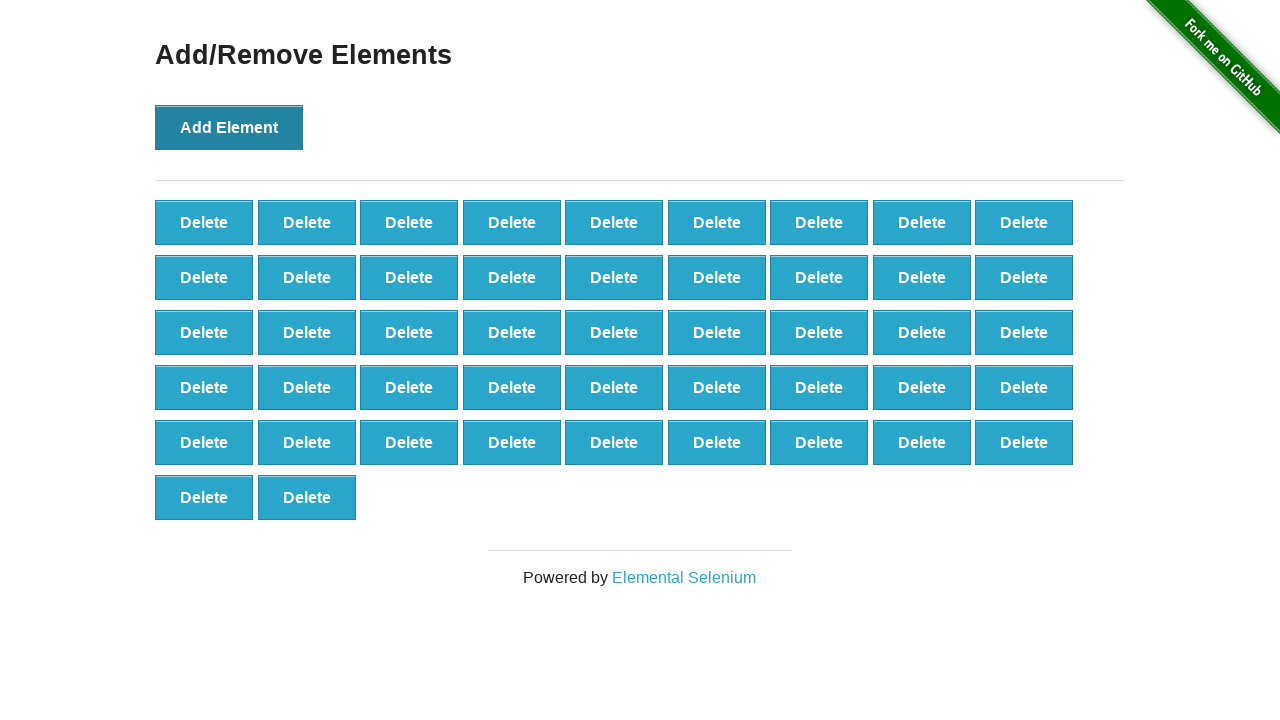

Clicked 'Add Element' button (iteration 48/100) at (229, 127) on button[onclick='addElement()']
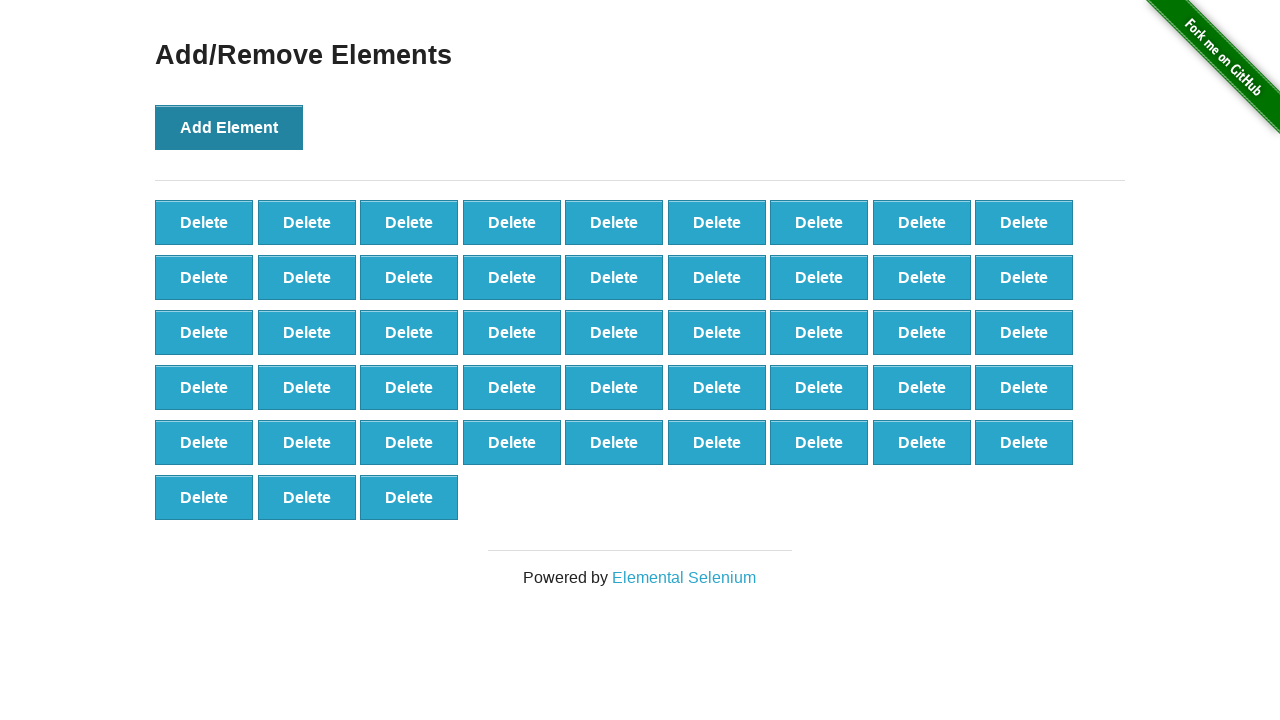

Clicked 'Add Element' button (iteration 49/100) at (229, 127) on button[onclick='addElement()']
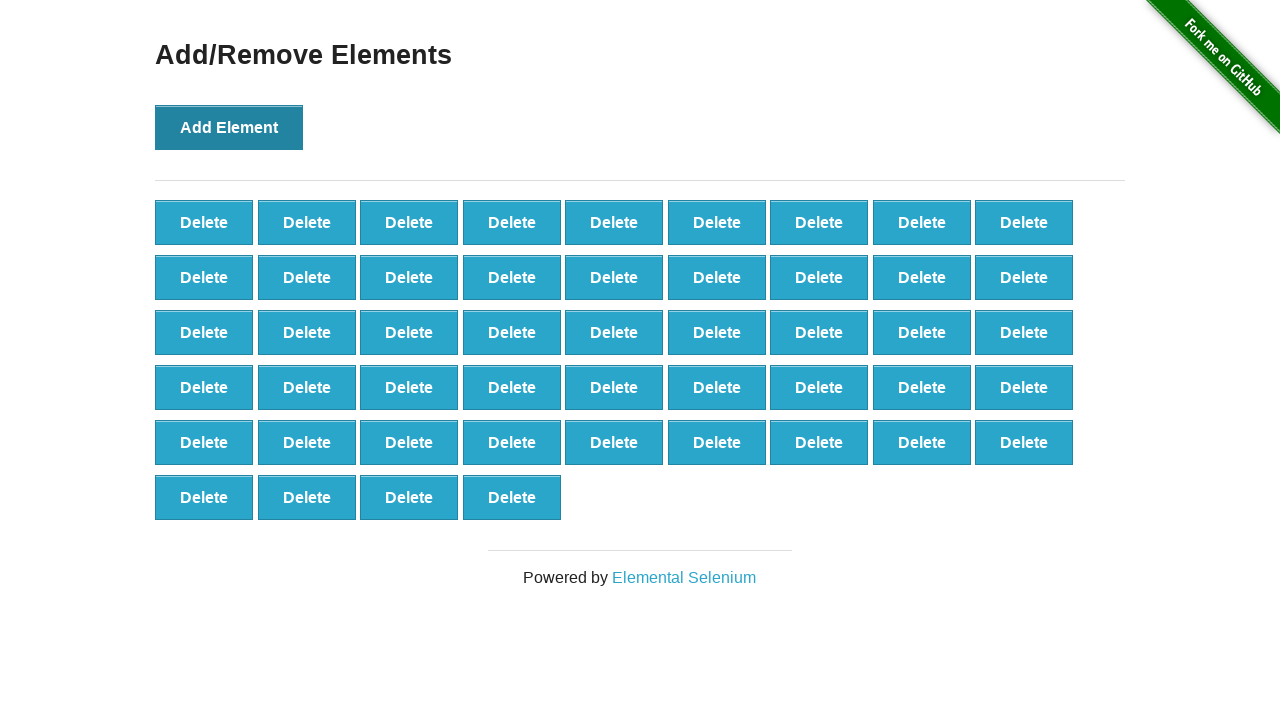

Clicked 'Add Element' button (iteration 50/100) at (229, 127) on button[onclick='addElement()']
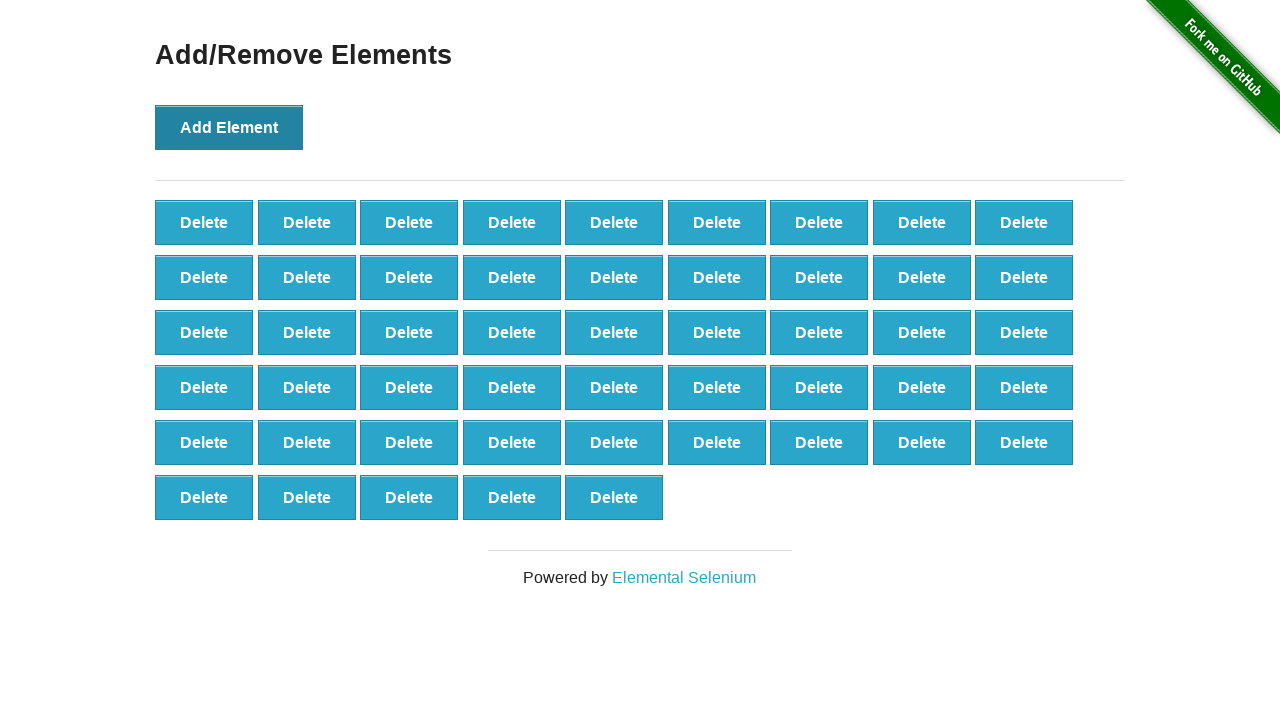

Clicked 'Add Element' button (iteration 51/100) at (229, 127) on button[onclick='addElement()']
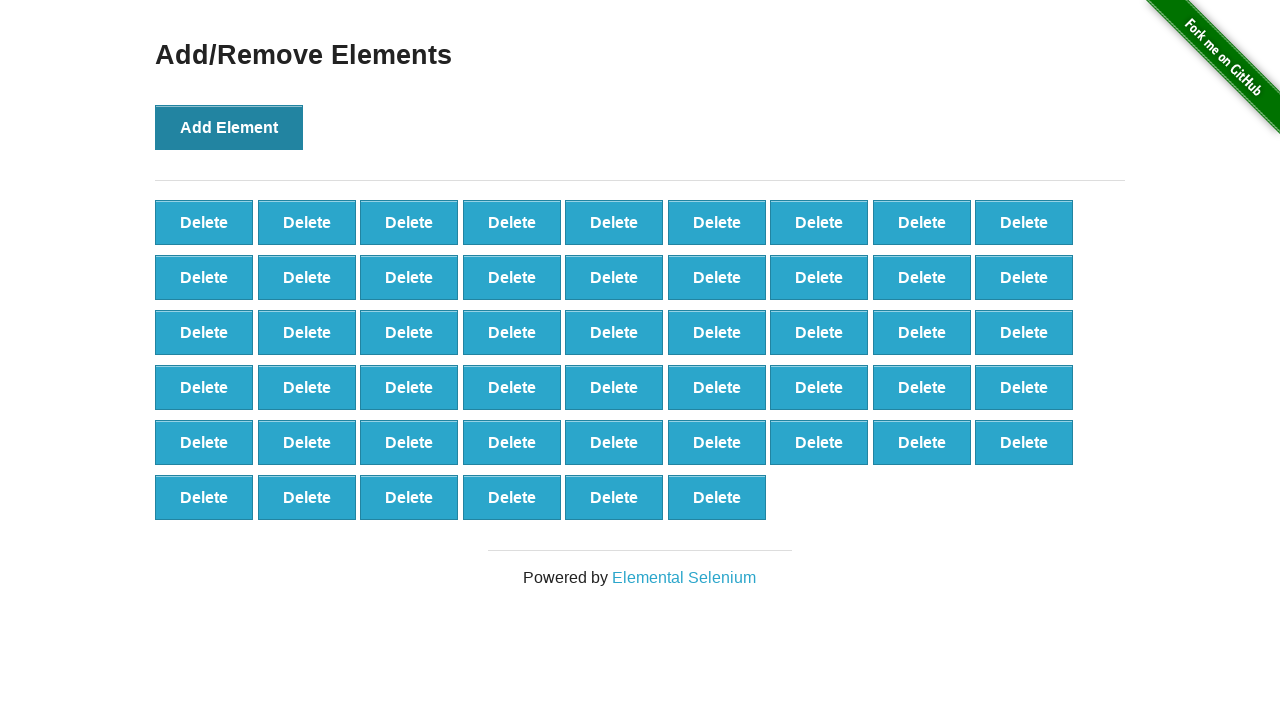

Clicked 'Add Element' button (iteration 52/100) at (229, 127) on button[onclick='addElement()']
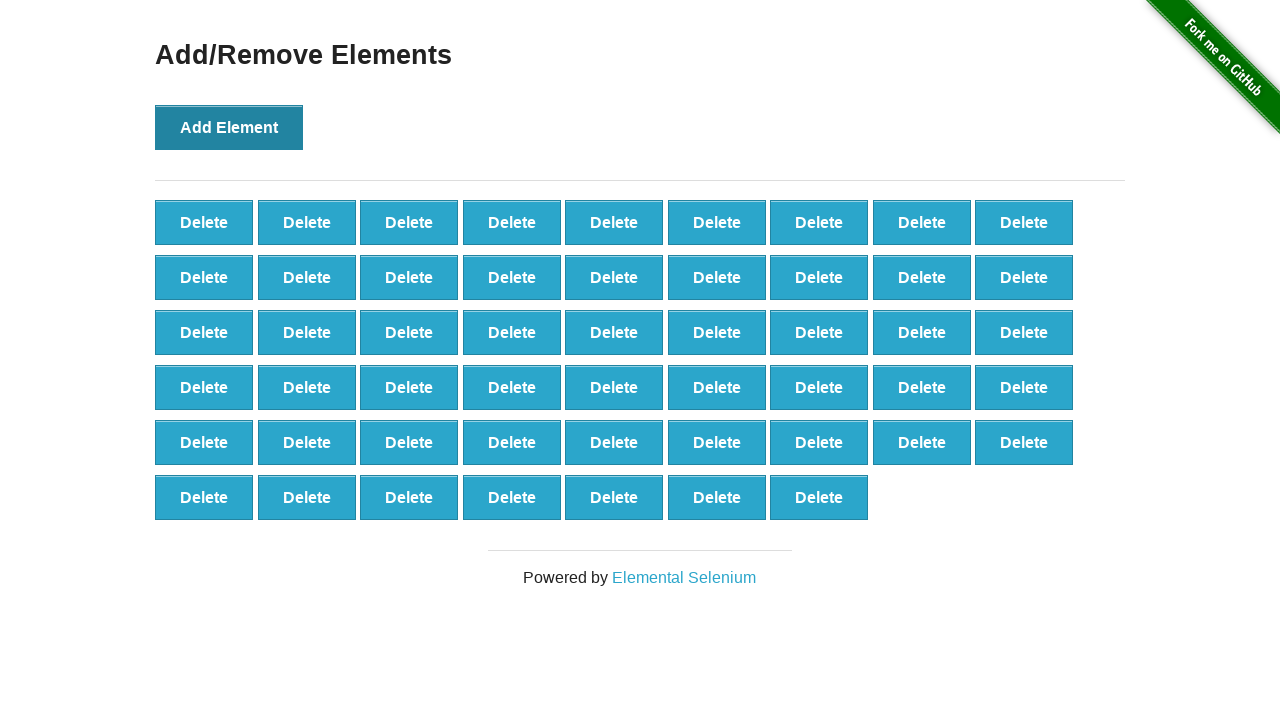

Clicked 'Add Element' button (iteration 53/100) at (229, 127) on button[onclick='addElement()']
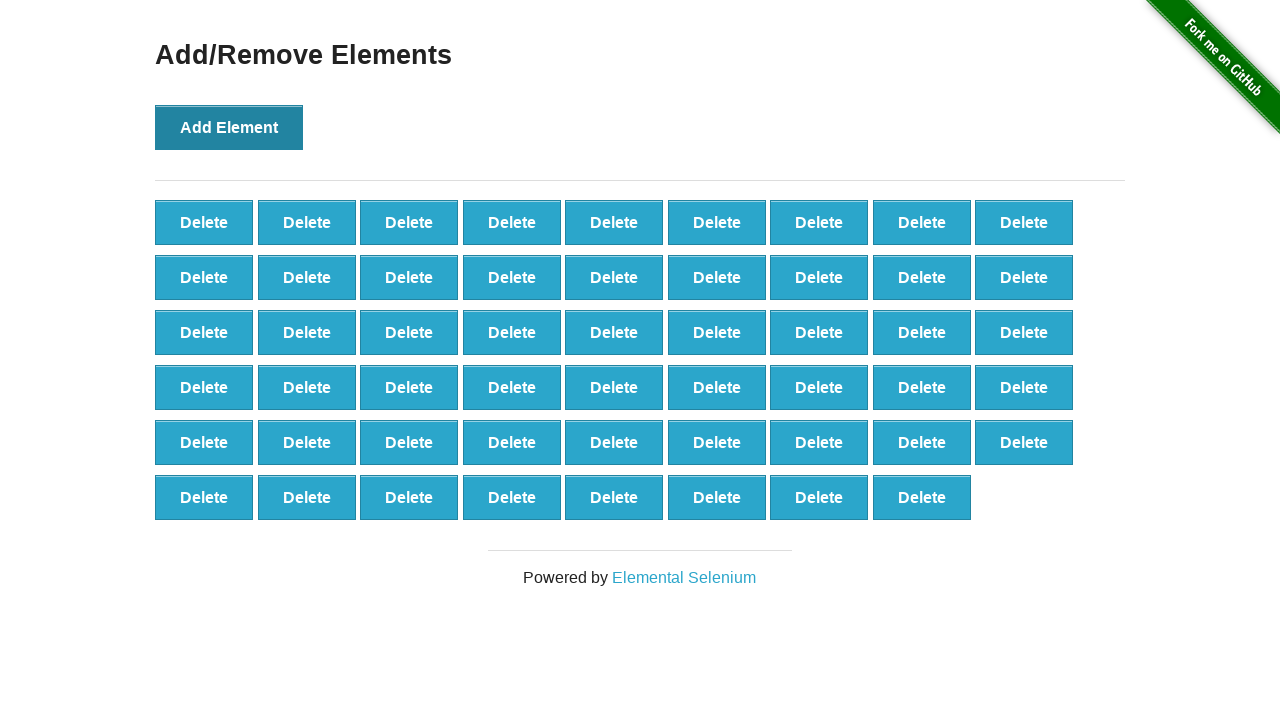

Clicked 'Add Element' button (iteration 54/100) at (229, 127) on button[onclick='addElement()']
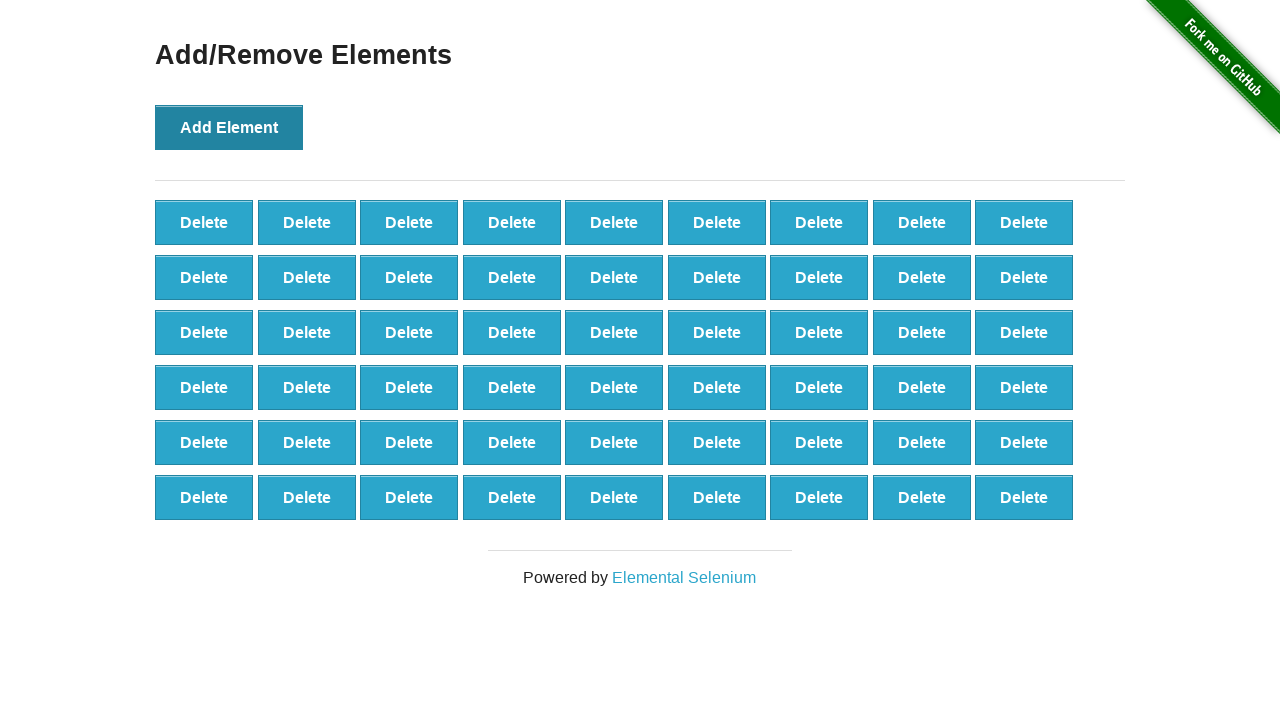

Clicked 'Add Element' button (iteration 55/100) at (229, 127) on button[onclick='addElement()']
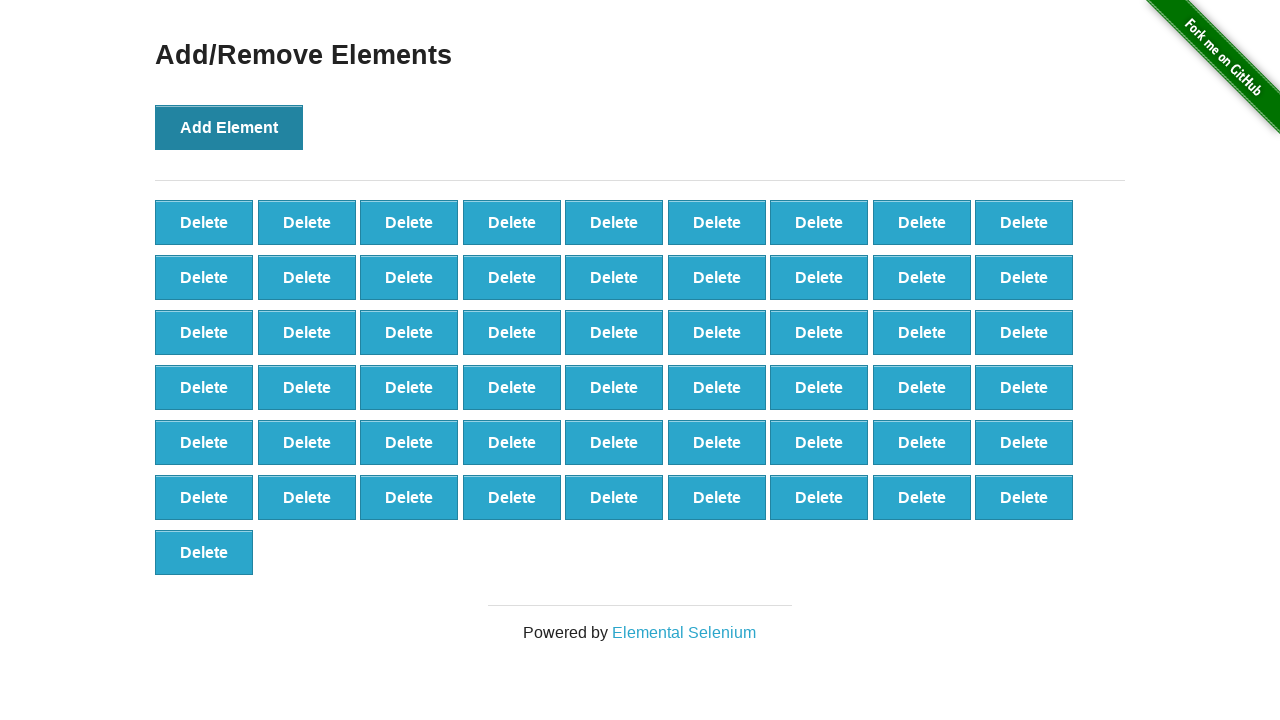

Clicked 'Add Element' button (iteration 56/100) at (229, 127) on button[onclick='addElement()']
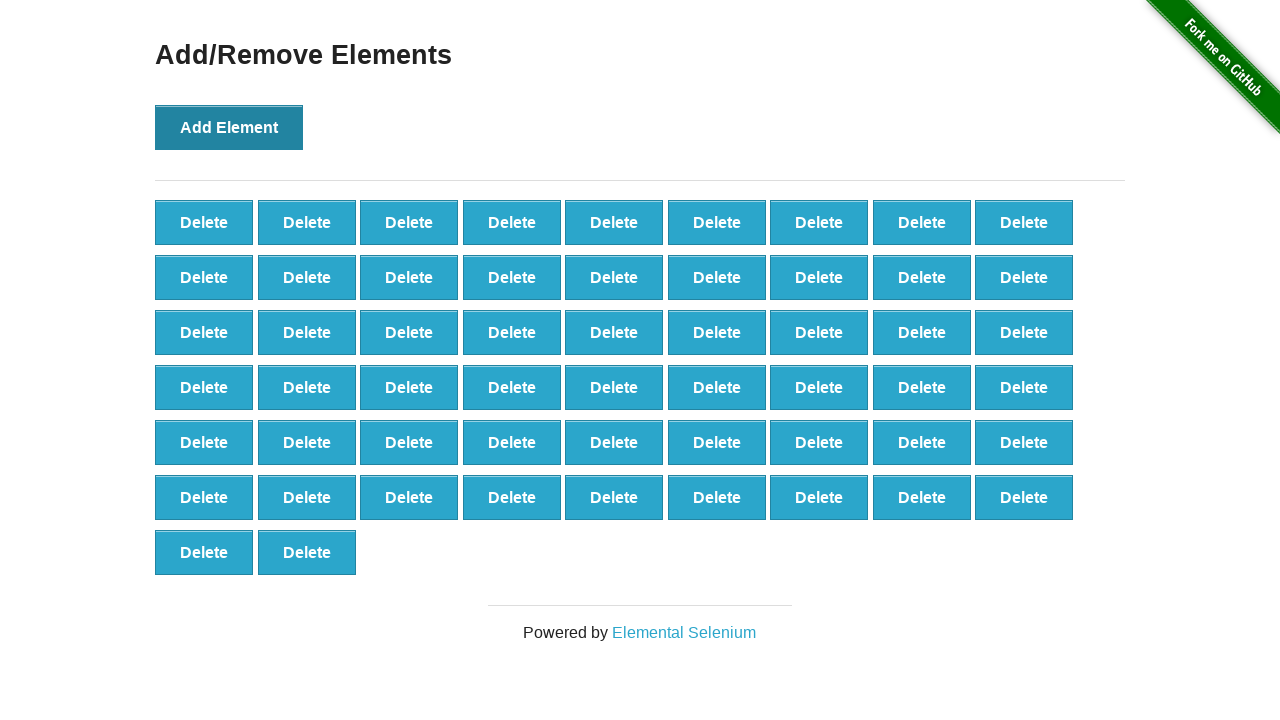

Clicked 'Add Element' button (iteration 57/100) at (229, 127) on button[onclick='addElement()']
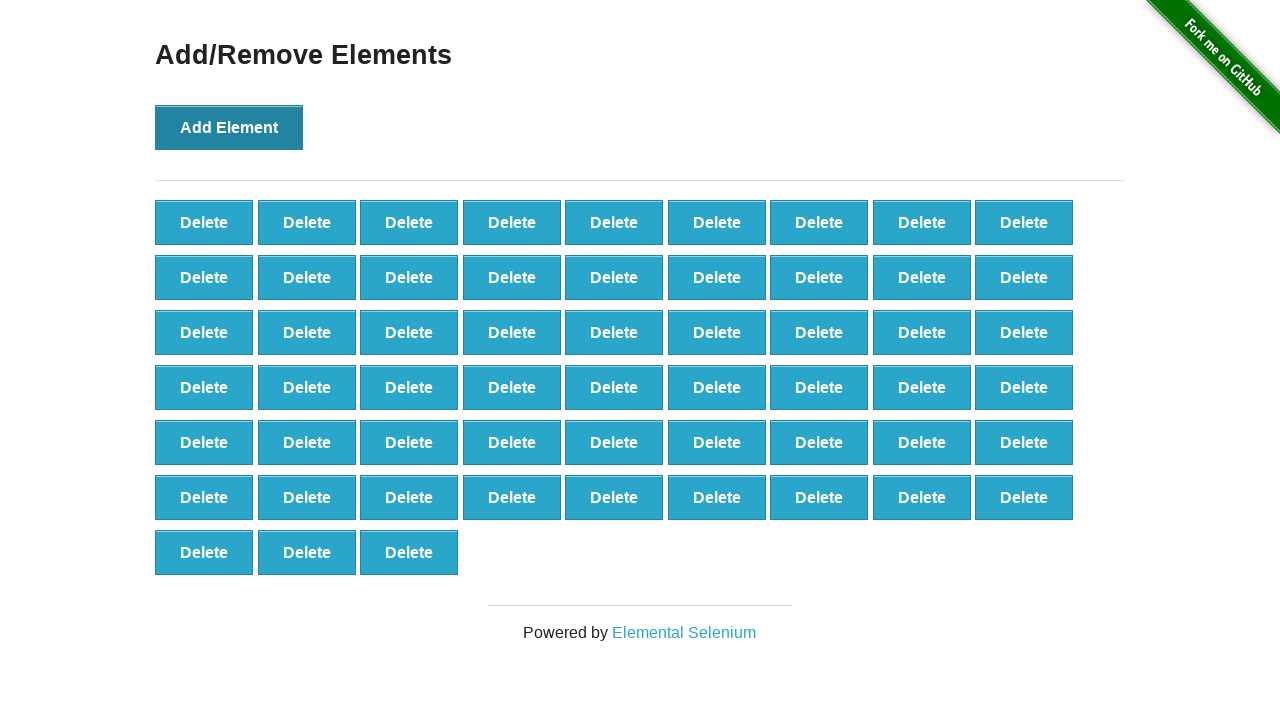

Clicked 'Add Element' button (iteration 58/100) at (229, 127) on button[onclick='addElement()']
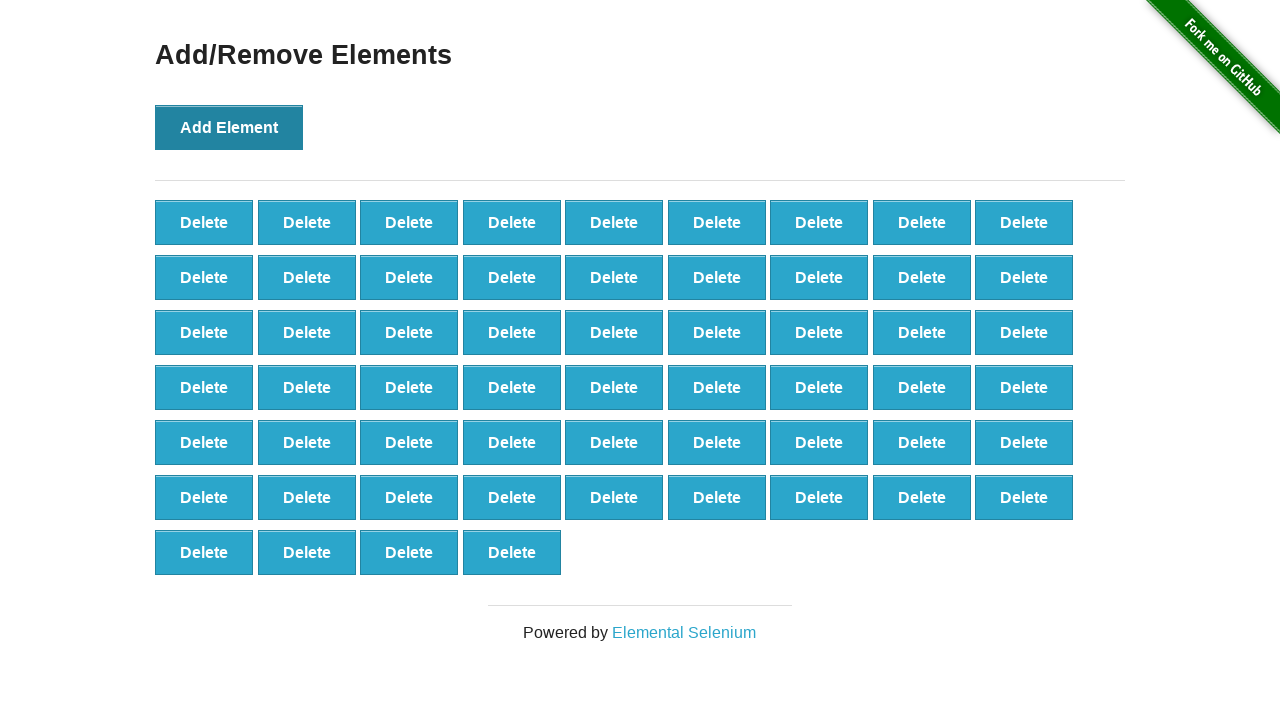

Clicked 'Add Element' button (iteration 59/100) at (229, 127) on button[onclick='addElement()']
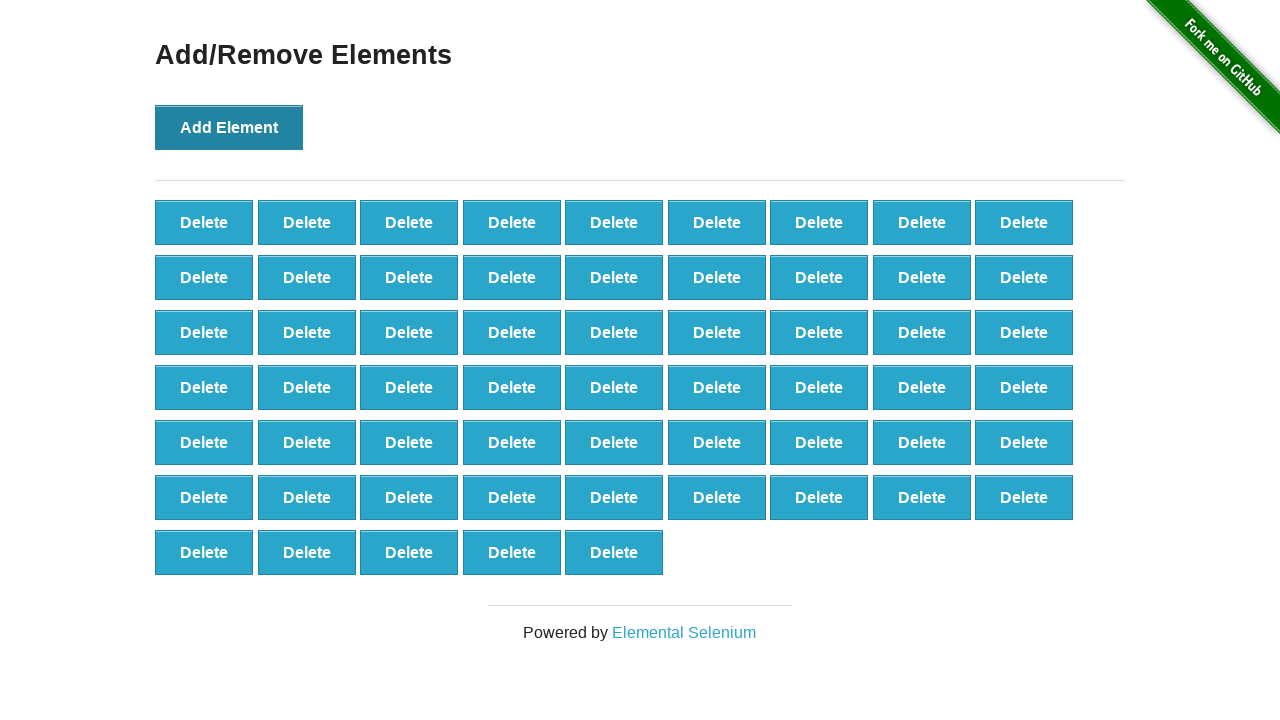

Clicked 'Add Element' button (iteration 60/100) at (229, 127) on button[onclick='addElement()']
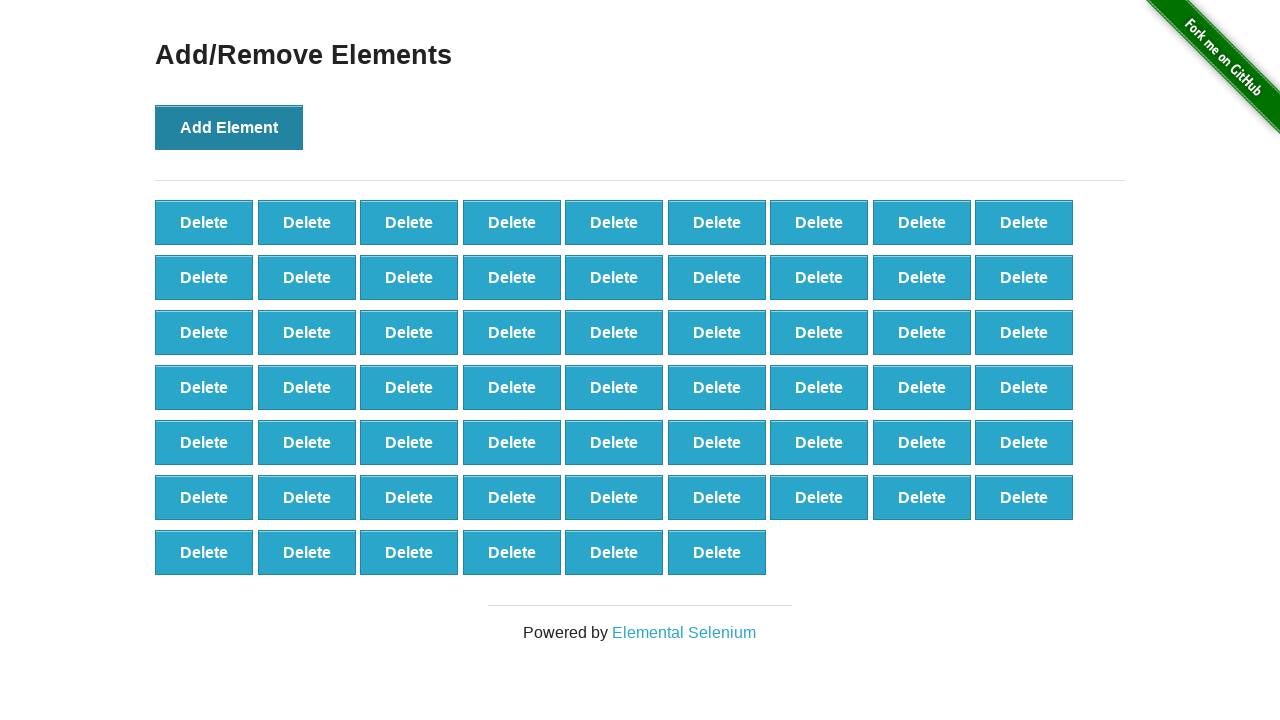

Clicked 'Add Element' button (iteration 61/100) at (229, 127) on button[onclick='addElement()']
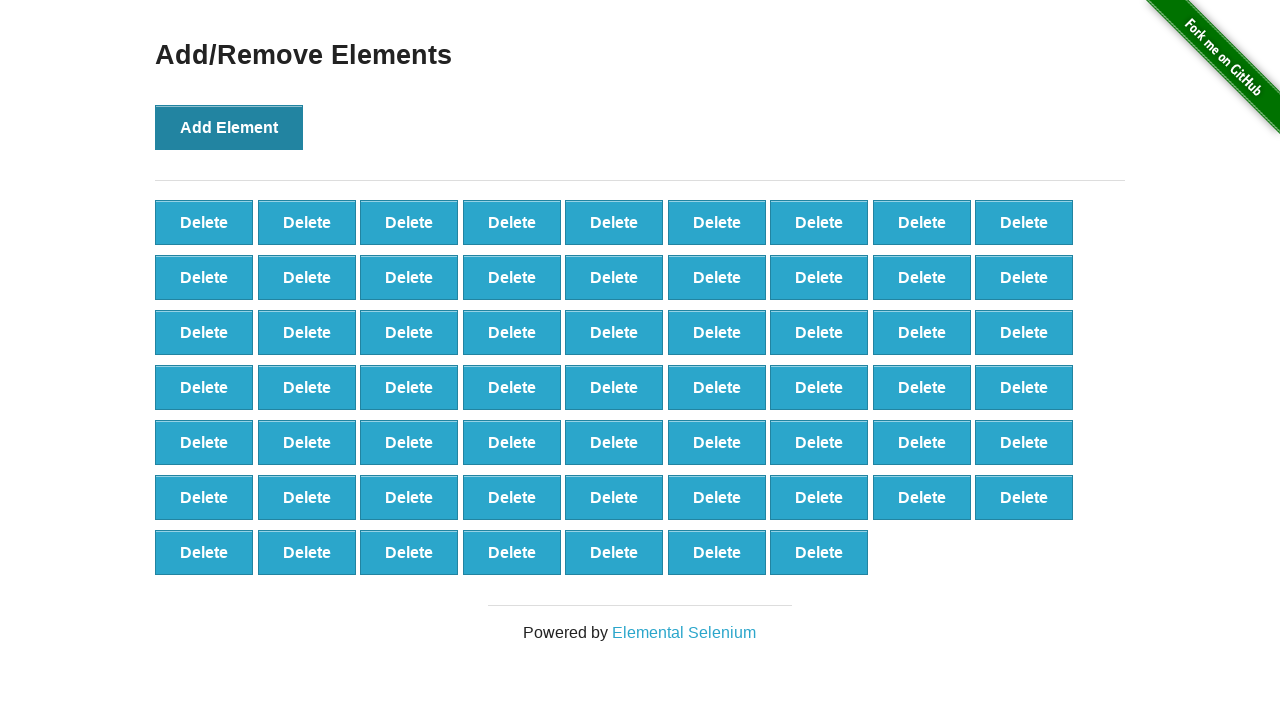

Clicked 'Add Element' button (iteration 62/100) at (229, 127) on button[onclick='addElement()']
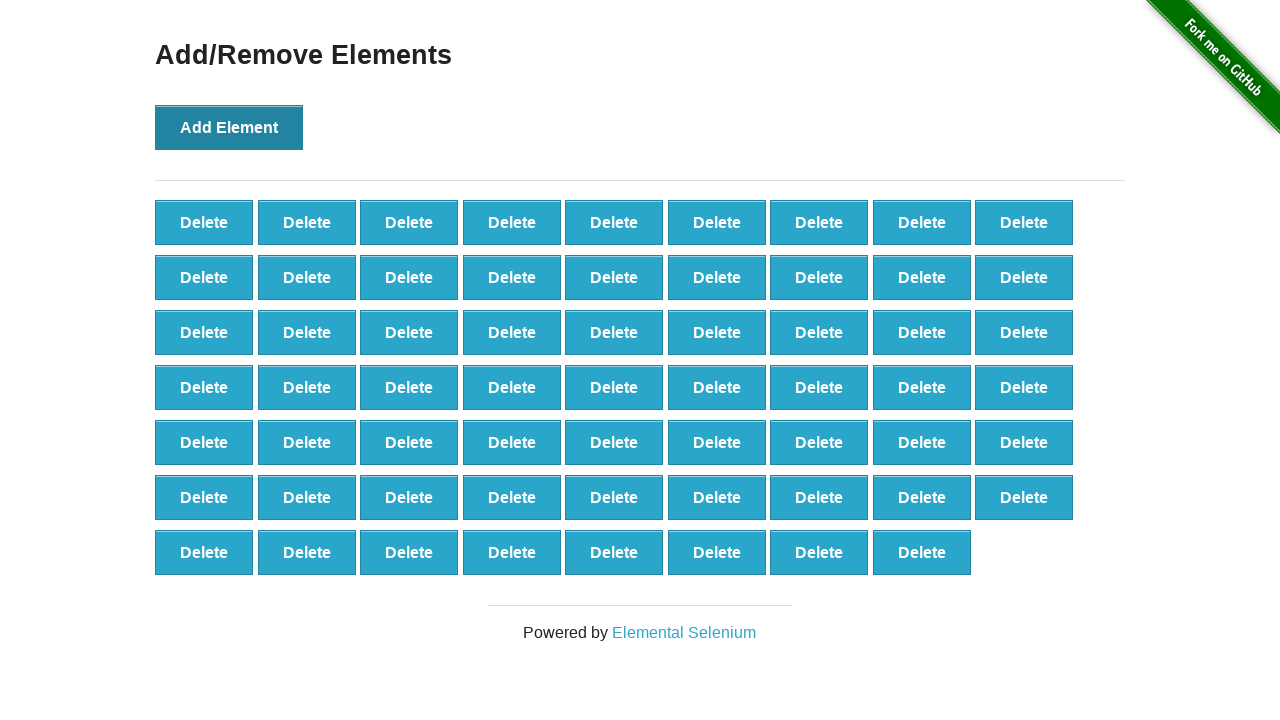

Clicked 'Add Element' button (iteration 63/100) at (229, 127) on button[onclick='addElement()']
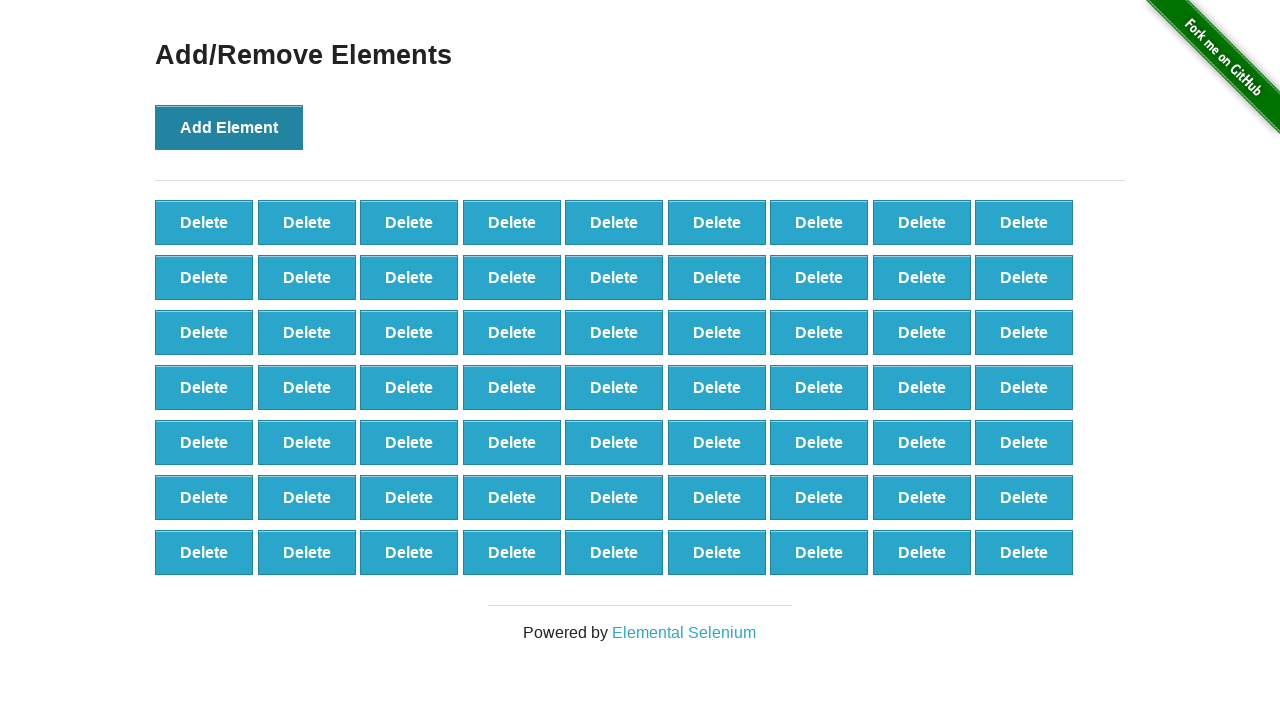

Clicked 'Add Element' button (iteration 64/100) at (229, 127) on button[onclick='addElement()']
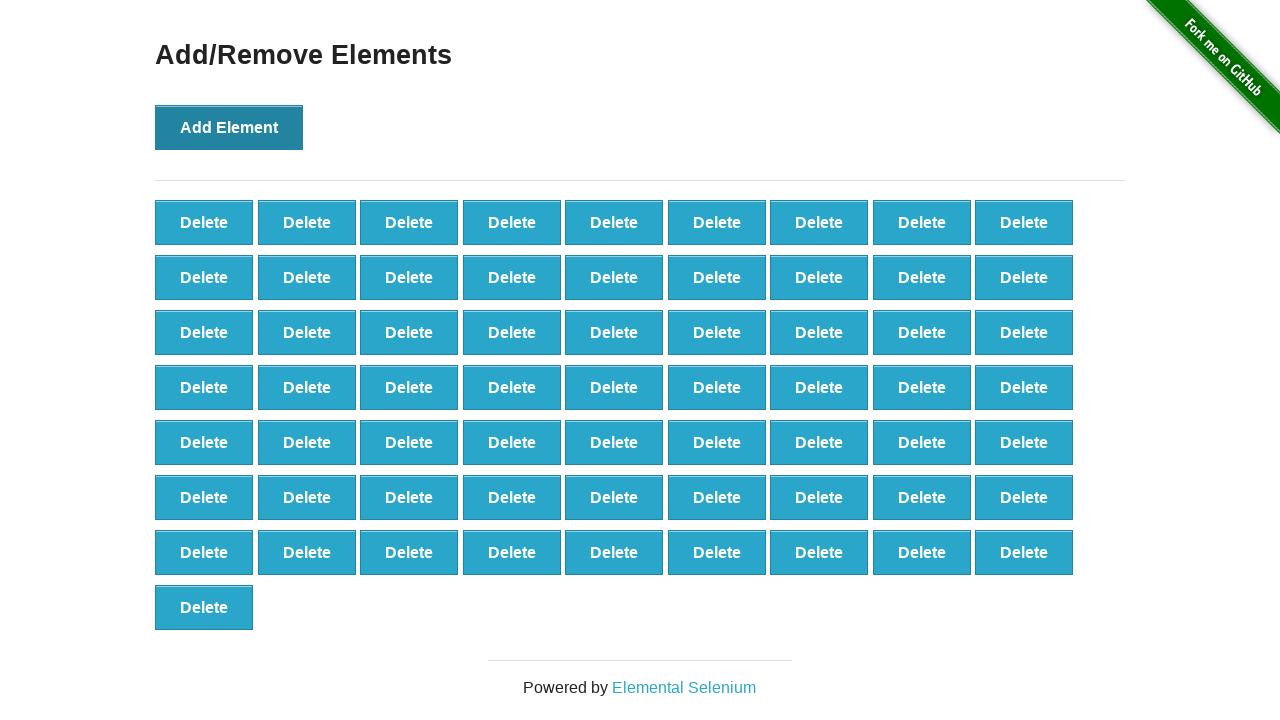

Clicked 'Add Element' button (iteration 65/100) at (229, 127) on button[onclick='addElement()']
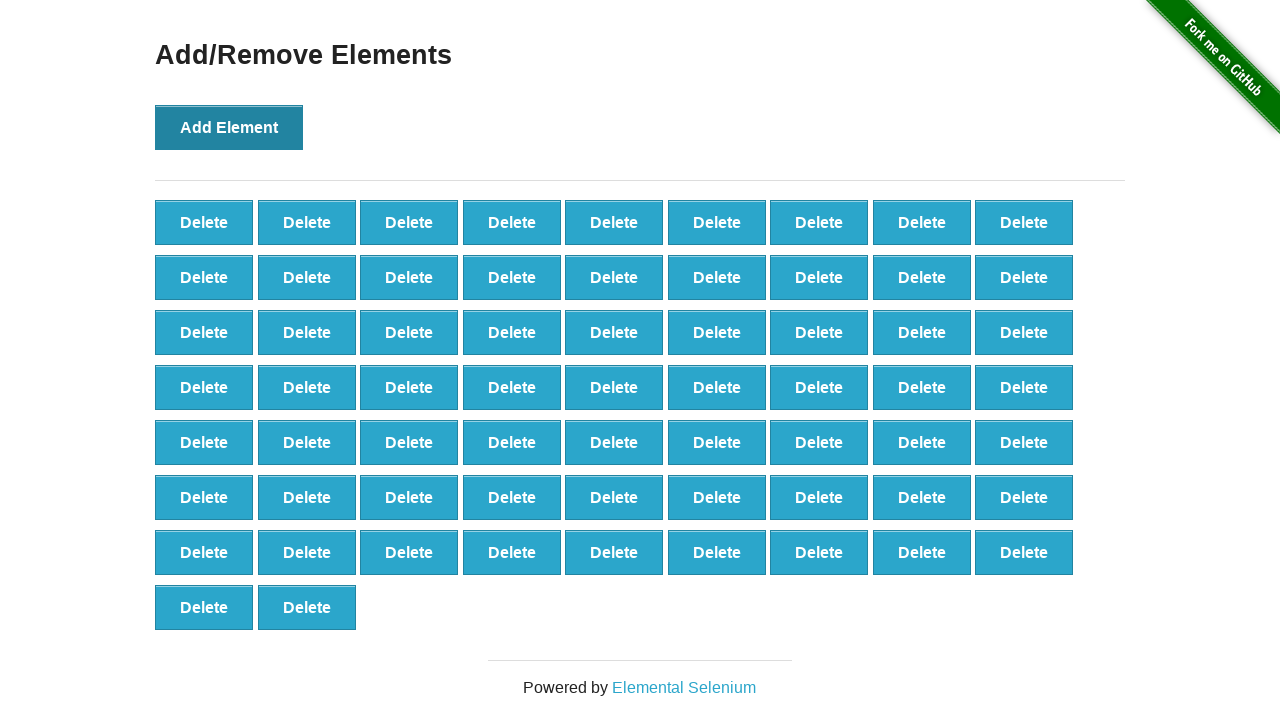

Clicked 'Add Element' button (iteration 66/100) at (229, 127) on button[onclick='addElement()']
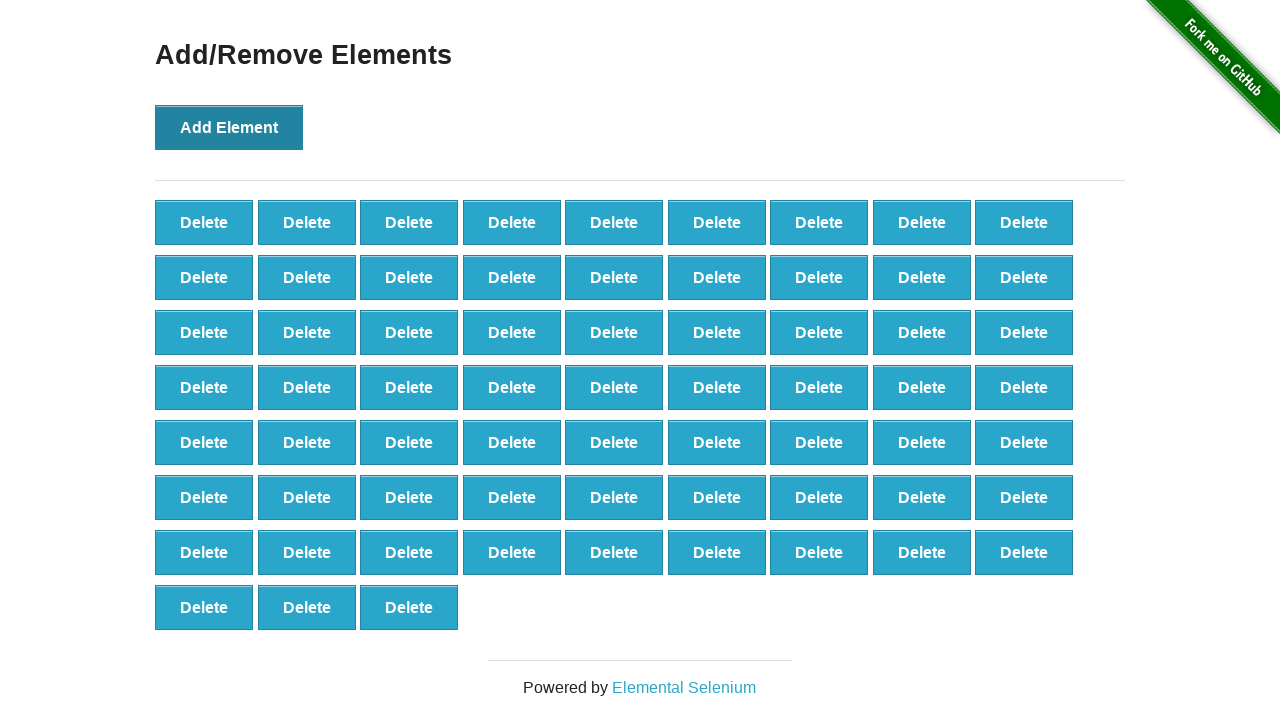

Clicked 'Add Element' button (iteration 67/100) at (229, 127) on button[onclick='addElement()']
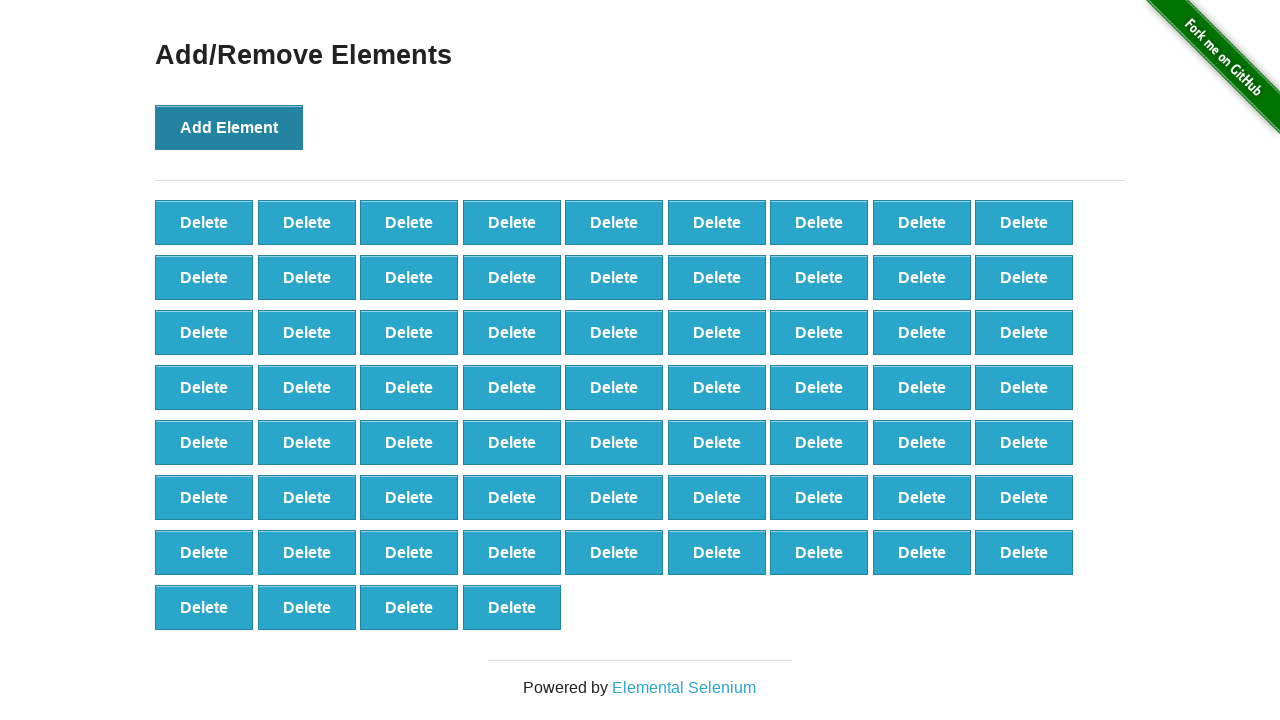

Clicked 'Add Element' button (iteration 68/100) at (229, 127) on button[onclick='addElement()']
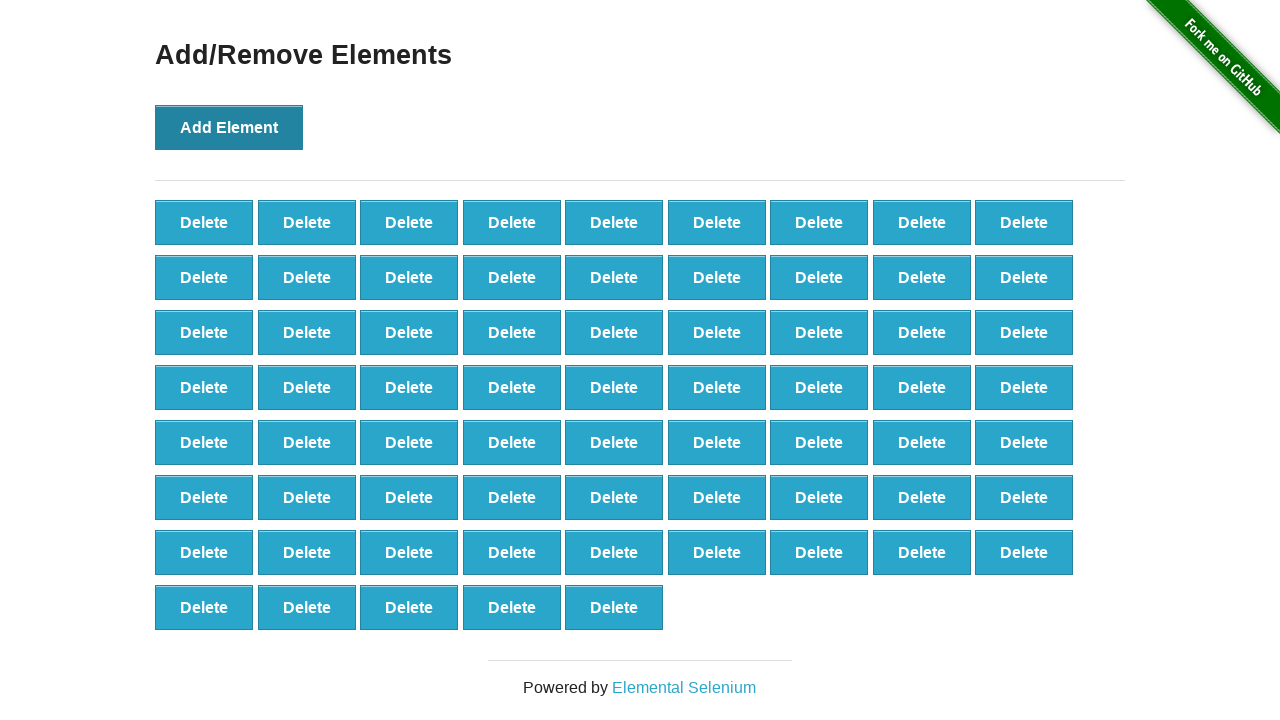

Clicked 'Add Element' button (iteration 69/100) at (229, 127) on button[onclick='addElement()']
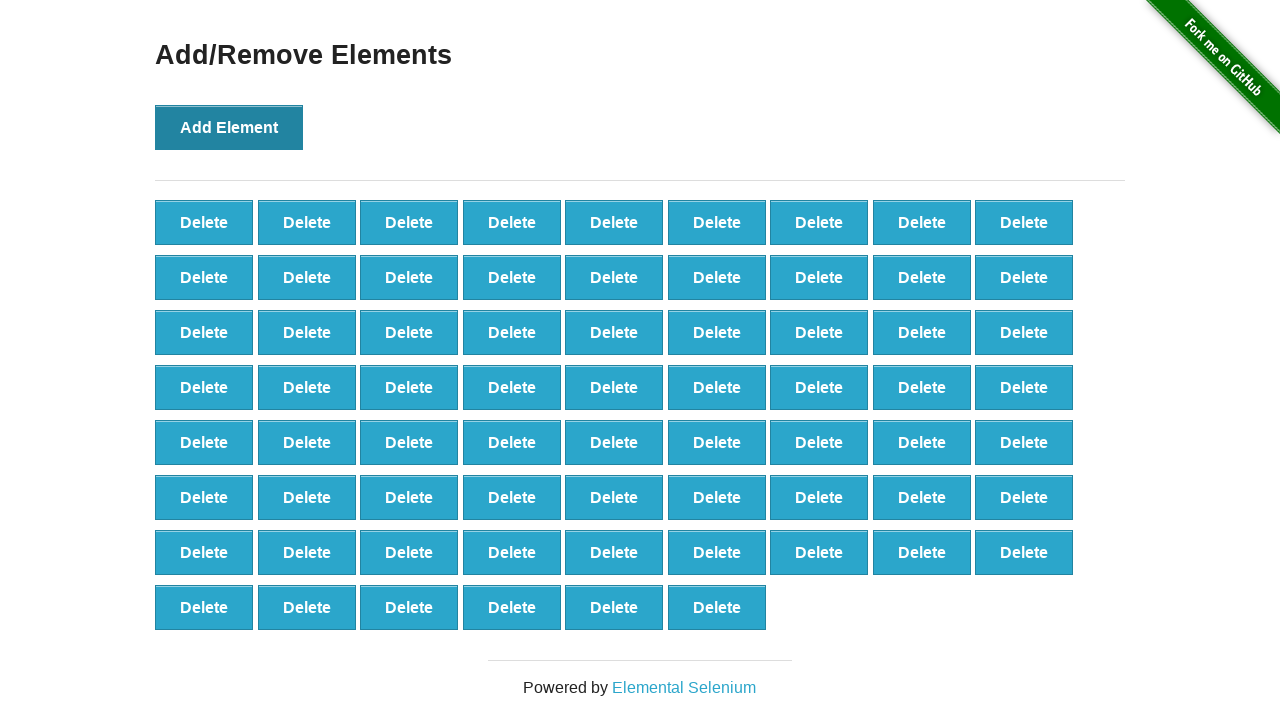

Clicked 'Add Element' button (iteration 70/100) at (229, 127) on button[onclick='addElement()']
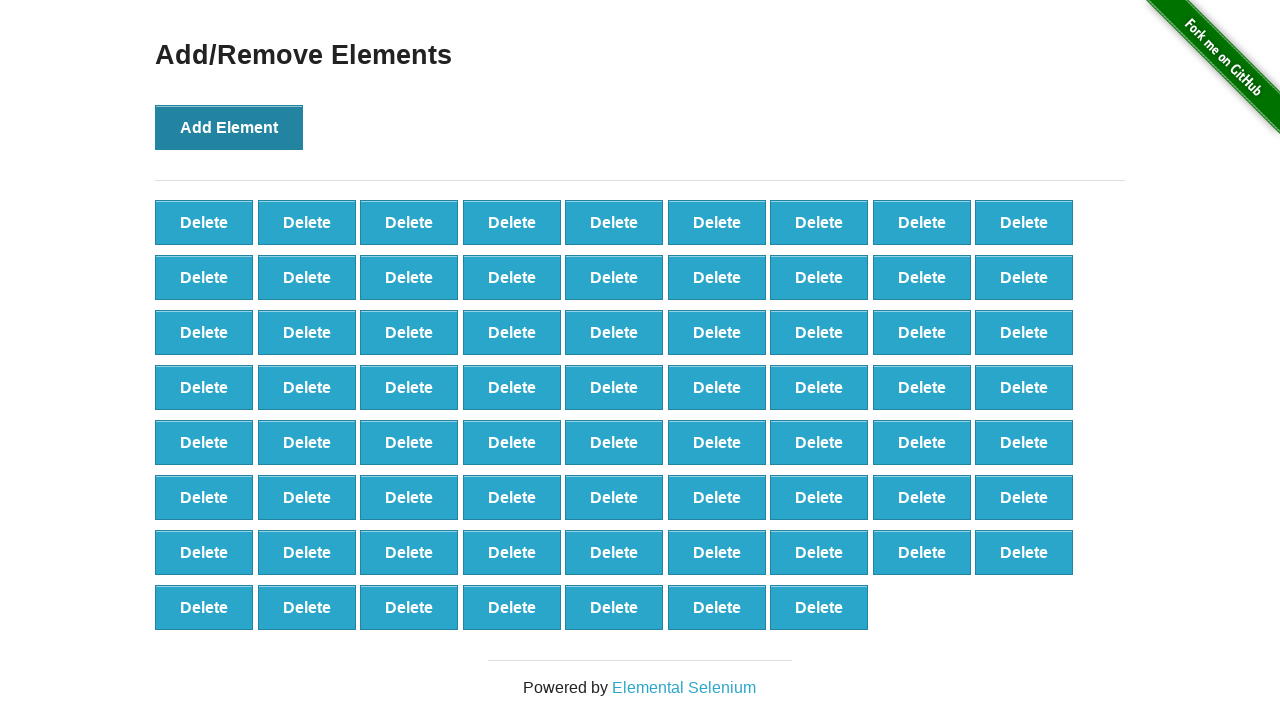

Clicked 'Add Element' button (iteration 71/100) at (229, 127) on button[onclick='addElement()']
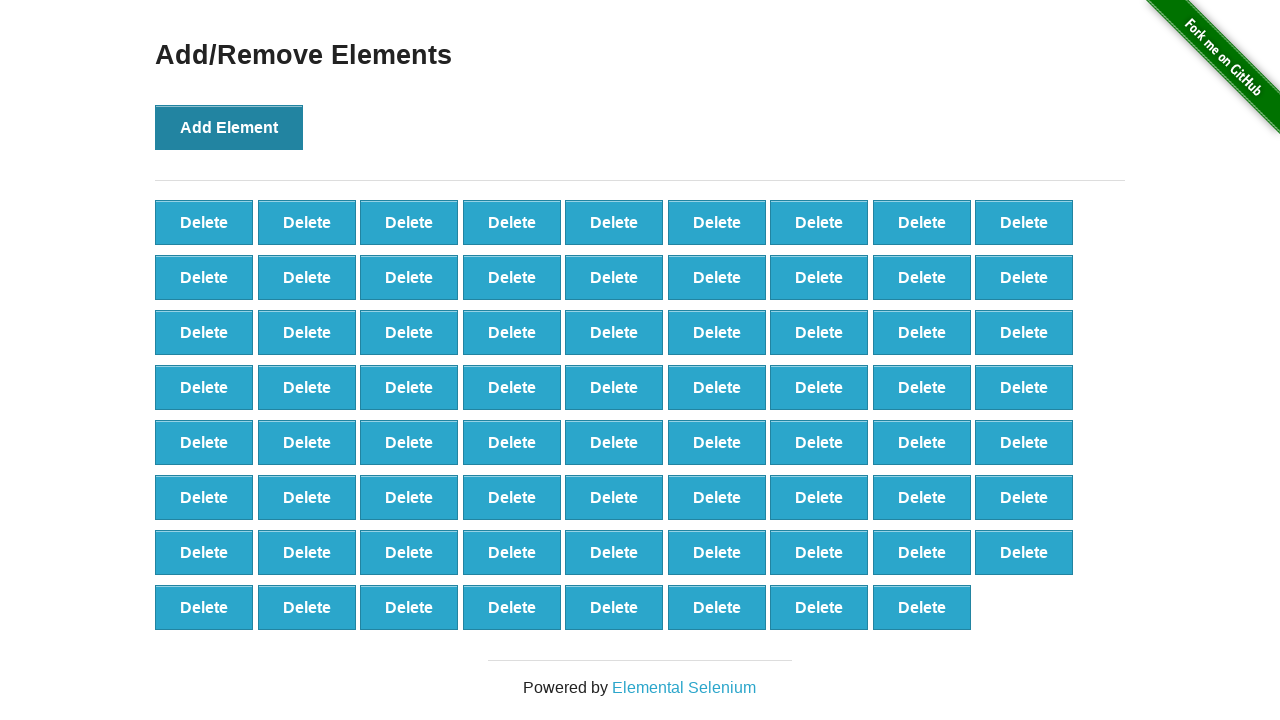

Clicked 'Add Element' button (iteration 72/100) at (229, 127) on button[onclick='addElement()']
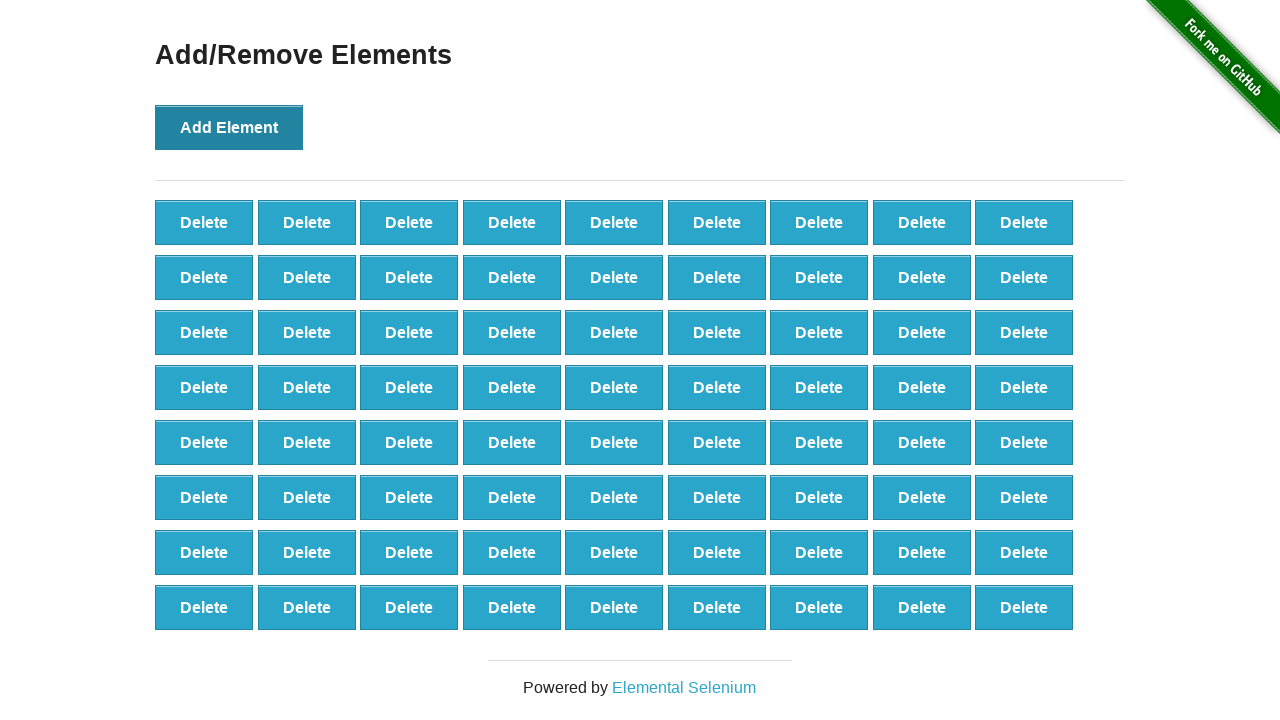

Clicked 'Add Element' button (iteration 73/100) at (229, 127) on button[onclick='addElement()']
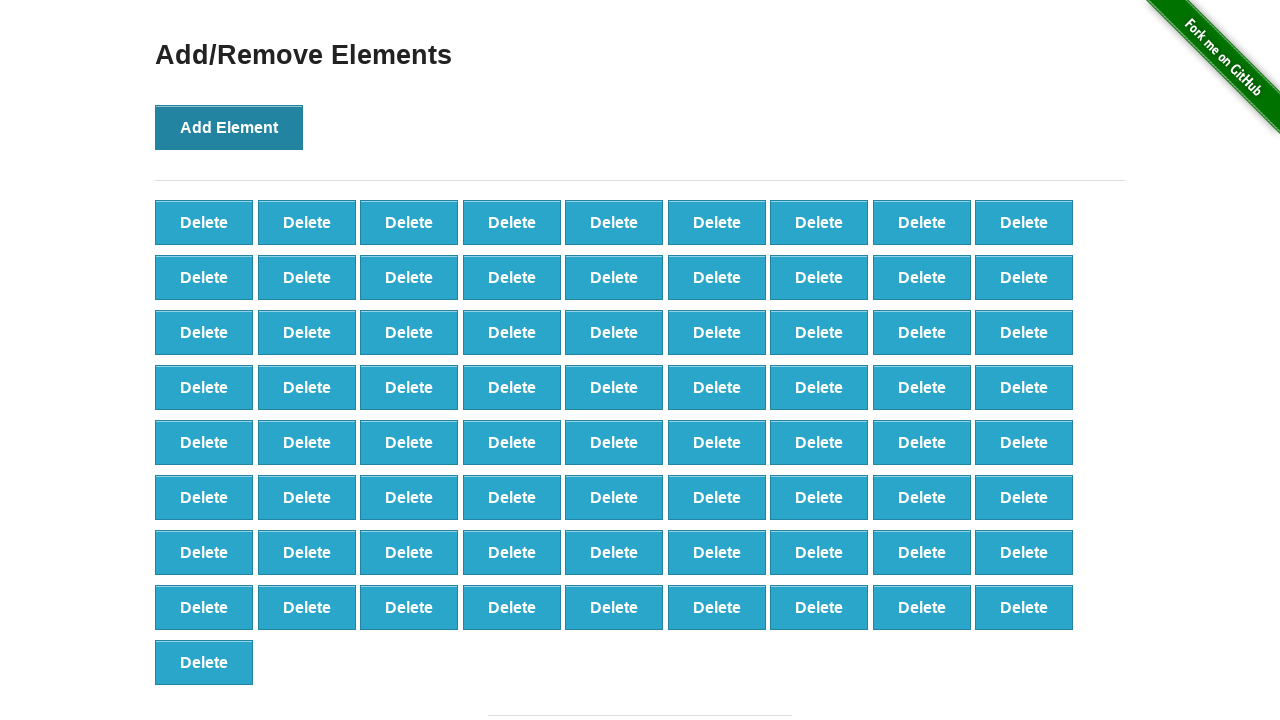

Clicked 'Add Element' button (iteration 74/100) at (229, 127) on button[onclick='addElement()']
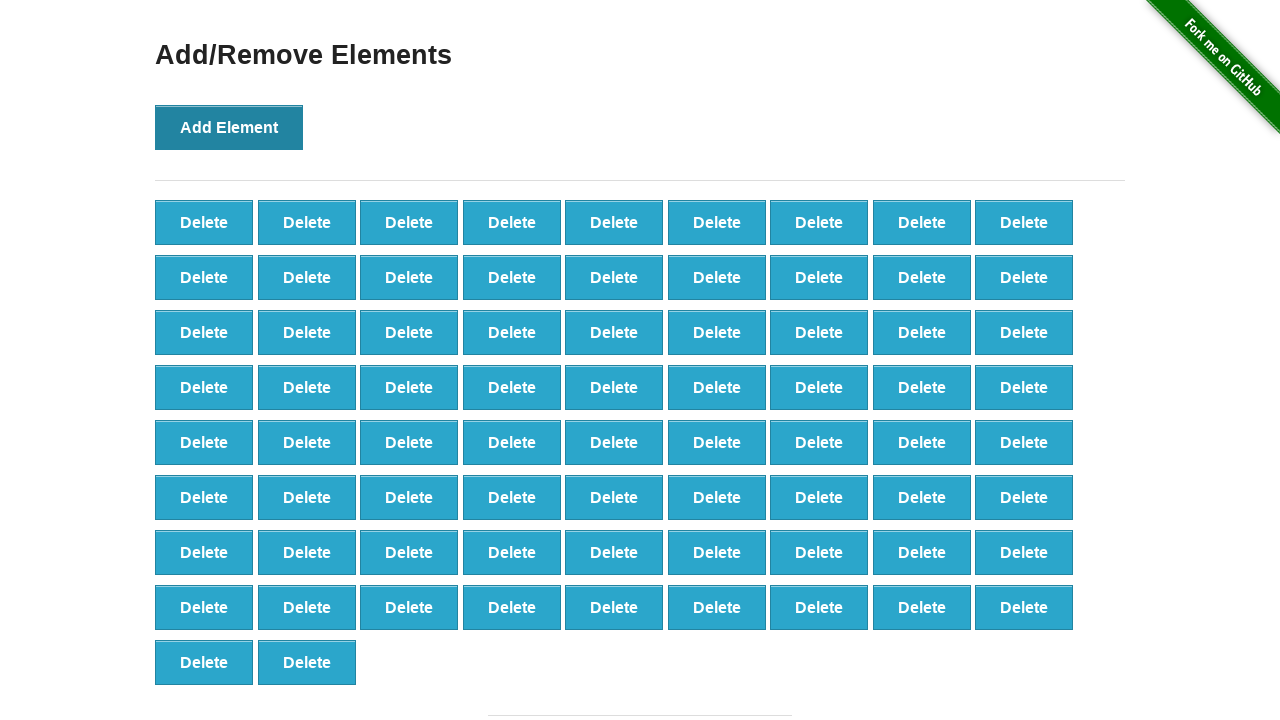

Clicked 'Add Element' button (iteration 75/100) at (229, 127) on button[onclick='addElement()']
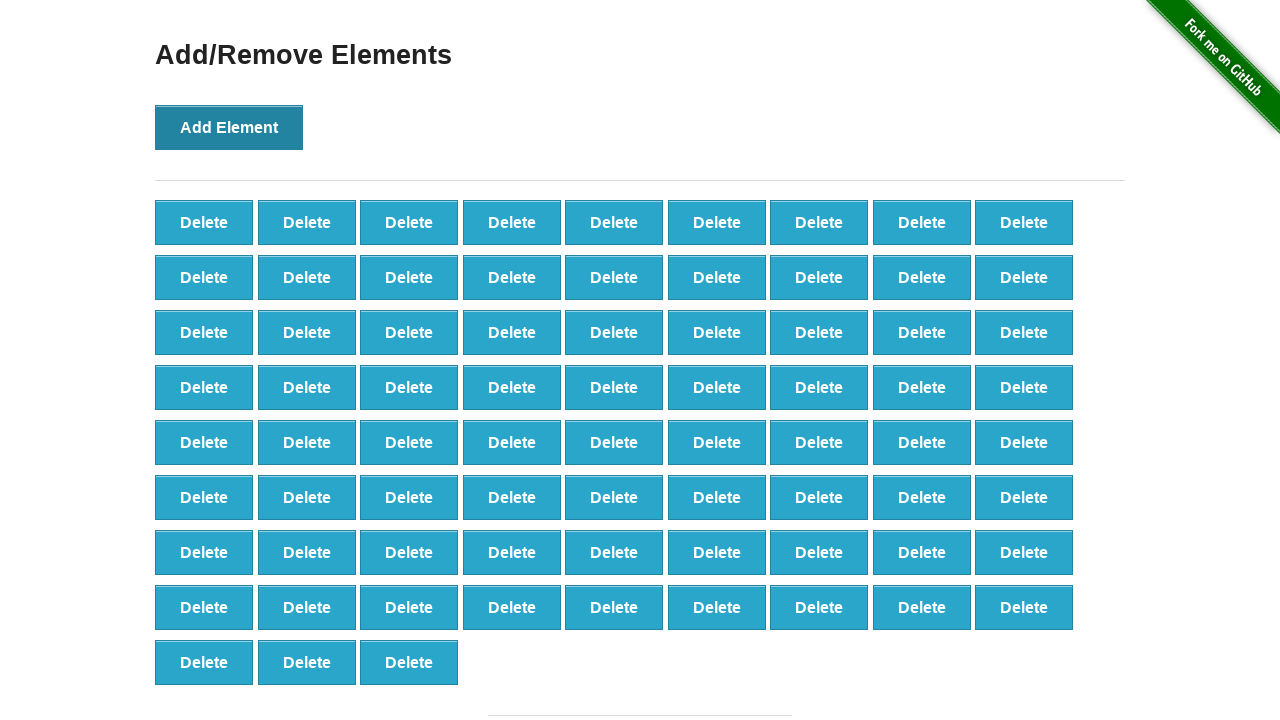

Clicked 'Add Element' button (iteration 76/100) at (229, 127) on button[onclick='addElement()']
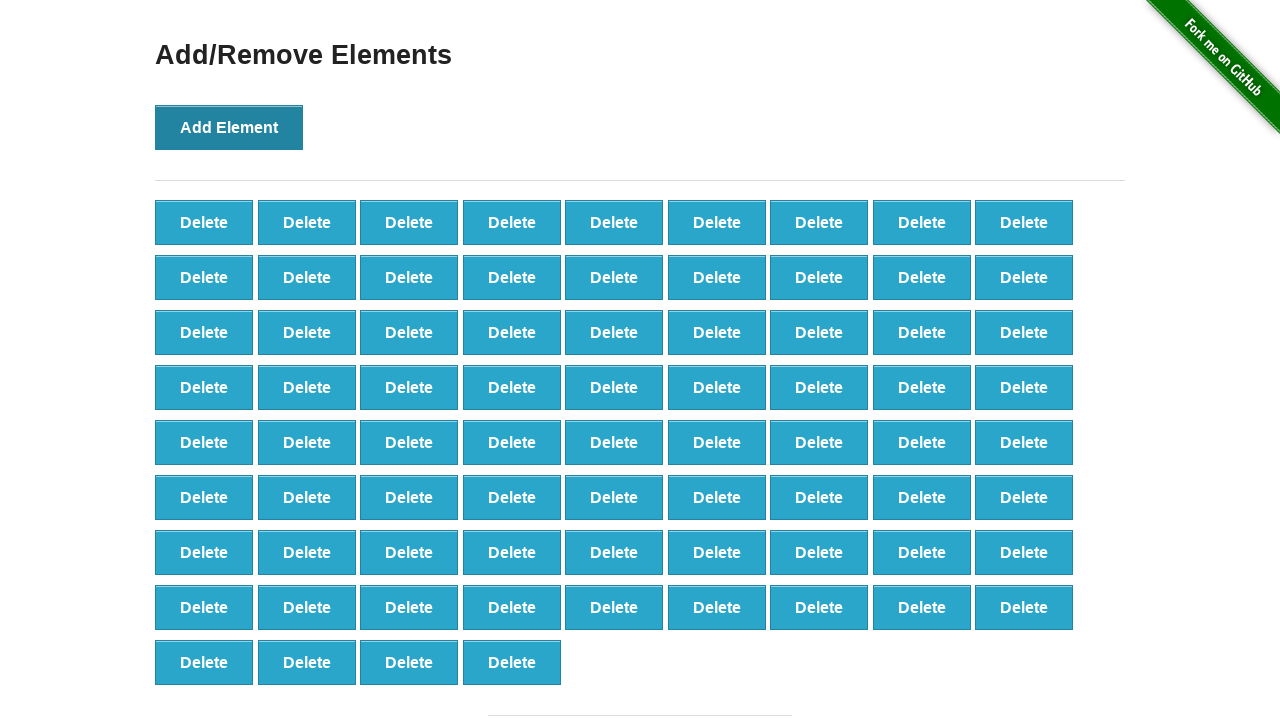

Clicked 'Add Element' button (iteration 77/100) at (229, 127) on button[onclick='addElement()']
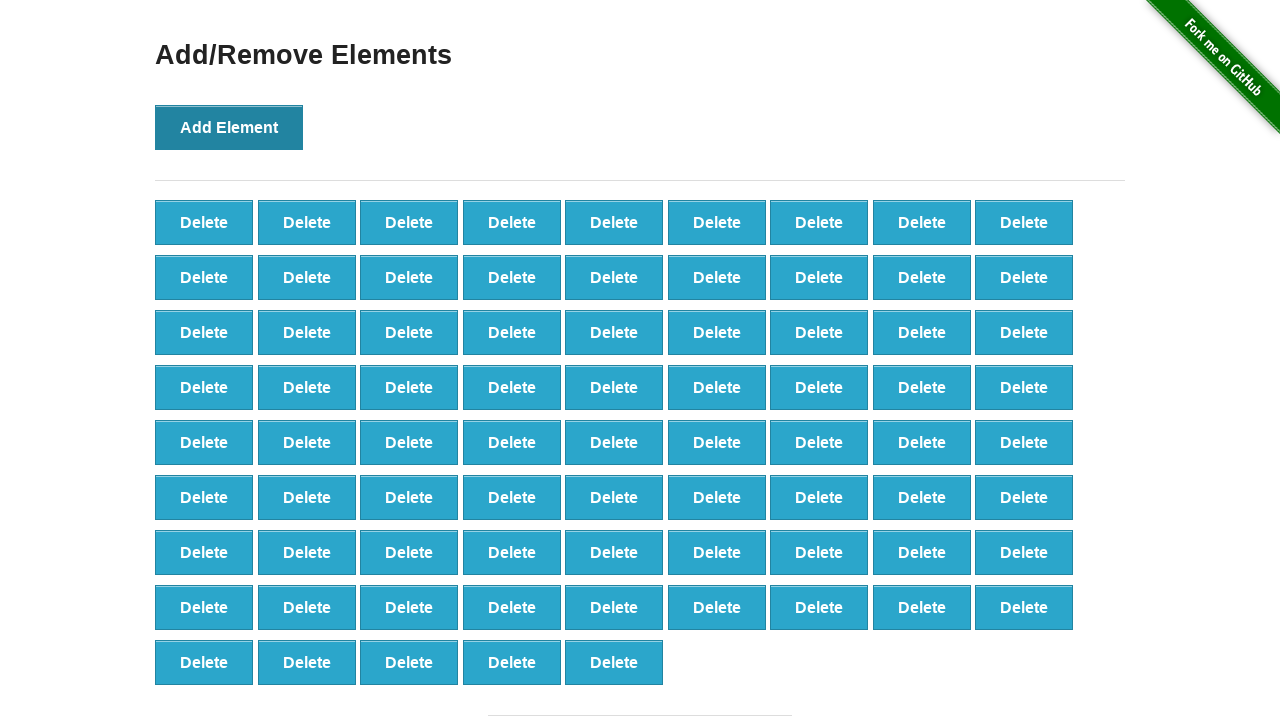

Clicked 'Add Element' button (iteration 78/100) at (229, 127) on button[onclick='addElement()']
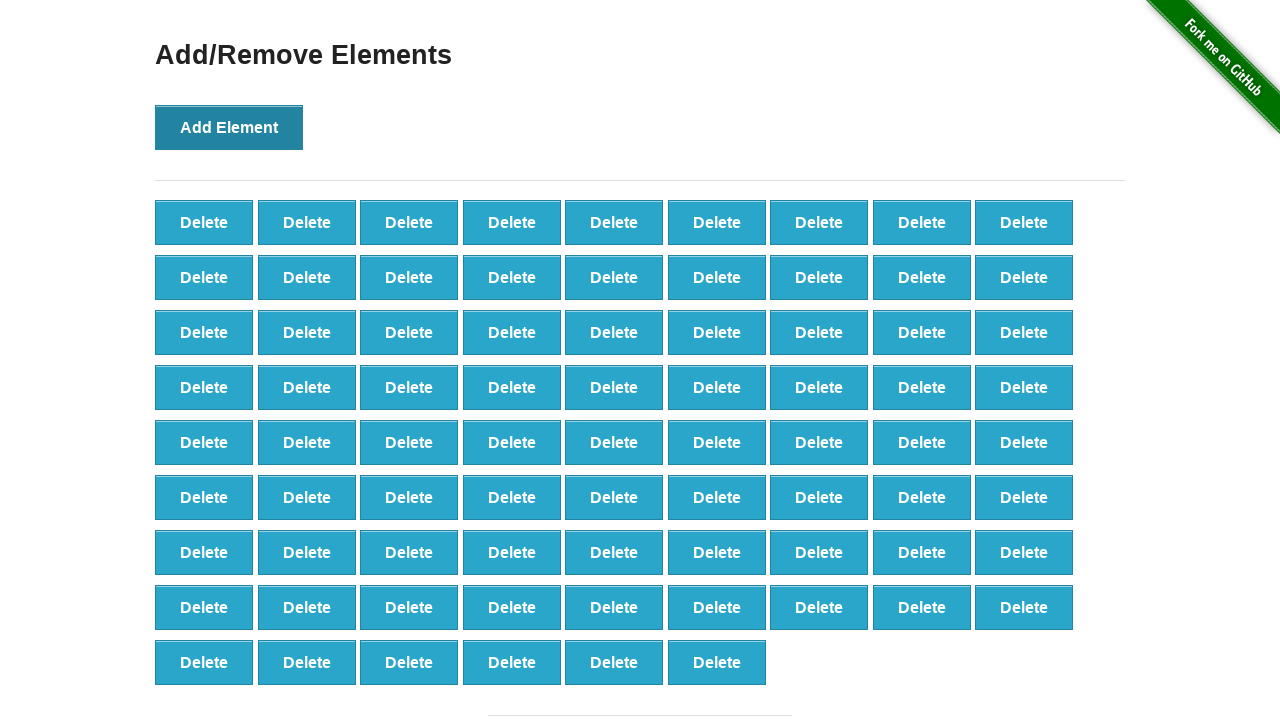

Clicked 'Add Element' button (iteration 79/100) at (229, 127) on button[onclick='addElement()']
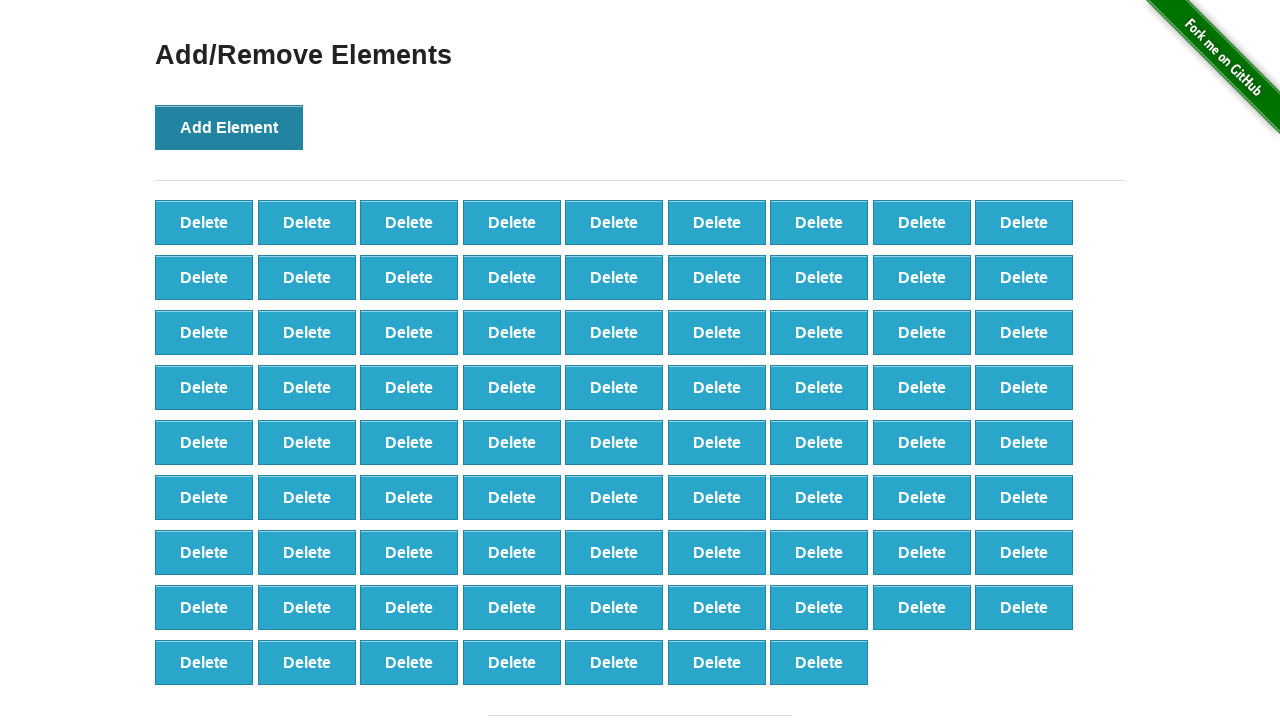

Clicked 'Add Element' button (iteration 80/100) at (229, 127) on button[onclick='addElement()']
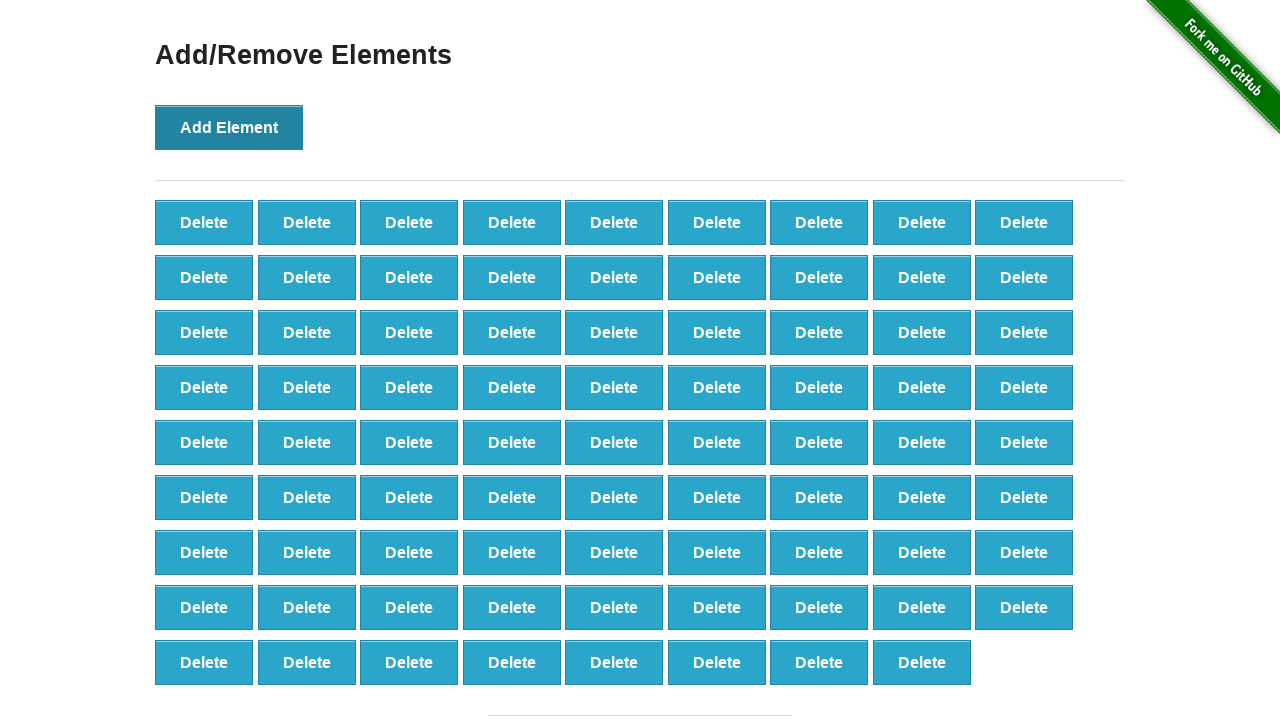

Clicked 'Add Element' button (iteration 81/100) at (229, 127) on button[onclick='addElement()']
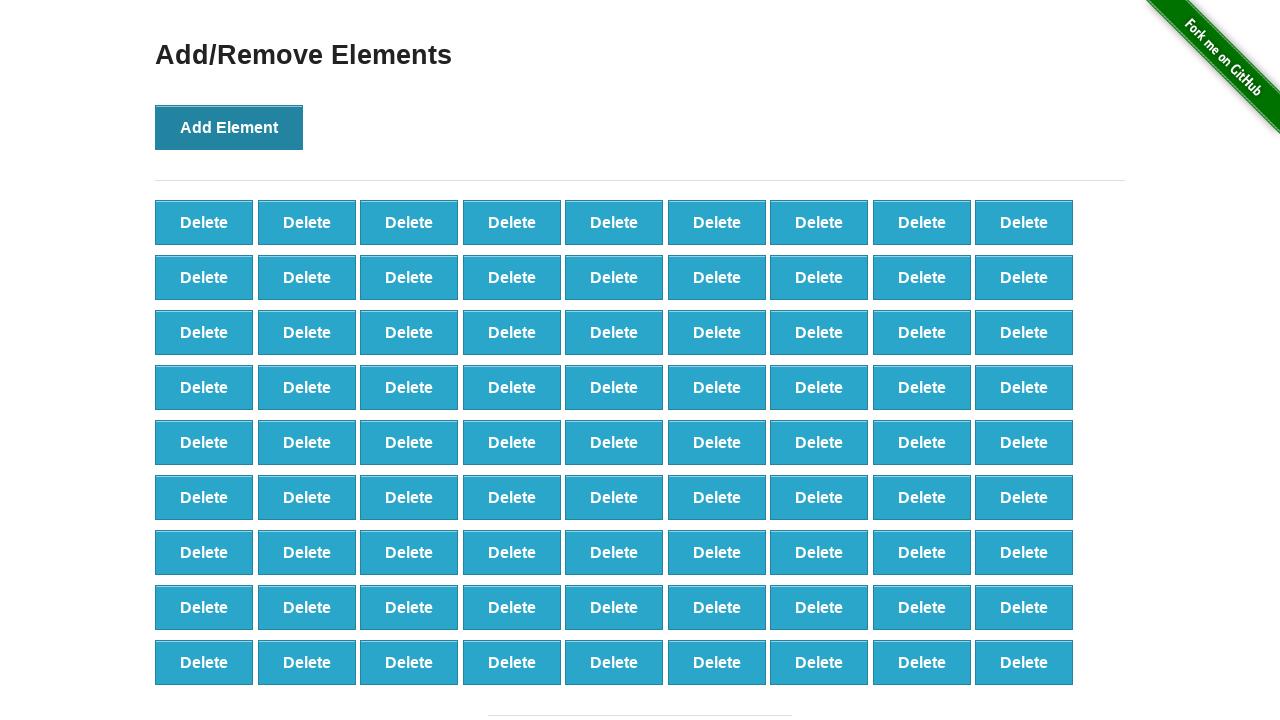

Clicked 'Add Element' button (iteration 82/100) at (229, 127) on button[onclick='addElement()']
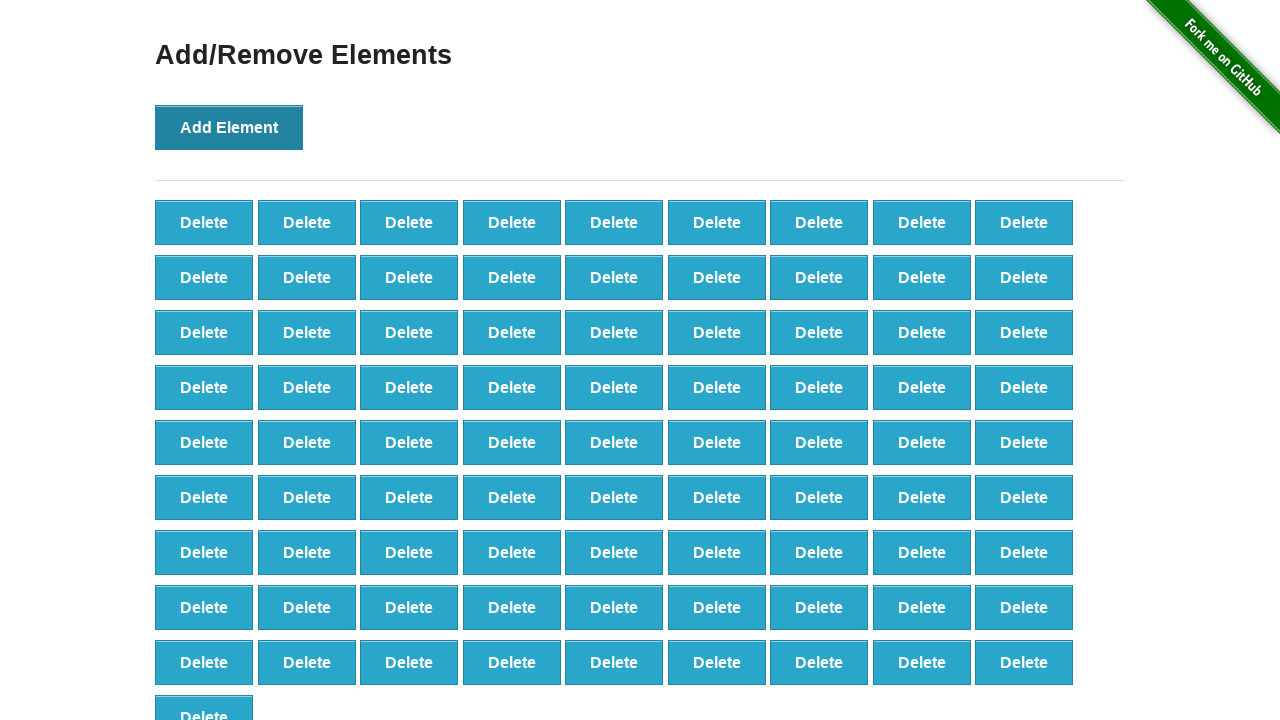

Clicked 'Add Element' button (iteration 83/100) at (229, 127) on button[onclick='addElement()']
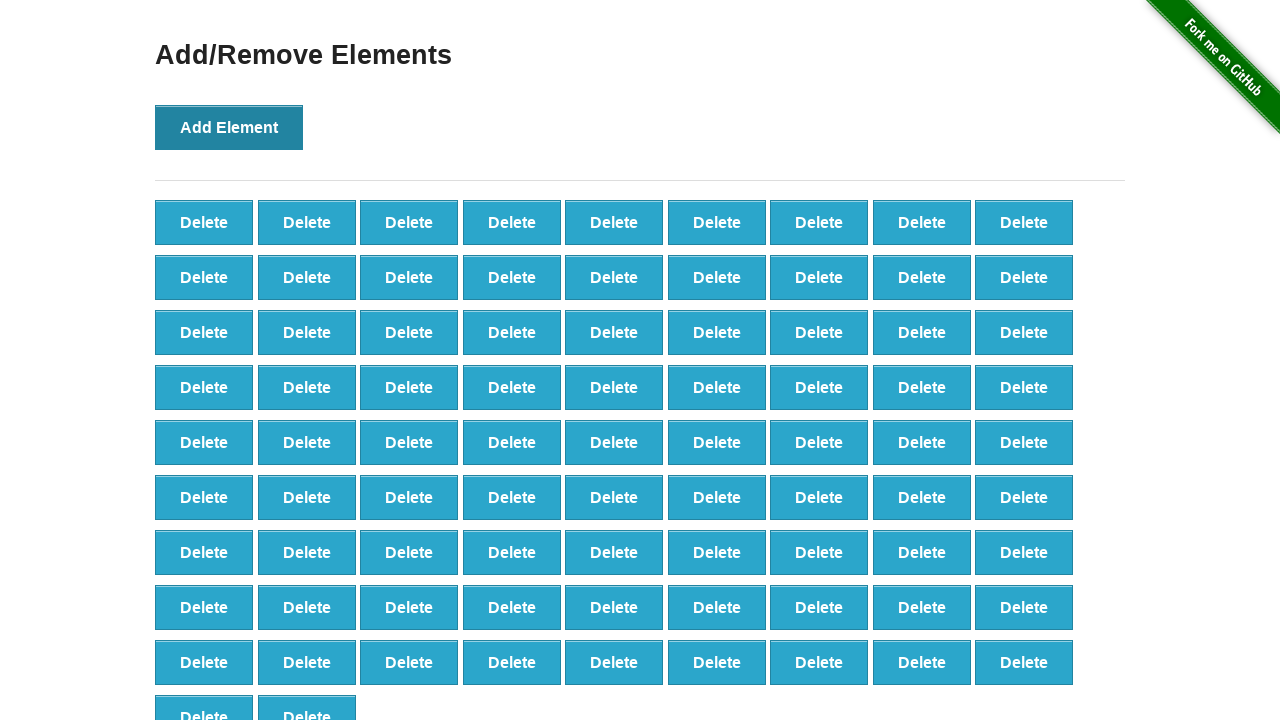

Clicked 'Add Element' button (iteration 84/100) at (229, 127) on button[onclick='addElement()']
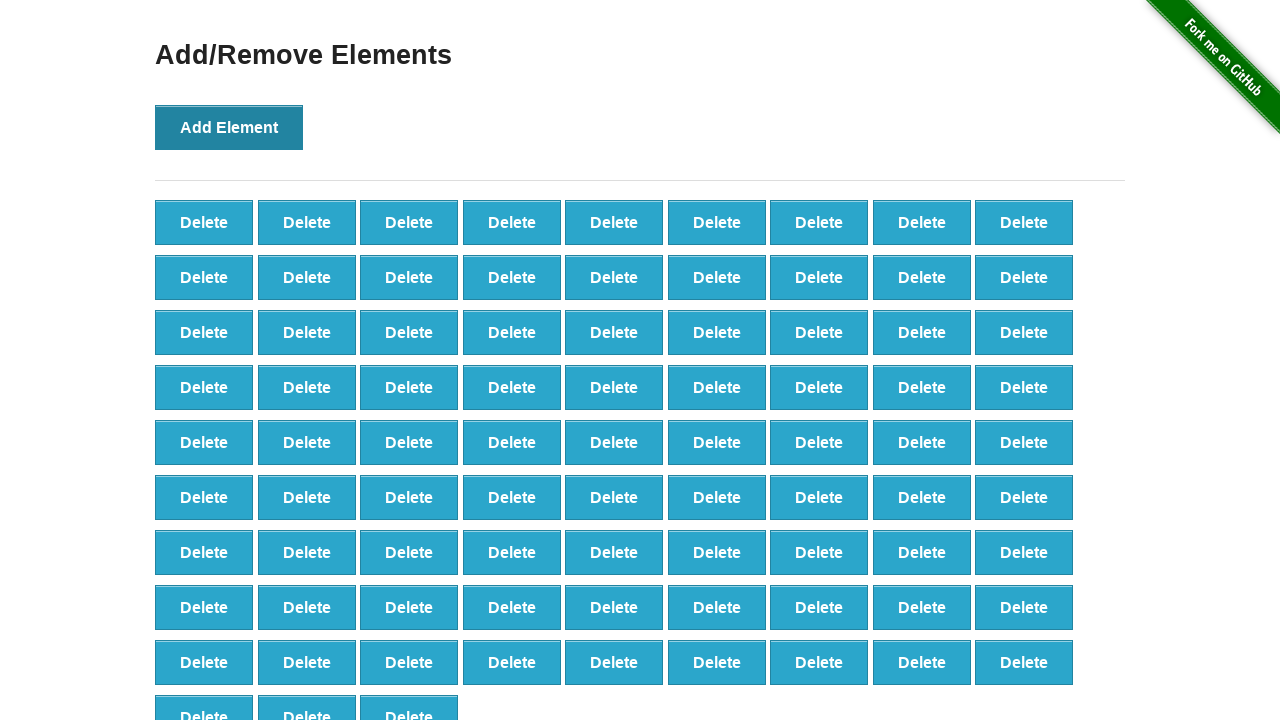

Clicked 'Add Element' button (iteration 85/100) at (229, 127) on button[onclick='addElement()']
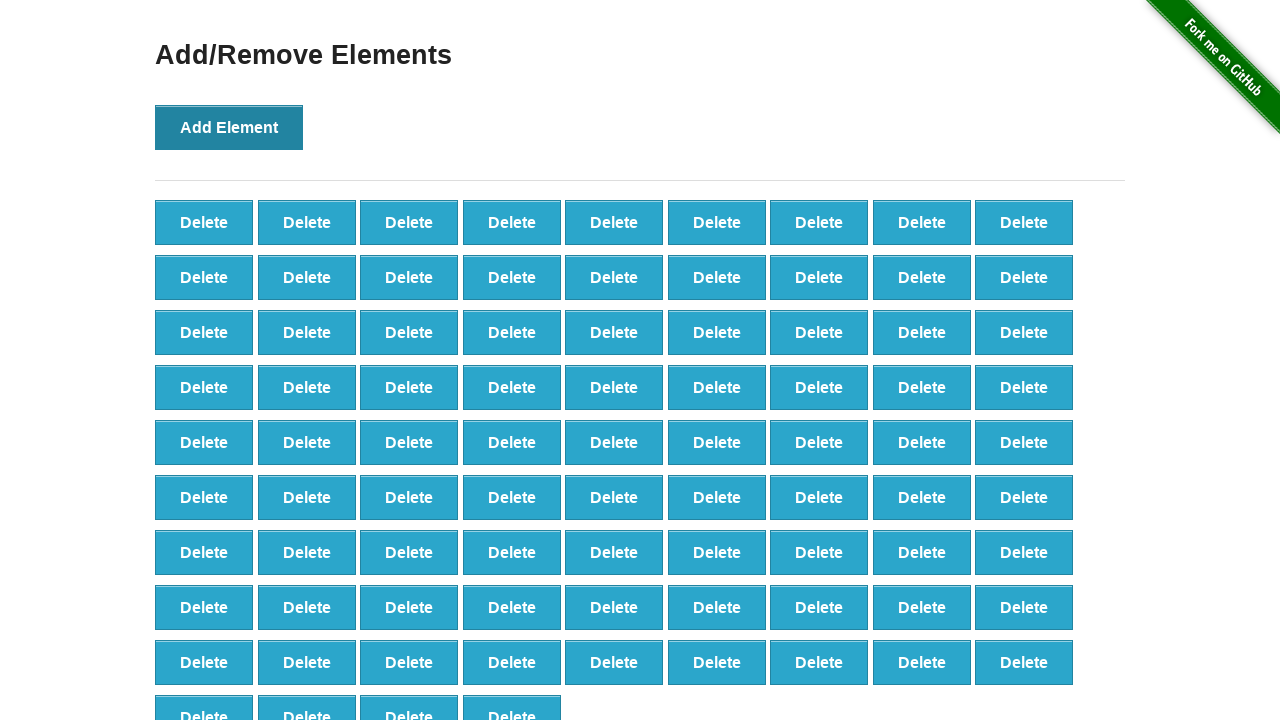

Clicked 'Add Element' button (iteration 86/100) at (229, 127) on button[onclick='addElement()']
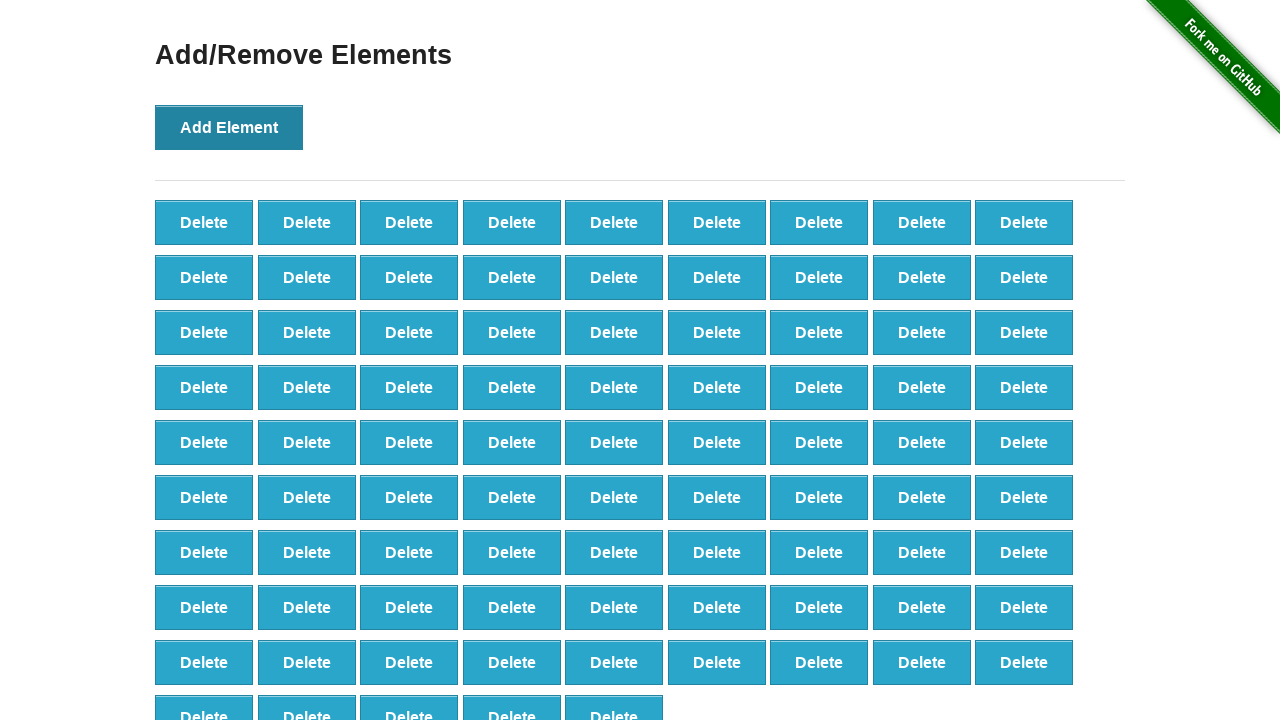

Clicked 'Add Element' button (iteration 87/100) at (229, 127) on button[onclick='addElement()']
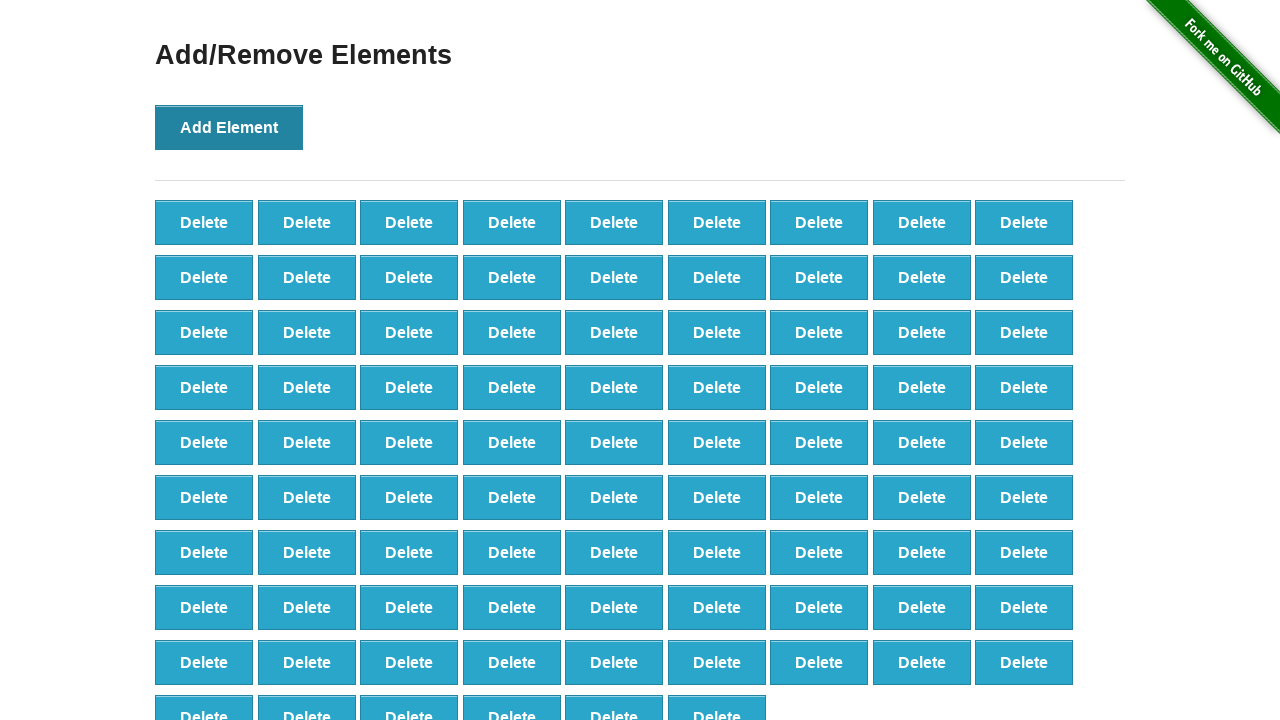

Clicked 'Add Element' button (iteration 88/100) at (229, 127) on button[onclick='addElement()']
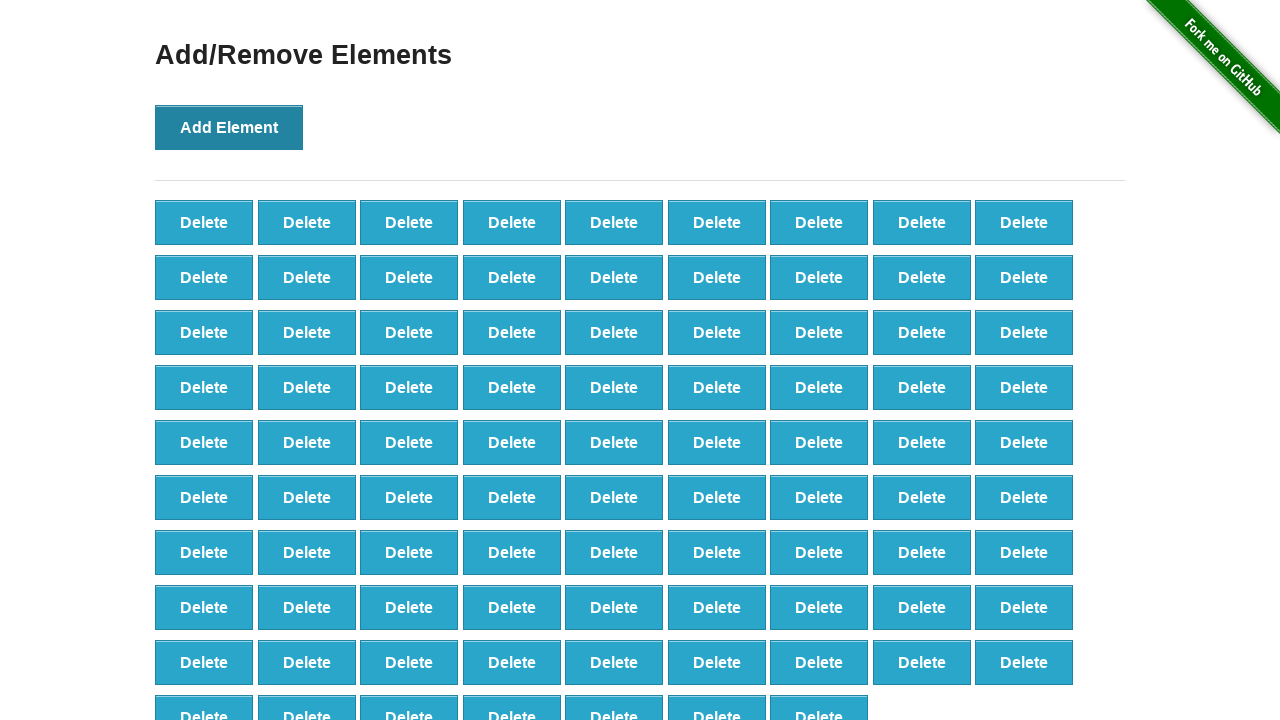

Clicked 'Add Element' button (iteration 89/100) at (229, 127) on button[onclick='addElement()']
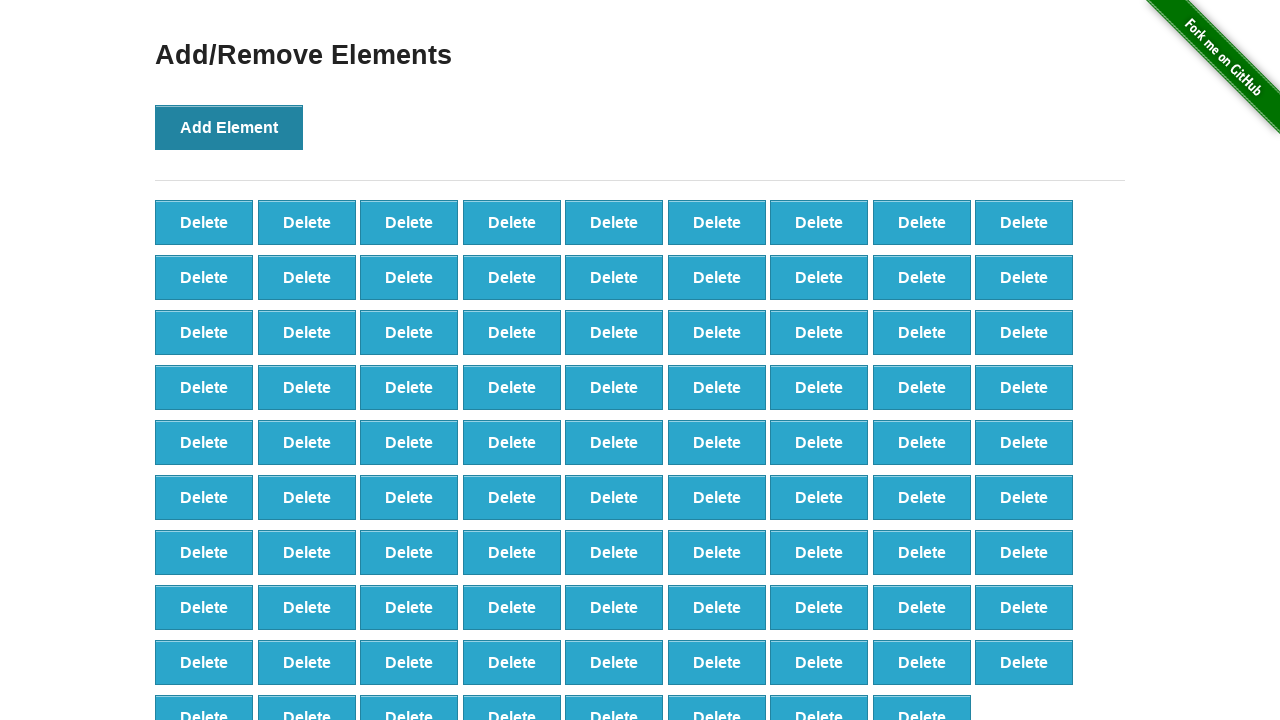

Clicked 'Add Element' button (iteration 90/100) at (229, 127) on button[onclick='addElement()']
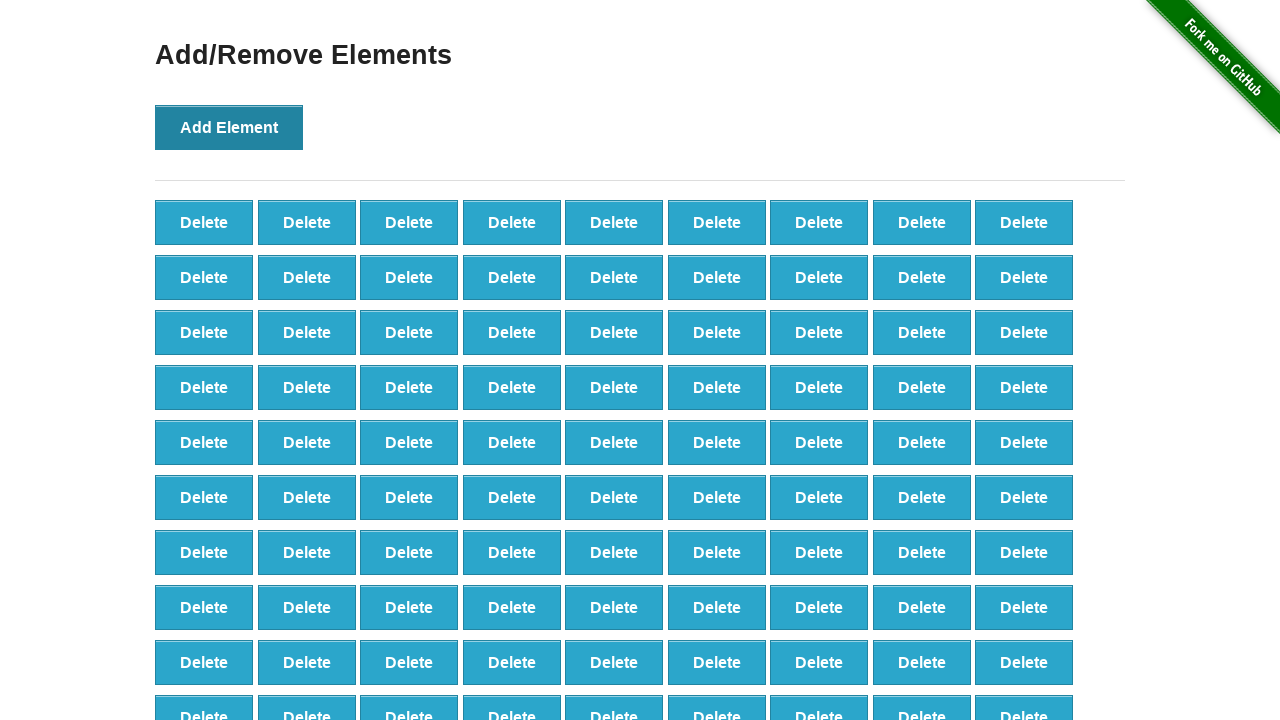

Clicked 'Add Element' button (iteration 91/100) at (229, 127) on button[onclick='addElement()']
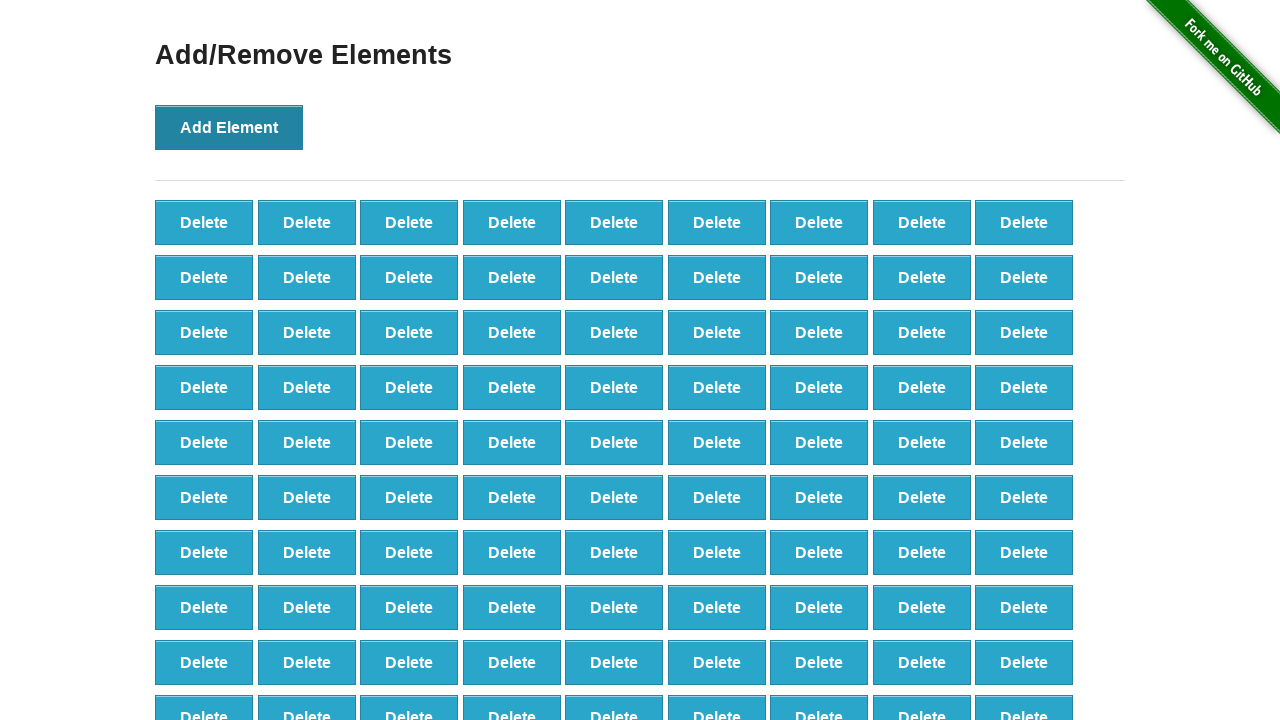

Clicked 'Add Element' button (iteration 92/100) at (229, 127) on button[onclick='addElement()']
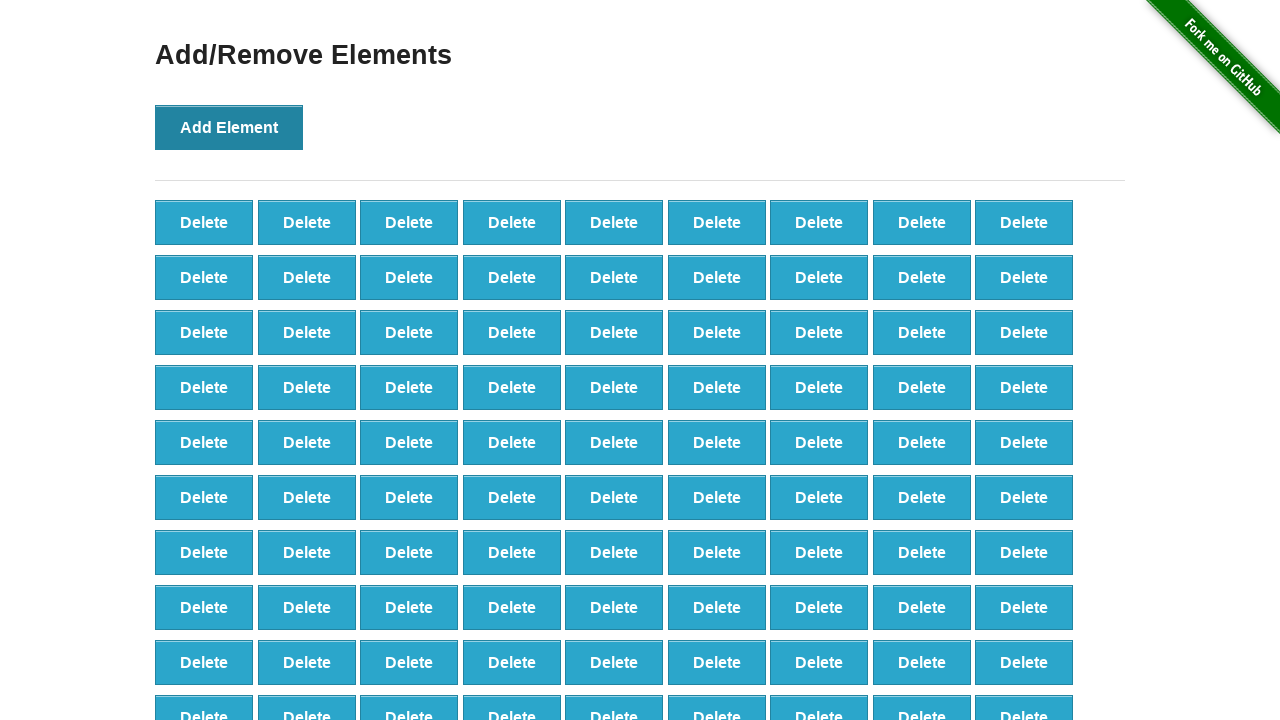

Clicked 'Add Element' button (iteration 93/100) at (229, 127) on button[onclick='addElement()']
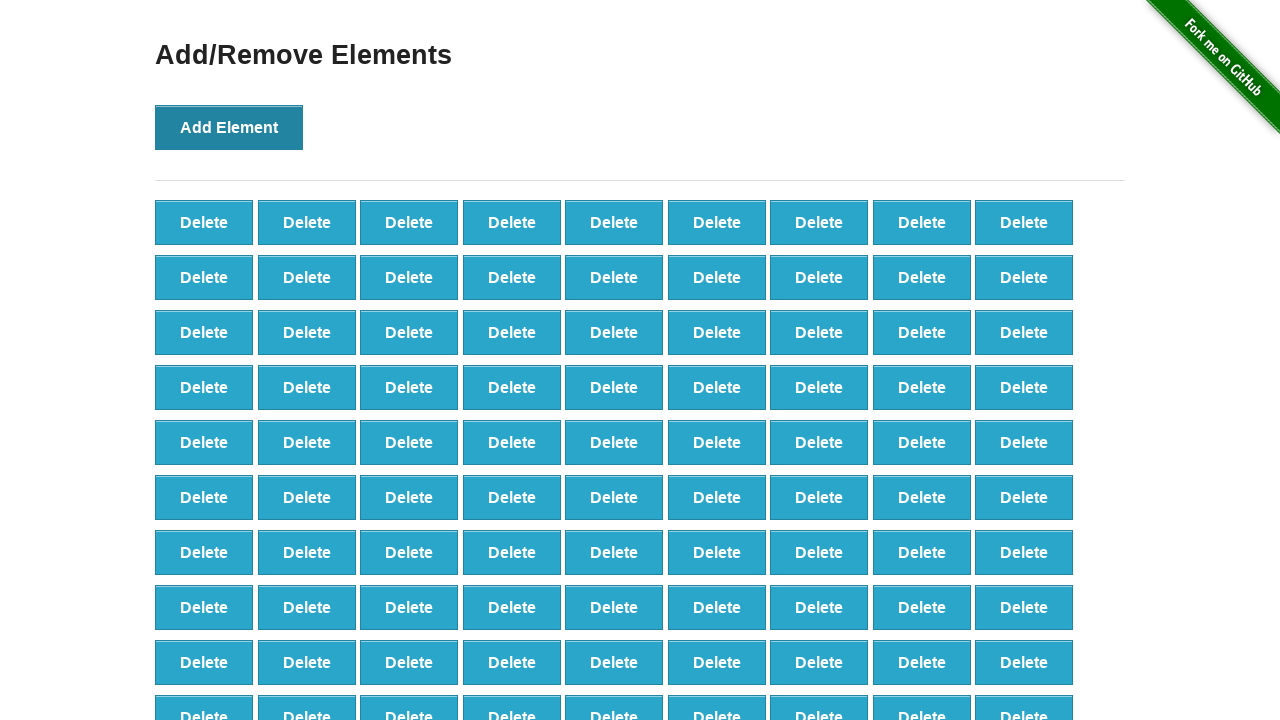

Clicked 'Add Element' button (iteration 94/100) at (229, 127) on button[onclick='addElement()']
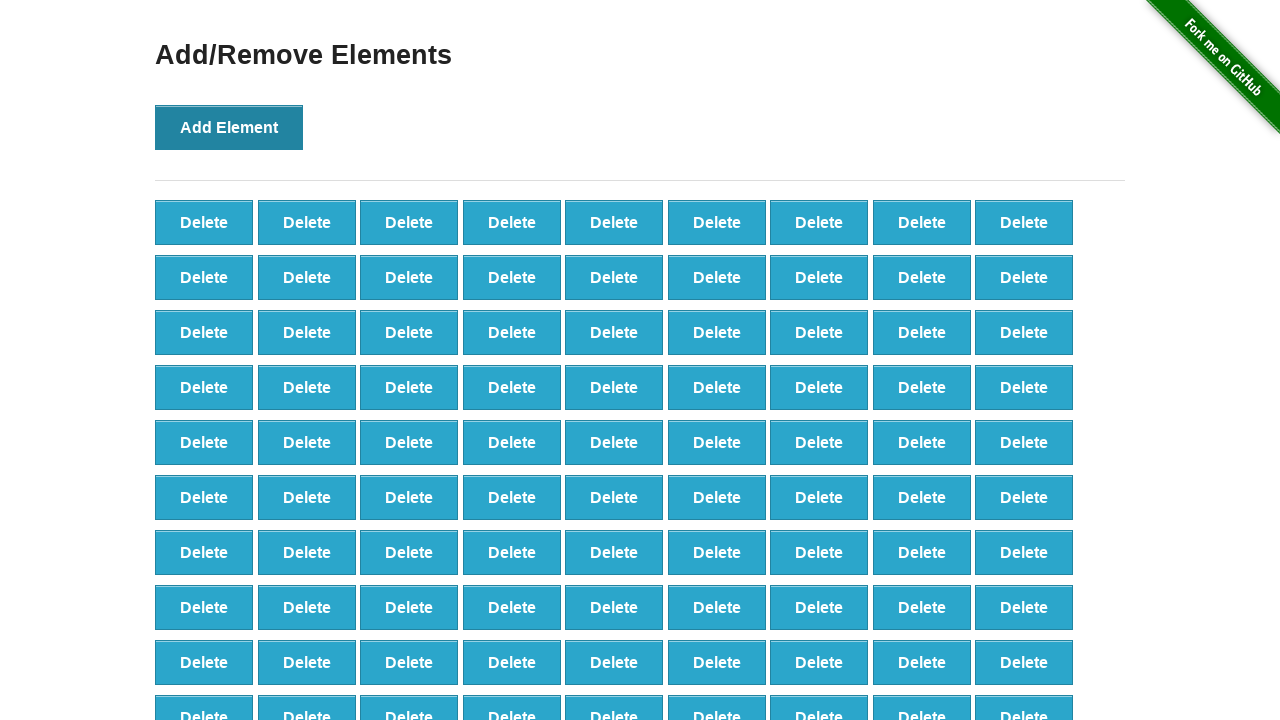

Clicked 'Add Element' button (iteration 95/100) at (229, 127) on button[onclick='addElement()']
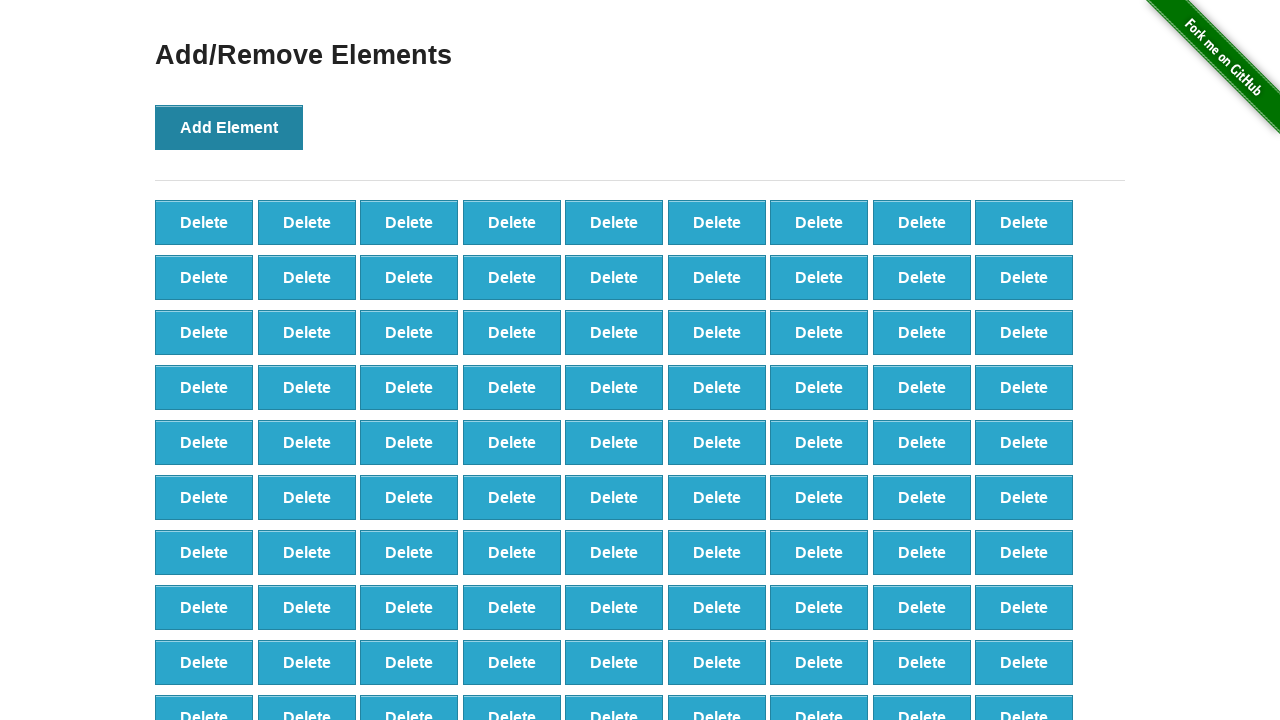

Clicked 'Add Element' button (iteration 96/100) at (229, 127) on button[onclick='addElement()']
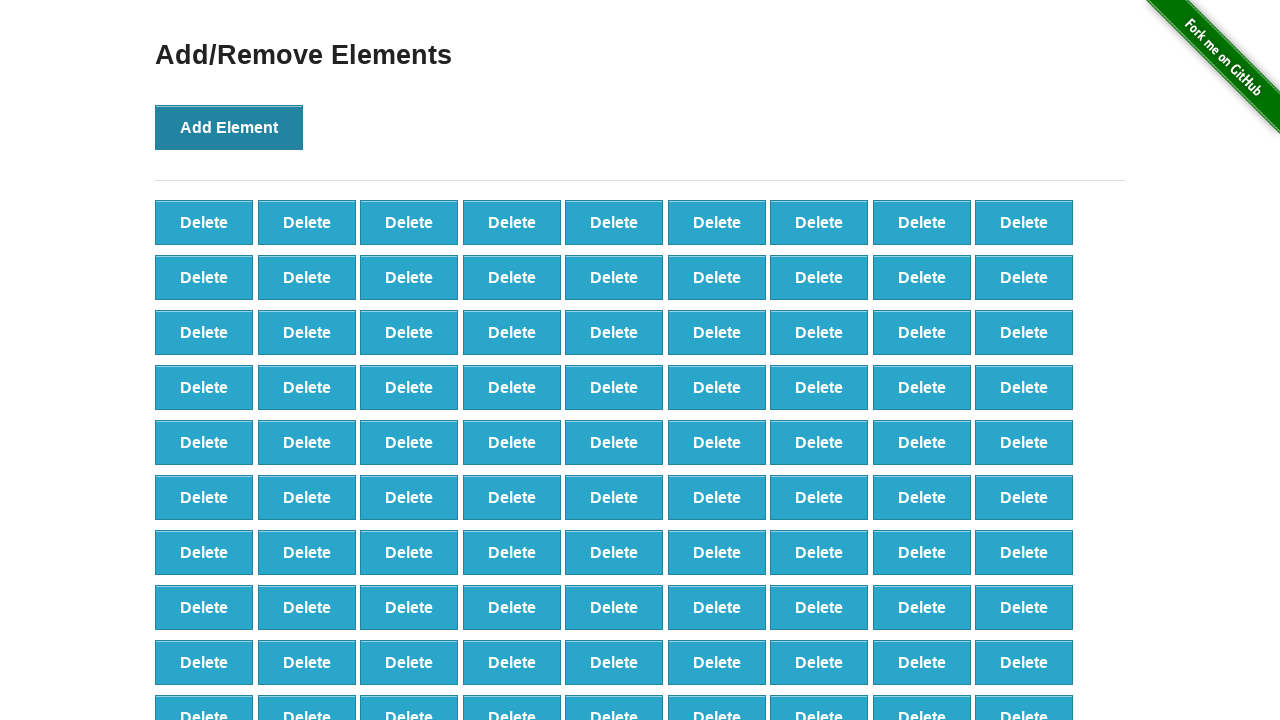

Clicked 'Add Element' button (iteration 97/100) at (229, 127) on button[onclick='addElement()']
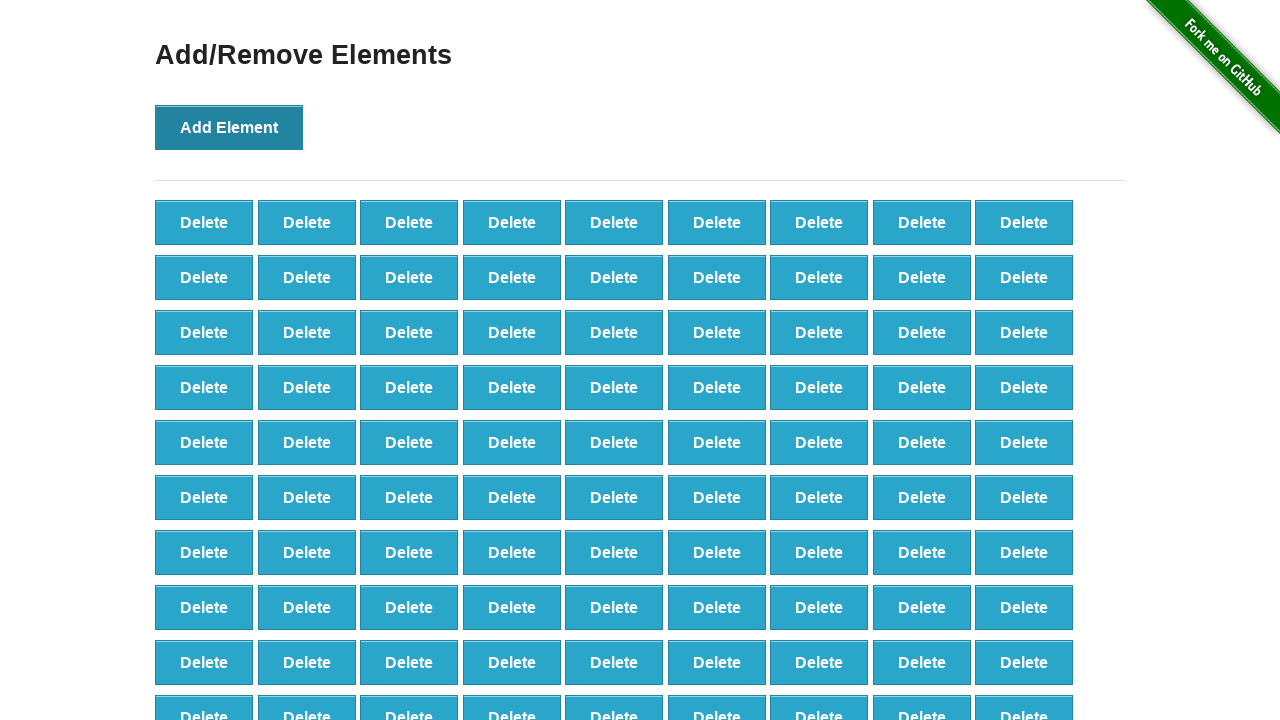

Clicked 'Add Element' button (iteration 98/100) at (229, 127) on button[onclick='addElement()']
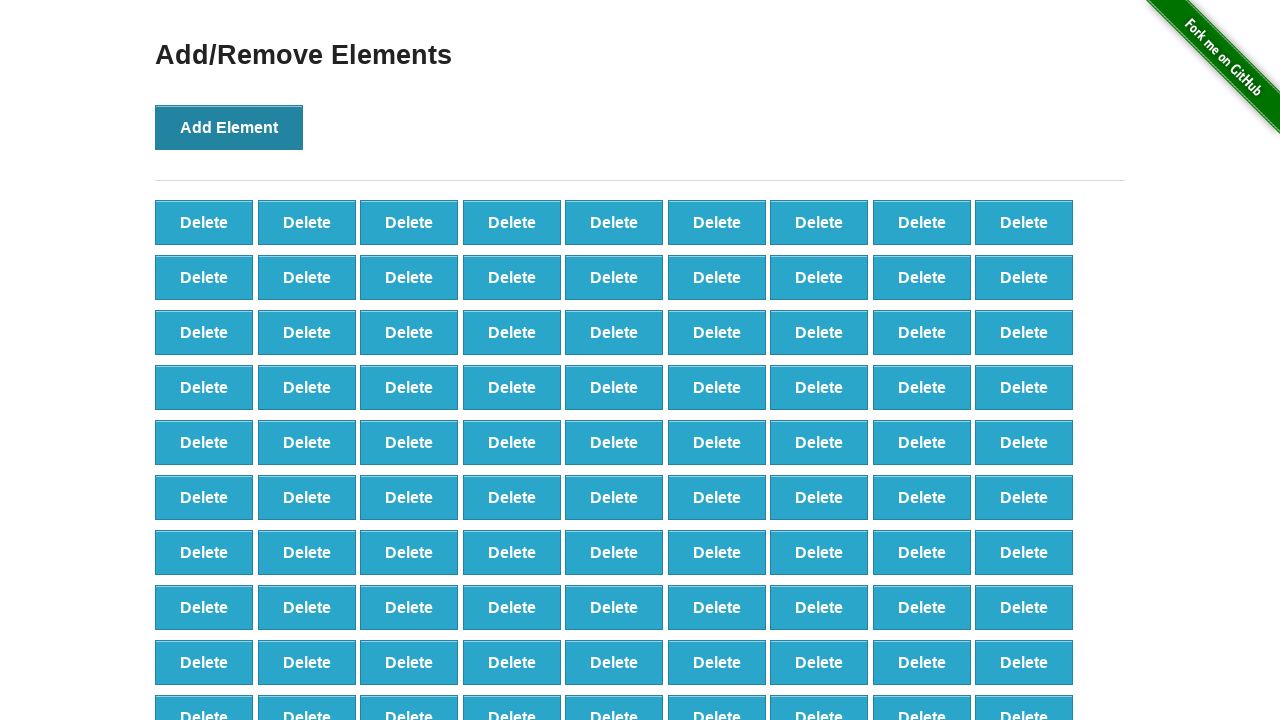

Clicked 'Add Element' button (iteration 99/100) at (229, 127) on button[onclick='addElement()']
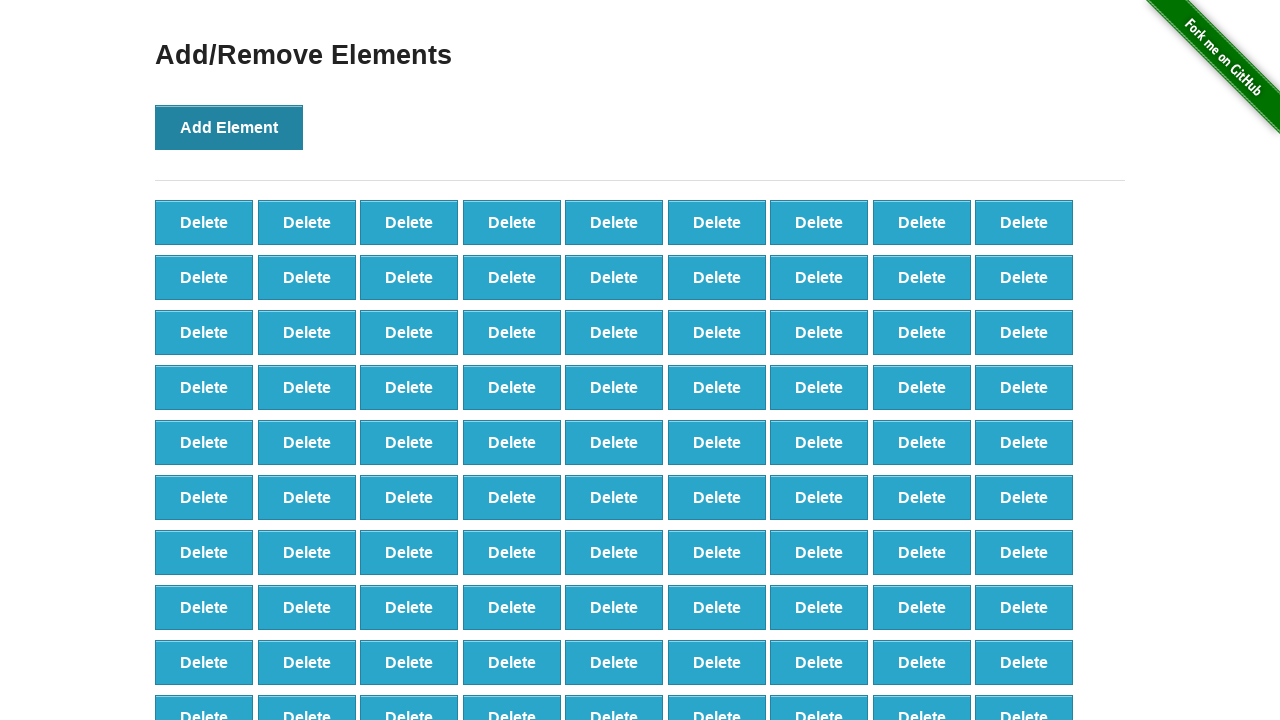

Clicked 'Add Element' button (iteration 100/100) at (229, 127) on button[onclick='addElement()']
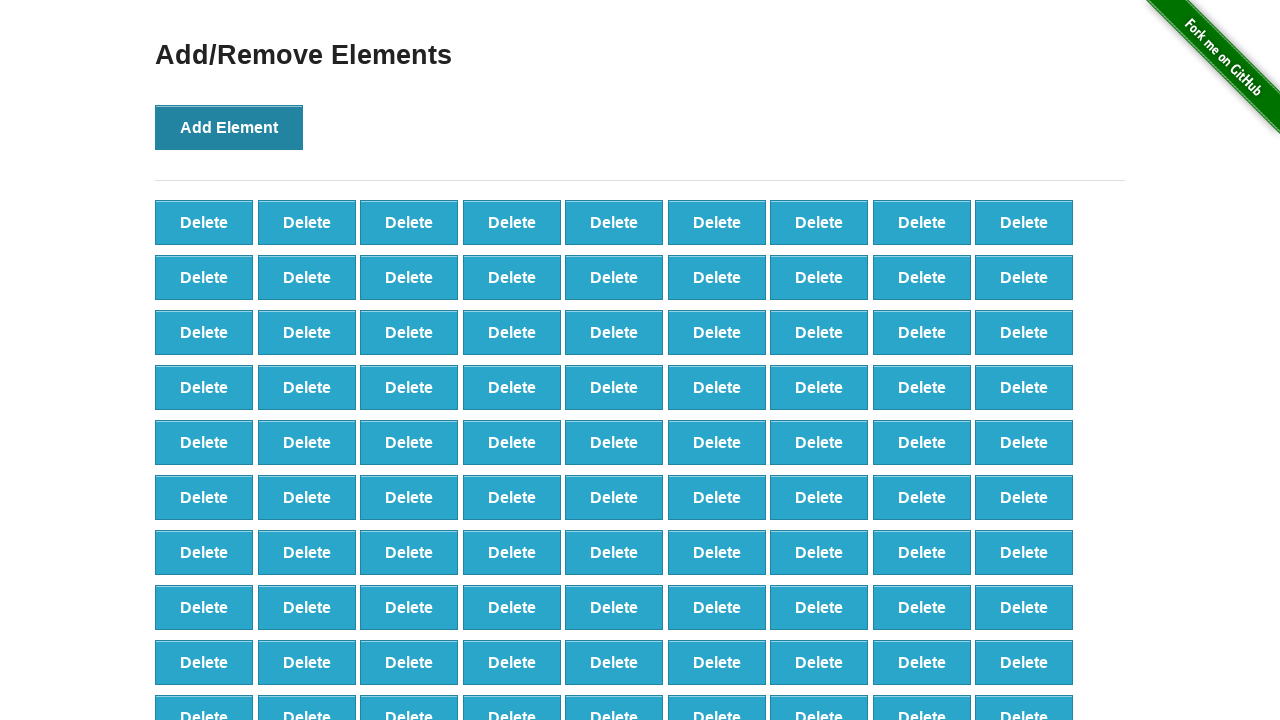

Counted initial delete buttons: 100
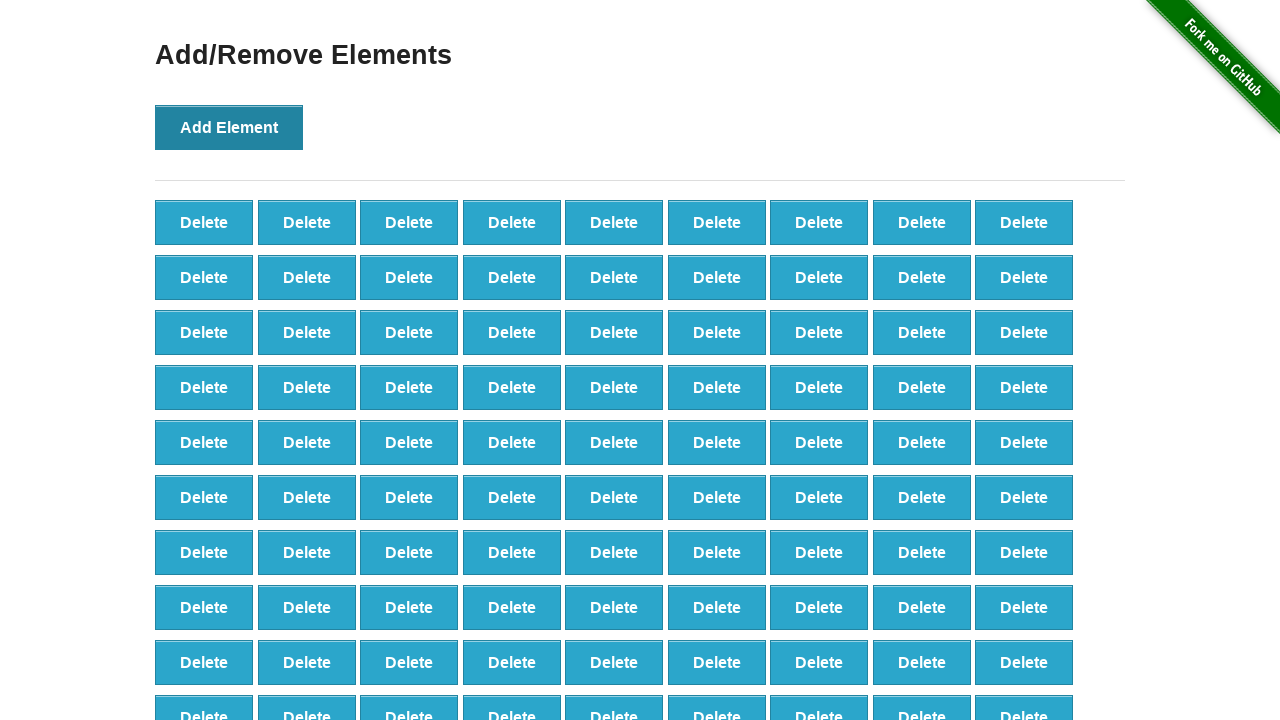

Clicked delete button (iteration 1/20) at (204, 222) on button[onclick='deleteElement()']
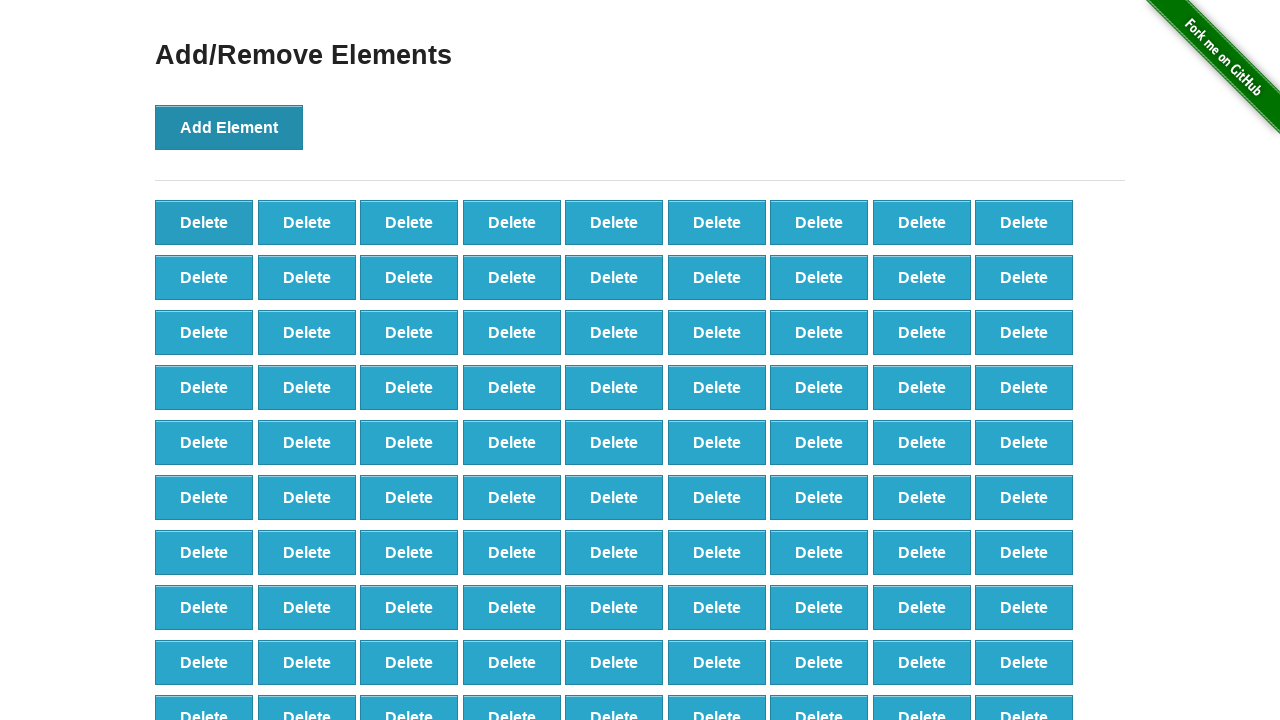

Clicked delete button (iteration 2/20) at (204, 222) on button[onclick='deleteElement()']
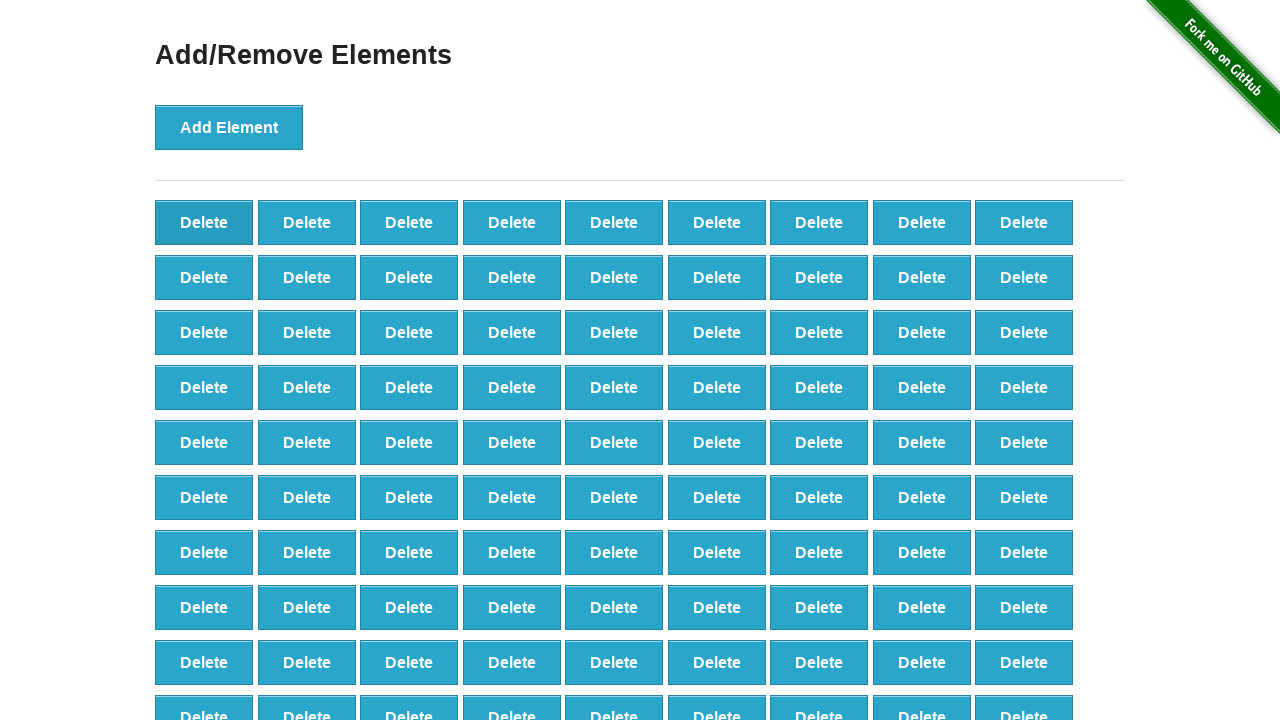

Clicked delete button (iteration 3/20) at (204, 222) on button[onclick='deleteElement()']
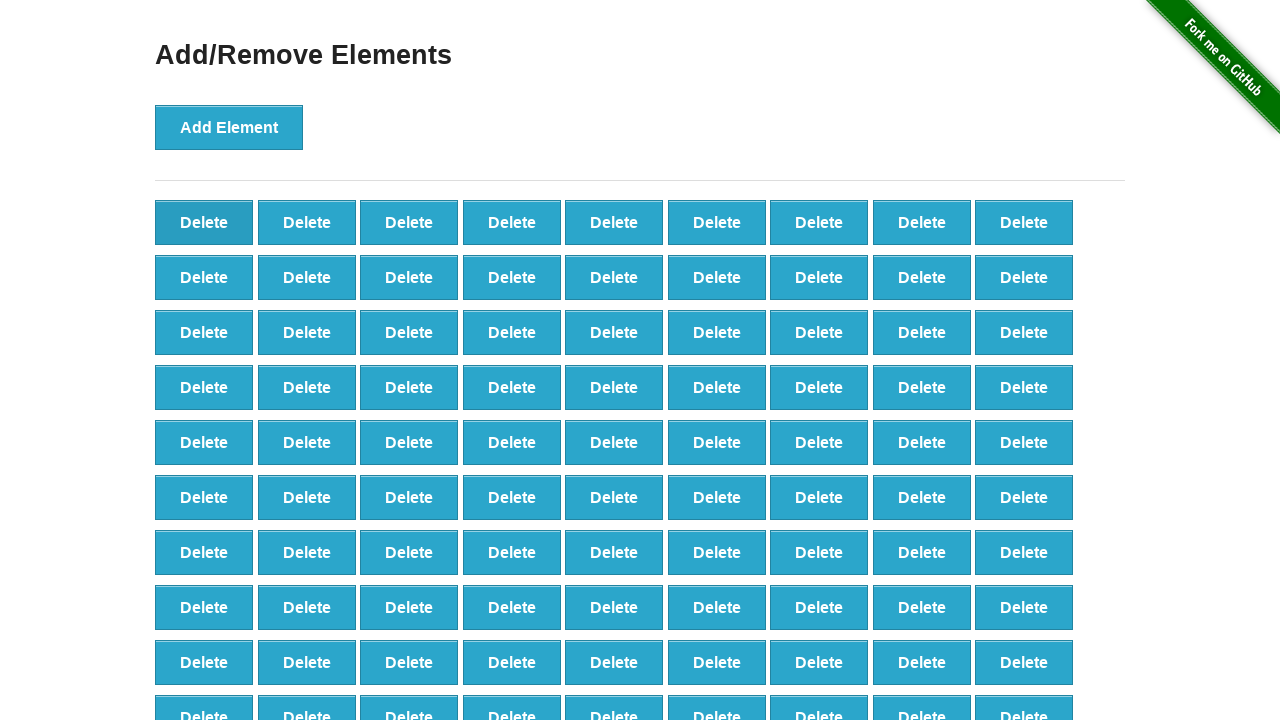

Clicked delete button (iteration 4/20) at (204, 222) on button[onclick='deleteElement()']
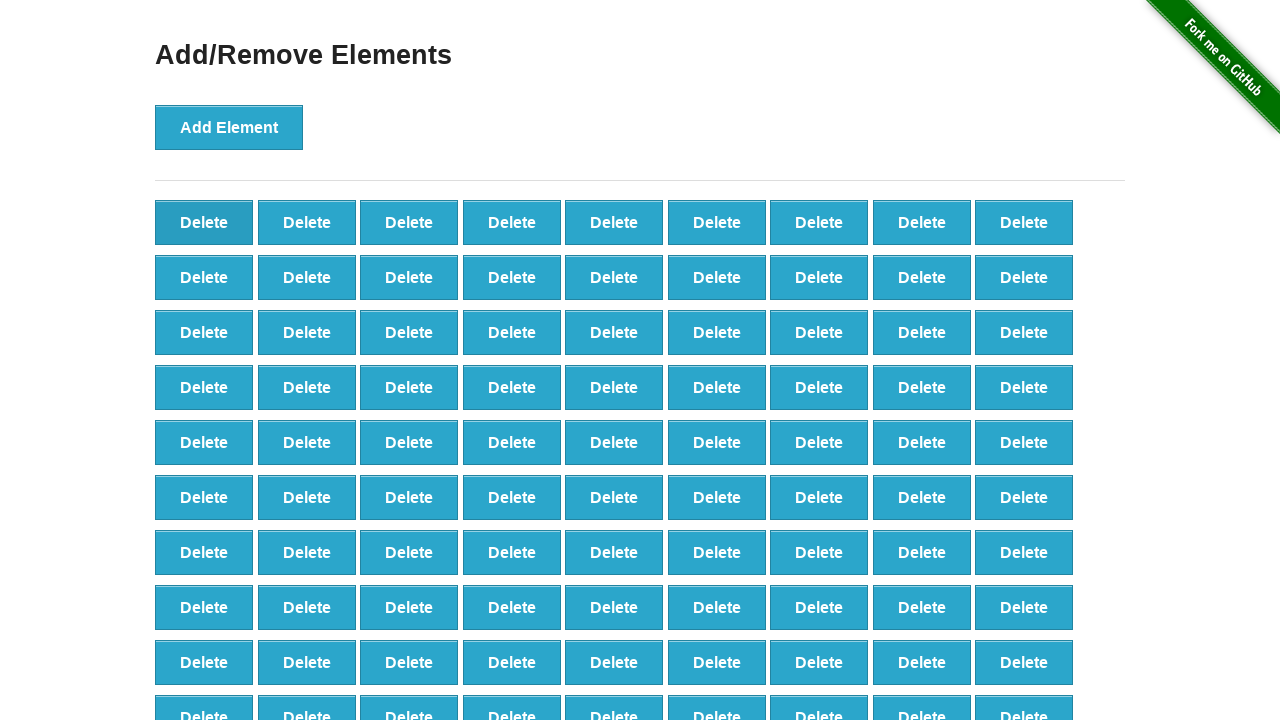

Clicked delete button (iteration 5/20) at (204, 222) on button[onclick='deleteElement()']
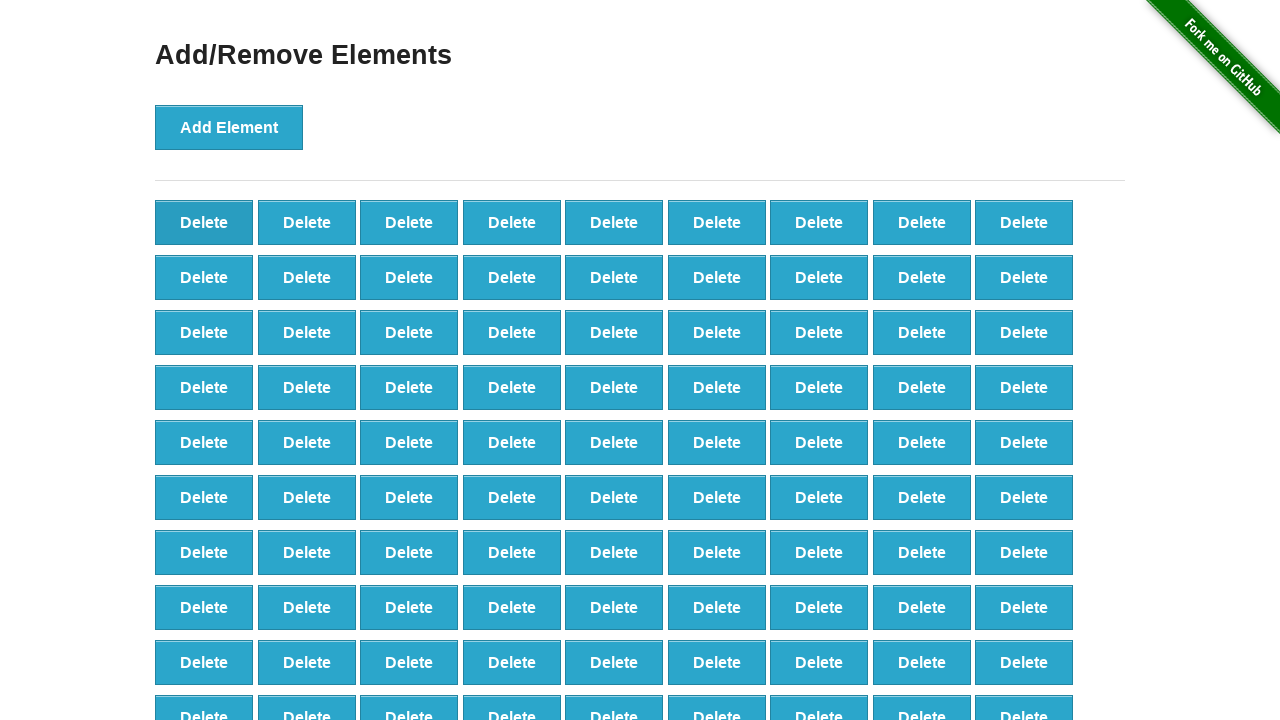

Clicked delete button (iteration 6/20) at (204, 222) on button[onclick='deleteElement()']
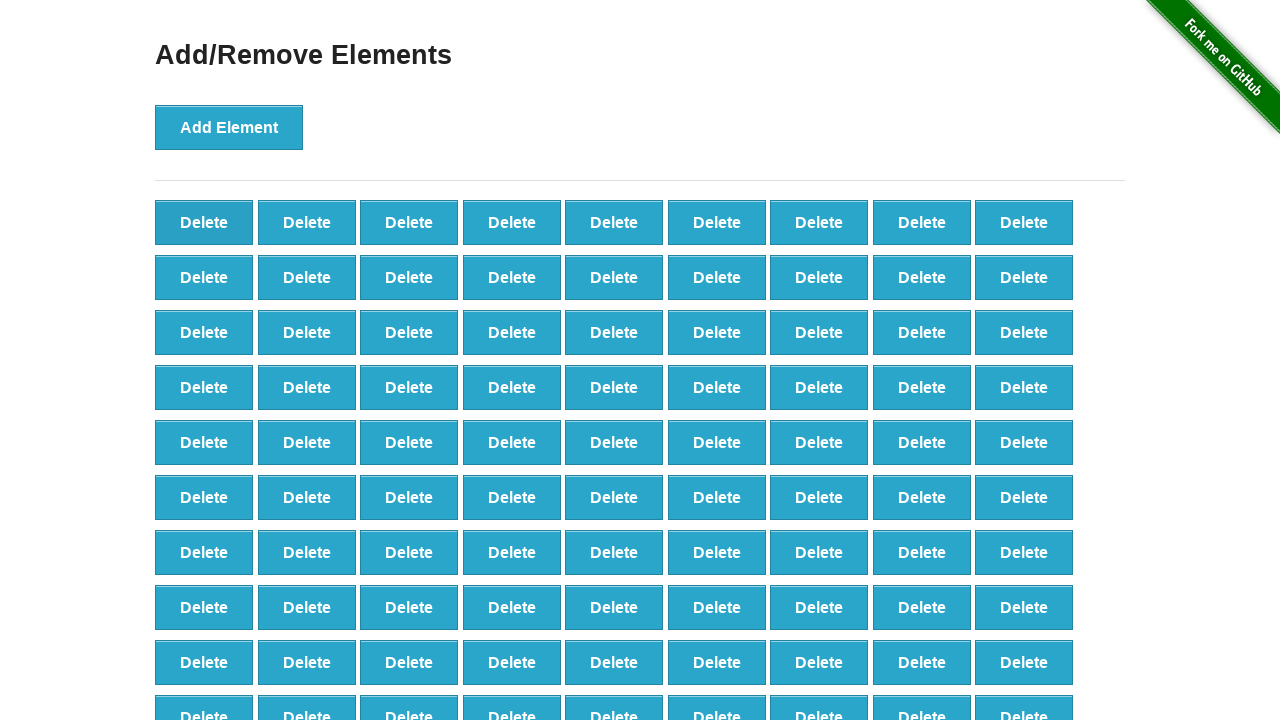

Clicked delete button (iteration 7/20) at (204, 222) on button[onclick='deleteElement()']
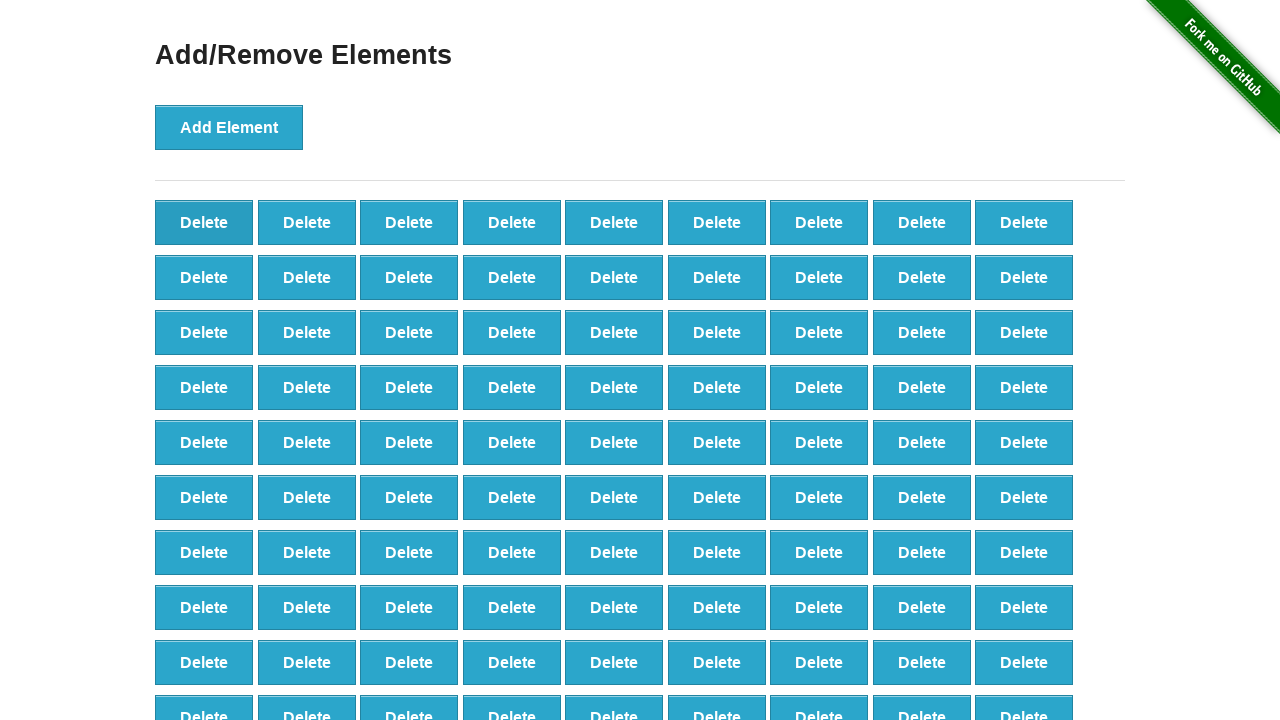

Clicked delete button (iteration 8/20) at (204, 222) on button[onclick='deleteElement()']
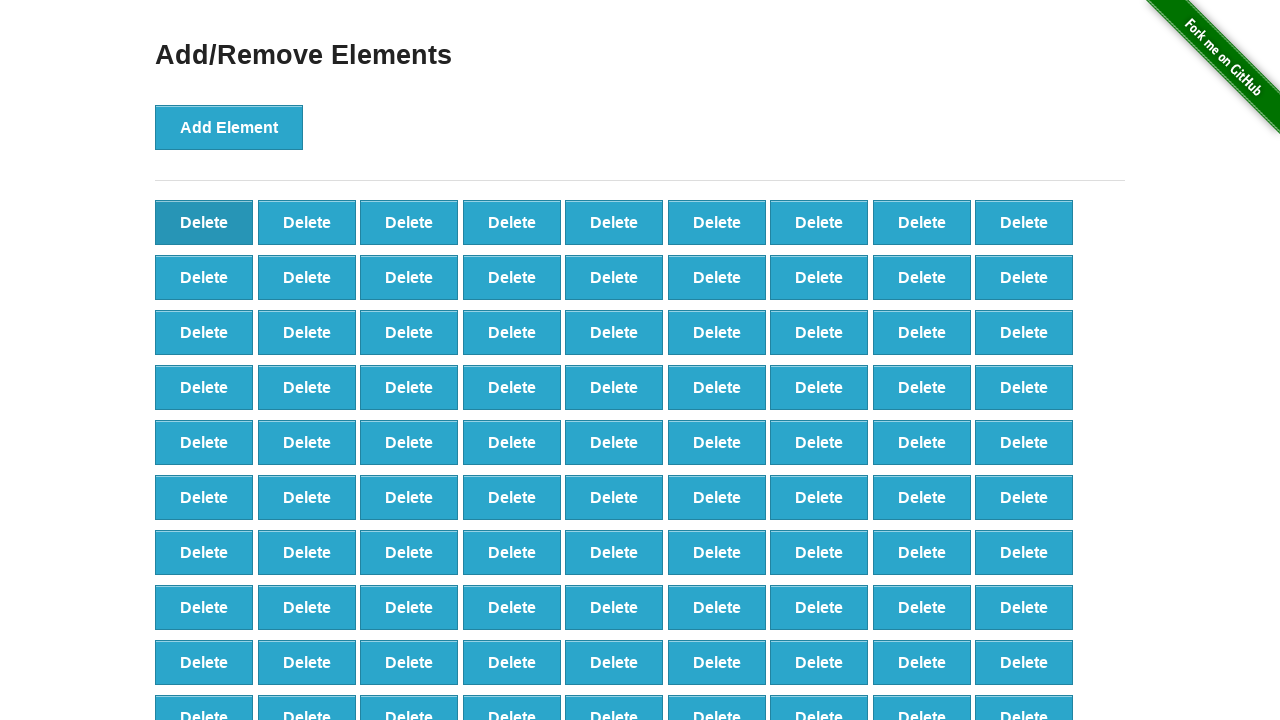

Clicked delete button (iteration 9/20) at (204, 222) on button[onclick='deleteElement()']
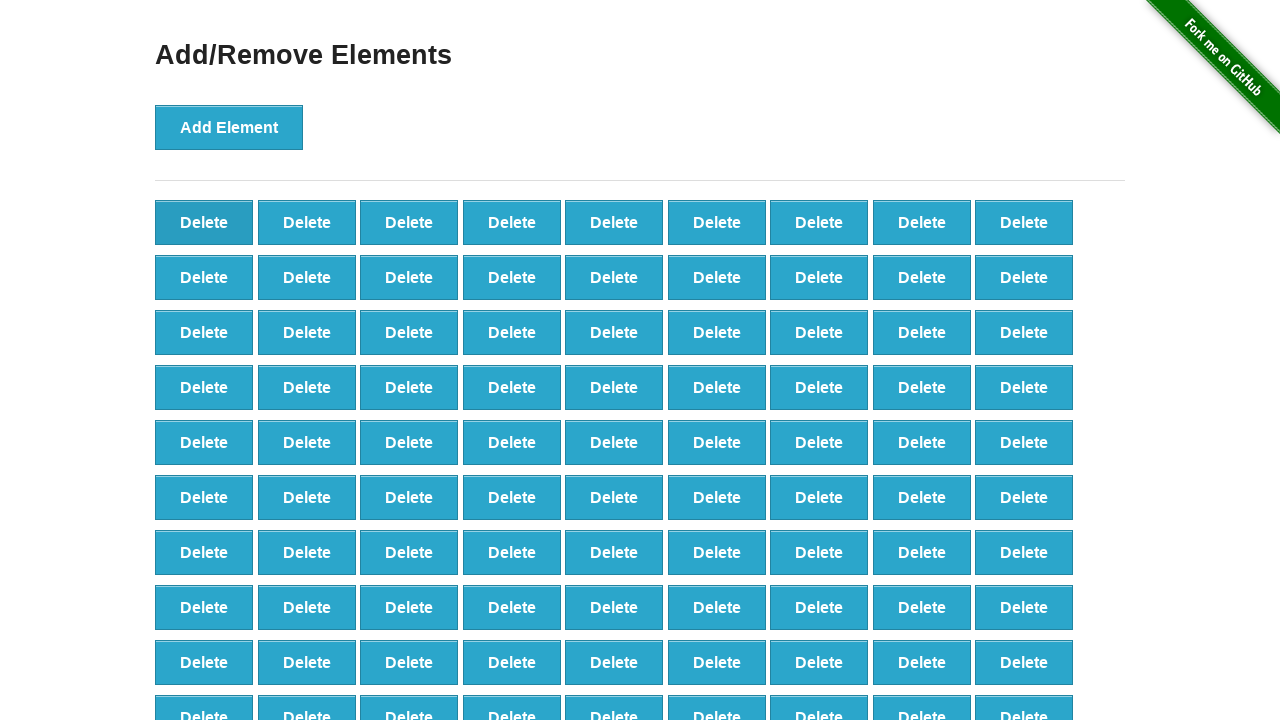

Clicked delete button (iteration 10/20) at (204, 222) on button[onclick='deleteElement()']
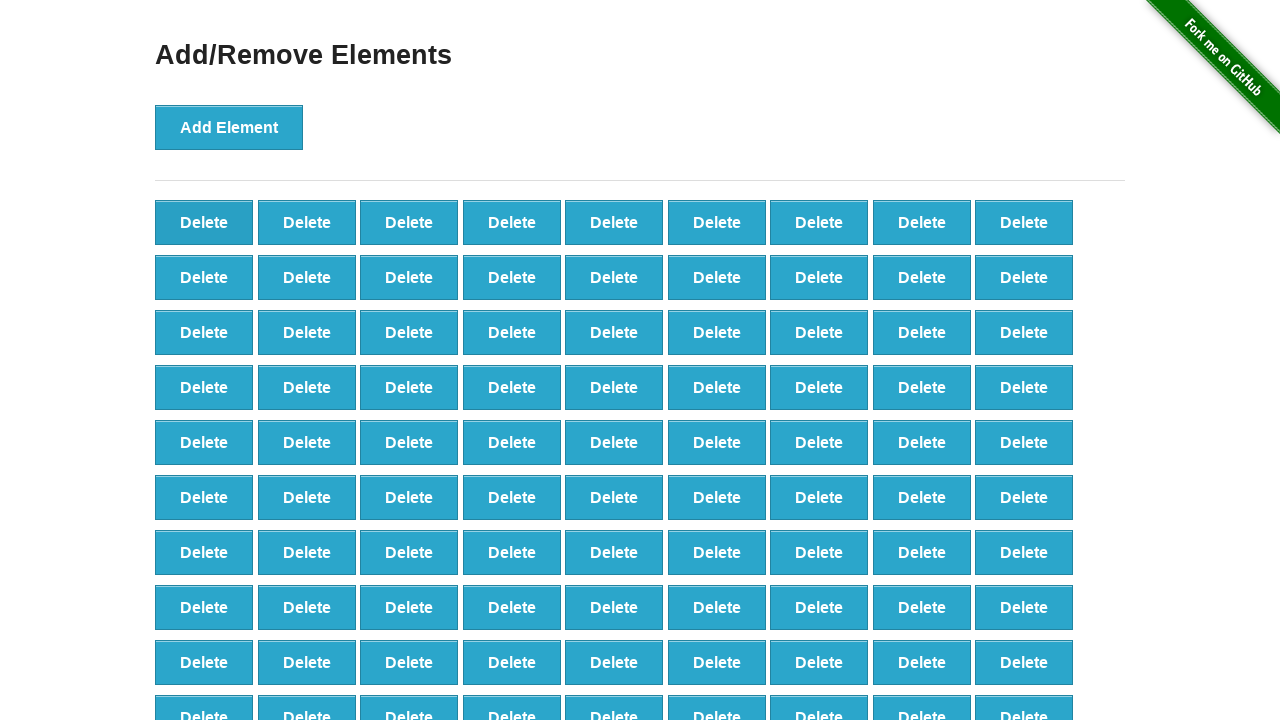

Clicked delete button (iteration 11/20) at (204, 222) on button[onclick='deleteElement()']
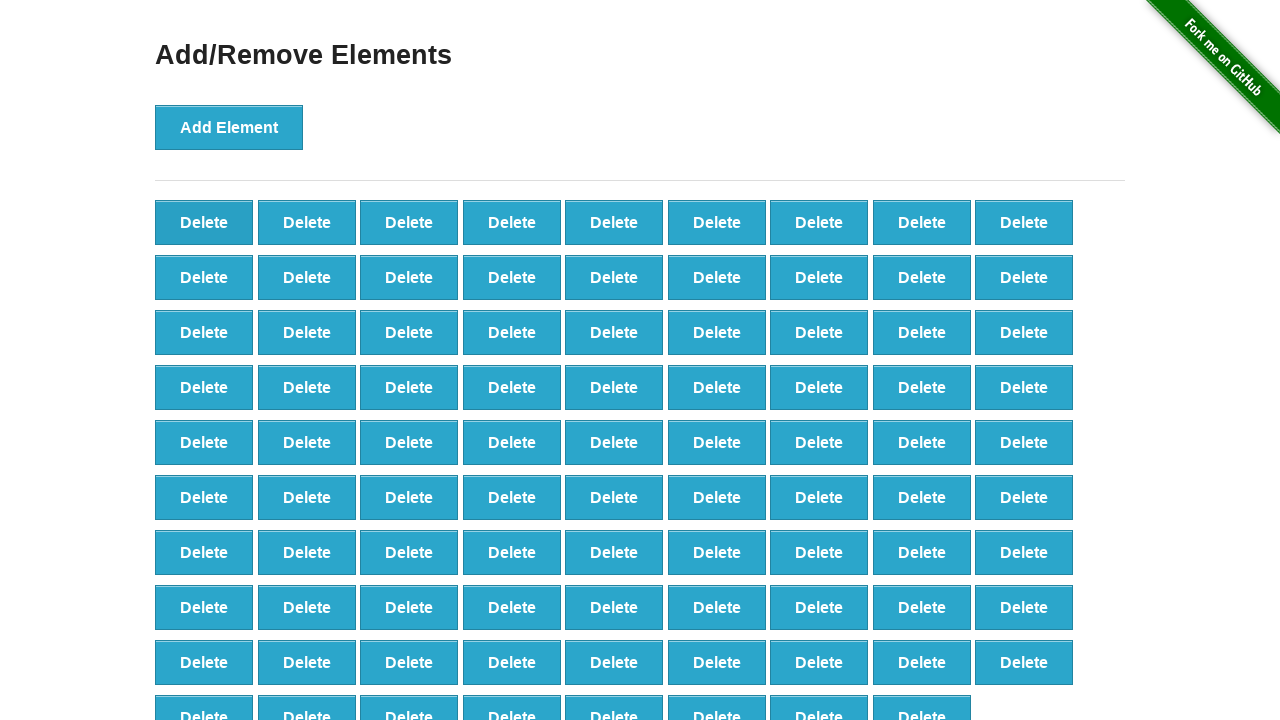

Clicked delete button (iteration 12/20) at (204, 222) on button[onclick='deleteElement()']
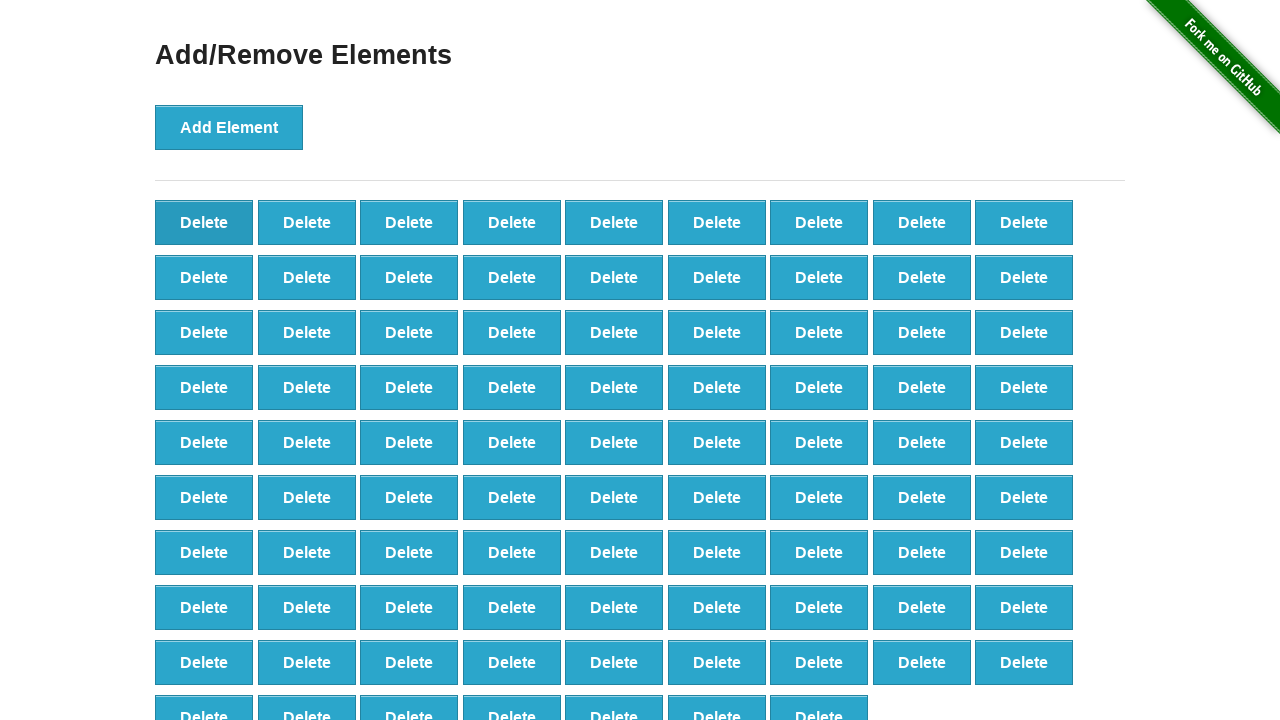

Clicked delete button (iteration 13/20) at (204, 222) on button[onclick='deleteElement()']
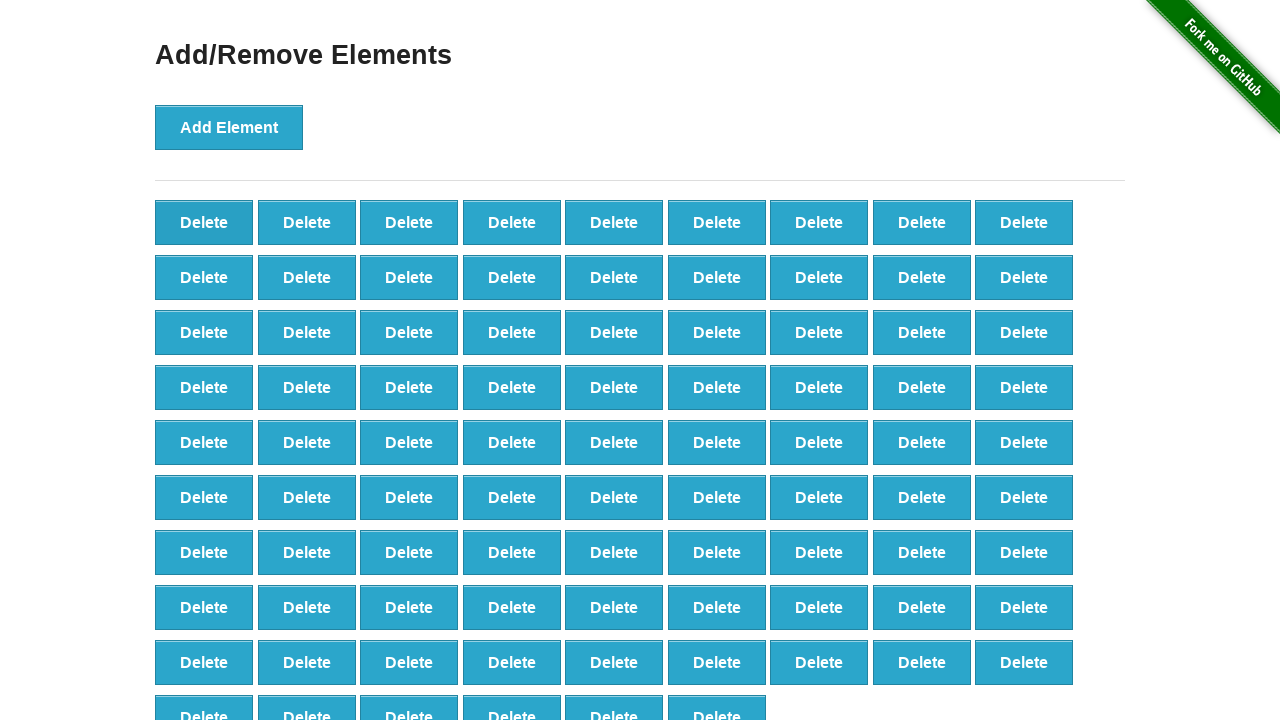

Clicked delete button (iteration 14/20) at (204, 222) on button[onclick='deleteElement()']
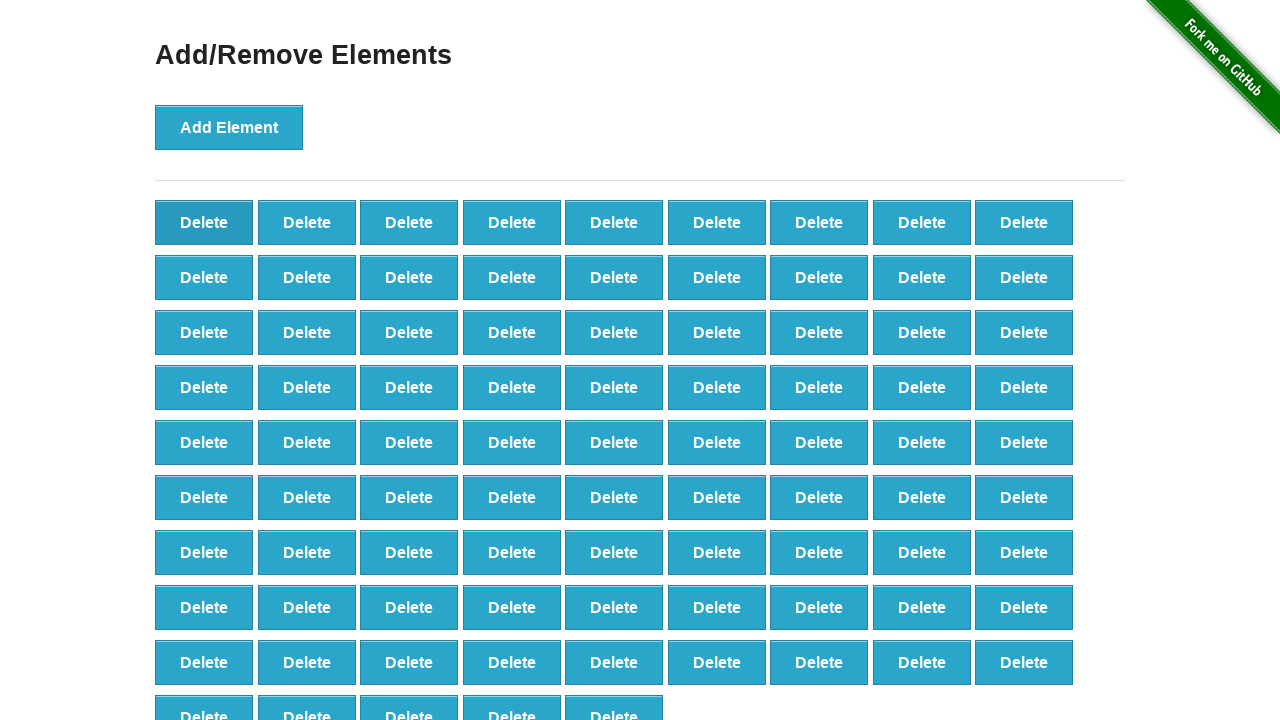

Clicked delete button (iteration 15/20) at (204, 222) on button[onclick='deleteElement()']
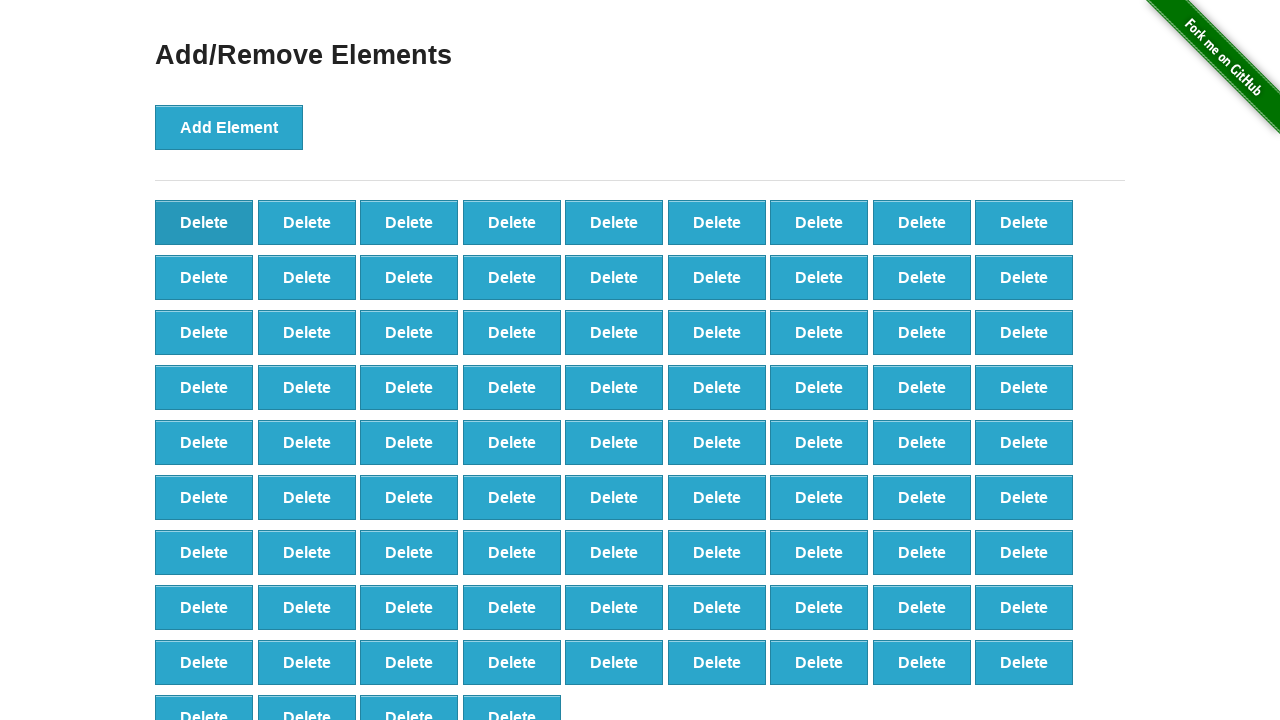

Clicked delete button (iteration 16/20) at (204, 222) on button[onclick='deleteElement()']
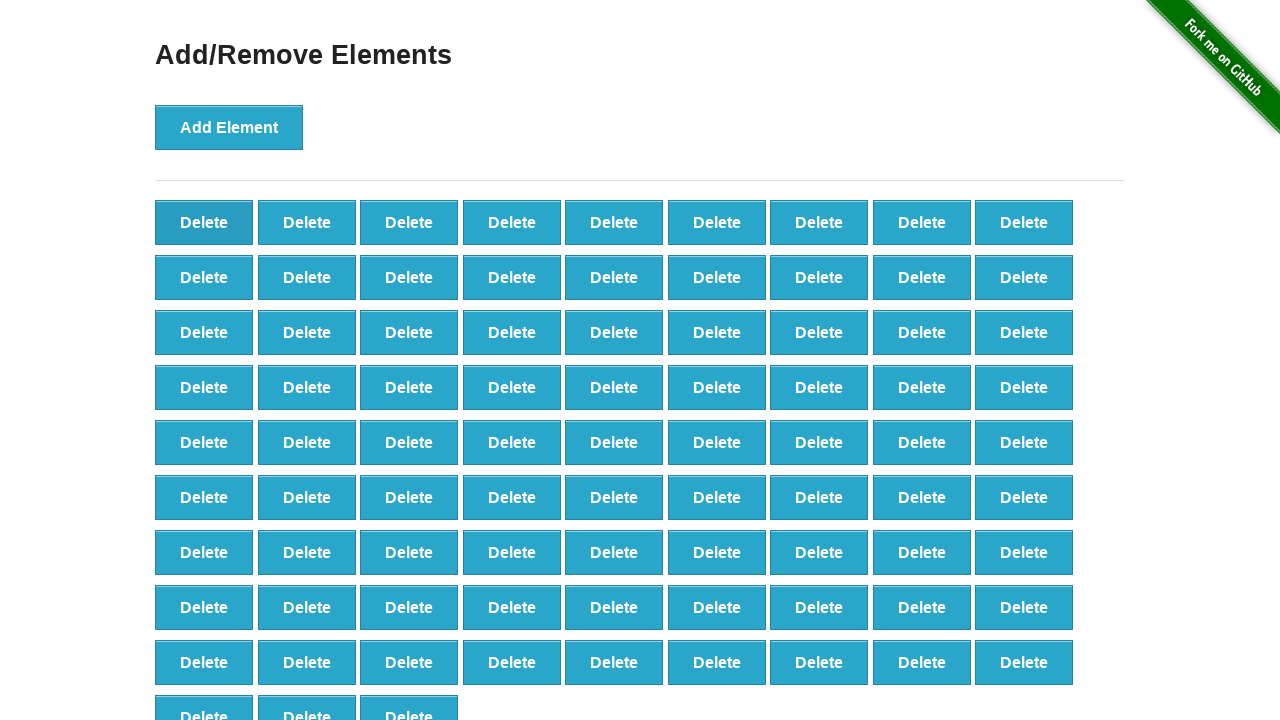

Clicked delete button (iteration 17/20) at (204, 222) on button[onclick='deleteElement()']
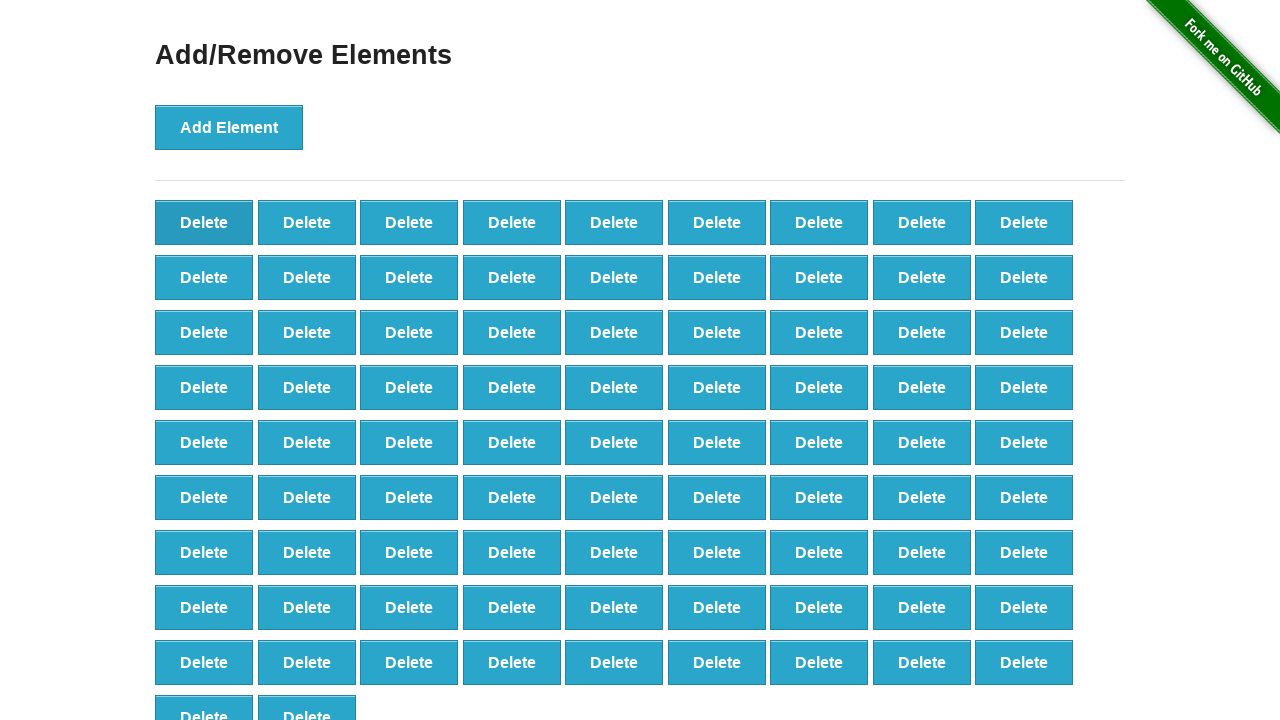

Clicked delete button (iteration 18/20) at (204, 222) on button[onclick='deleteElement()']
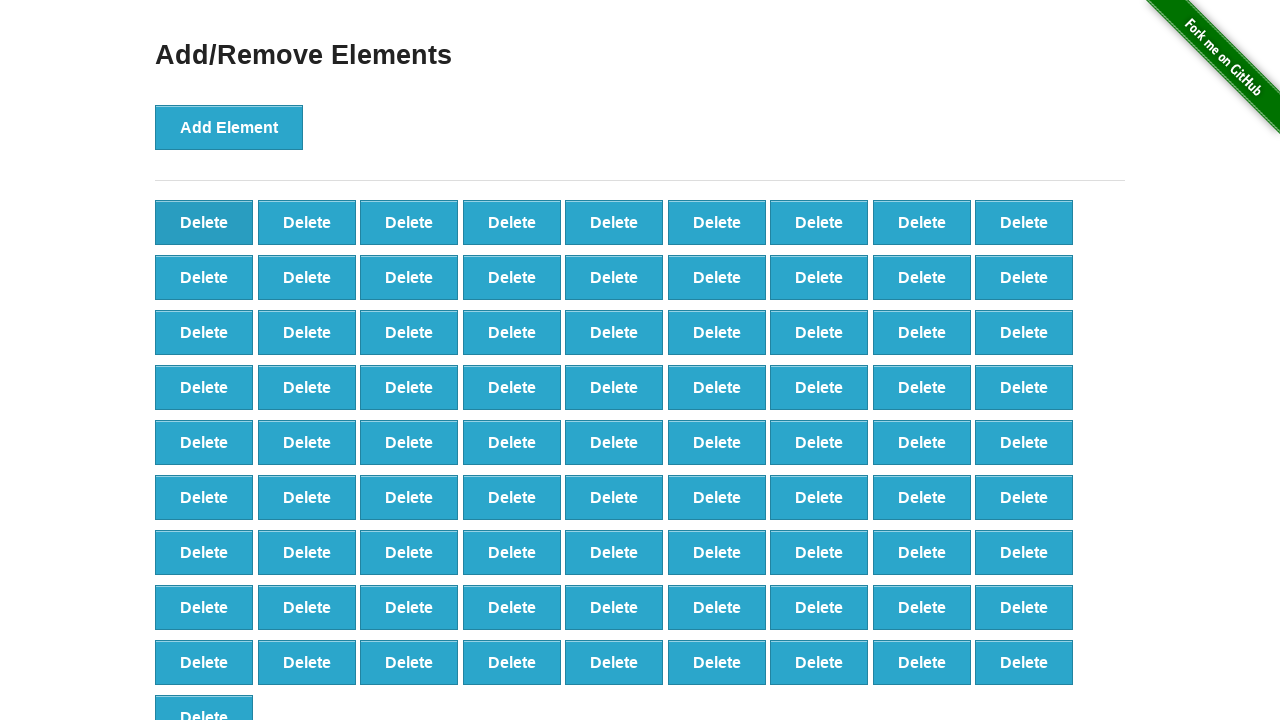

Clicked delete button (iteration 19/20) at (204, 222) on button[onclick='deleteElement()']
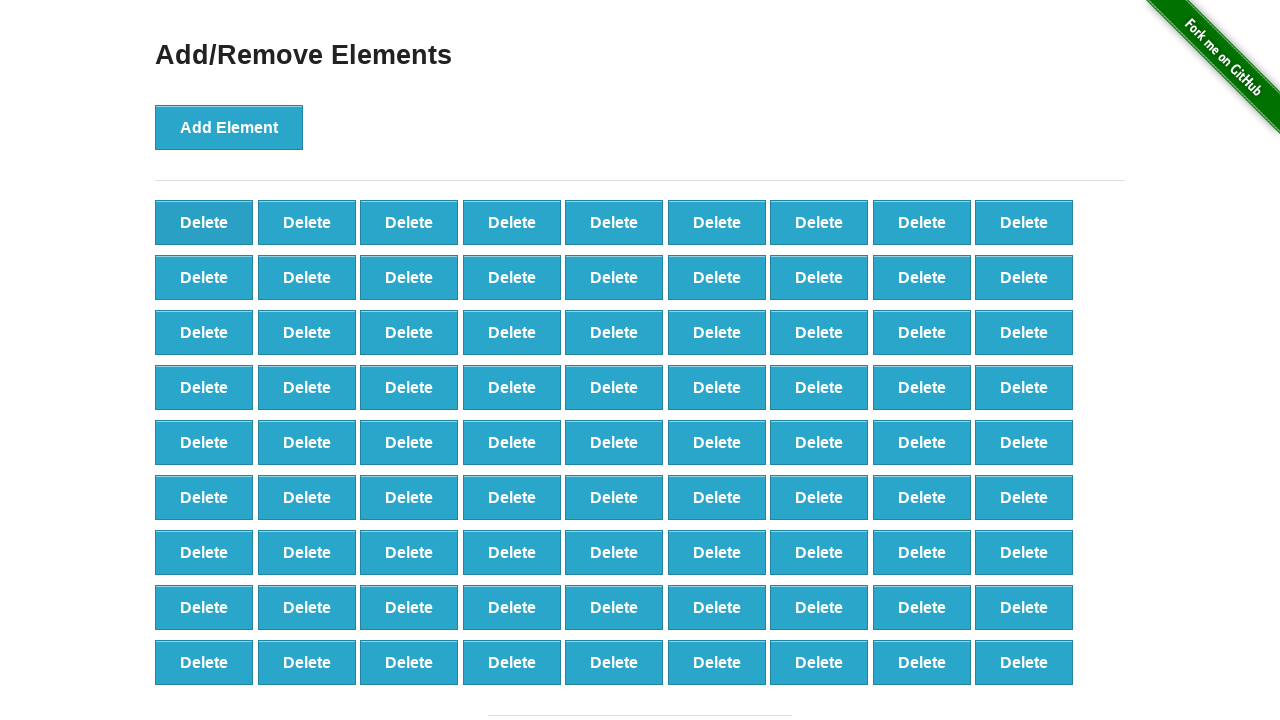

Clicked delete button (iteration 20/20) at (204, 222) on button[onclick='deleteElement()']
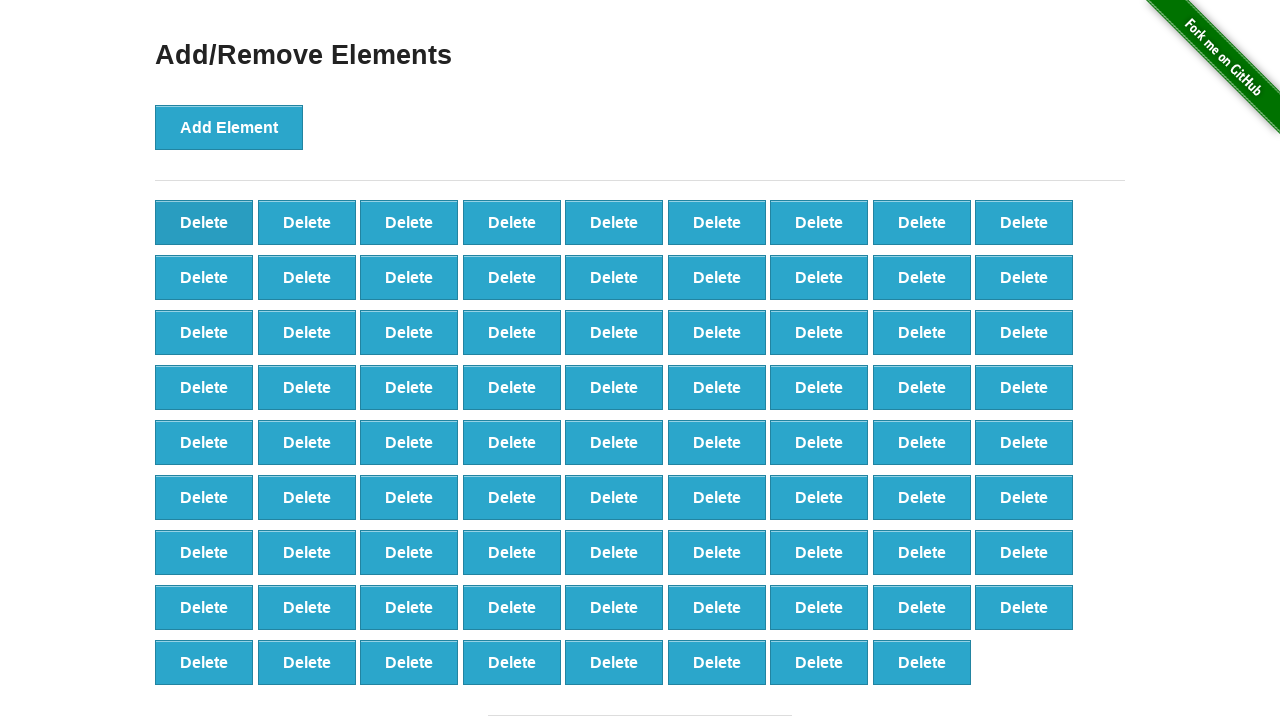

Counted remaining delete buttons: 80
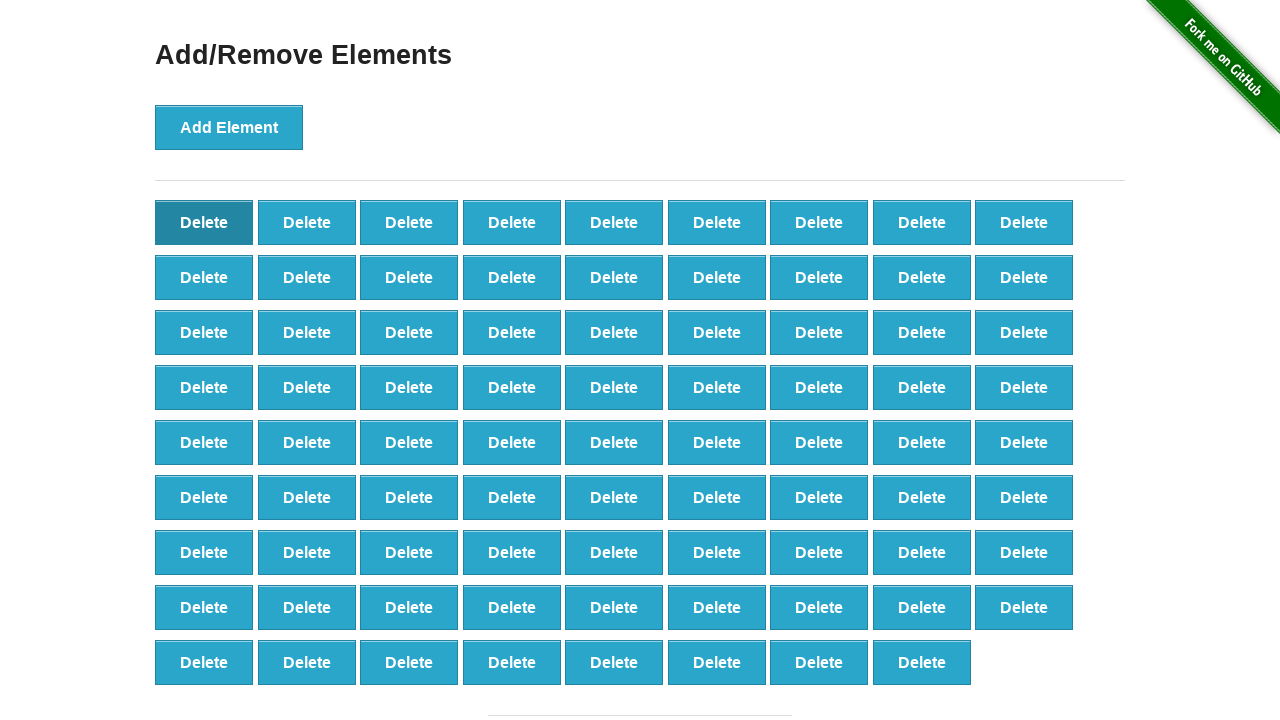

Verified that 80 delete buttons remain after deleting 20 elements
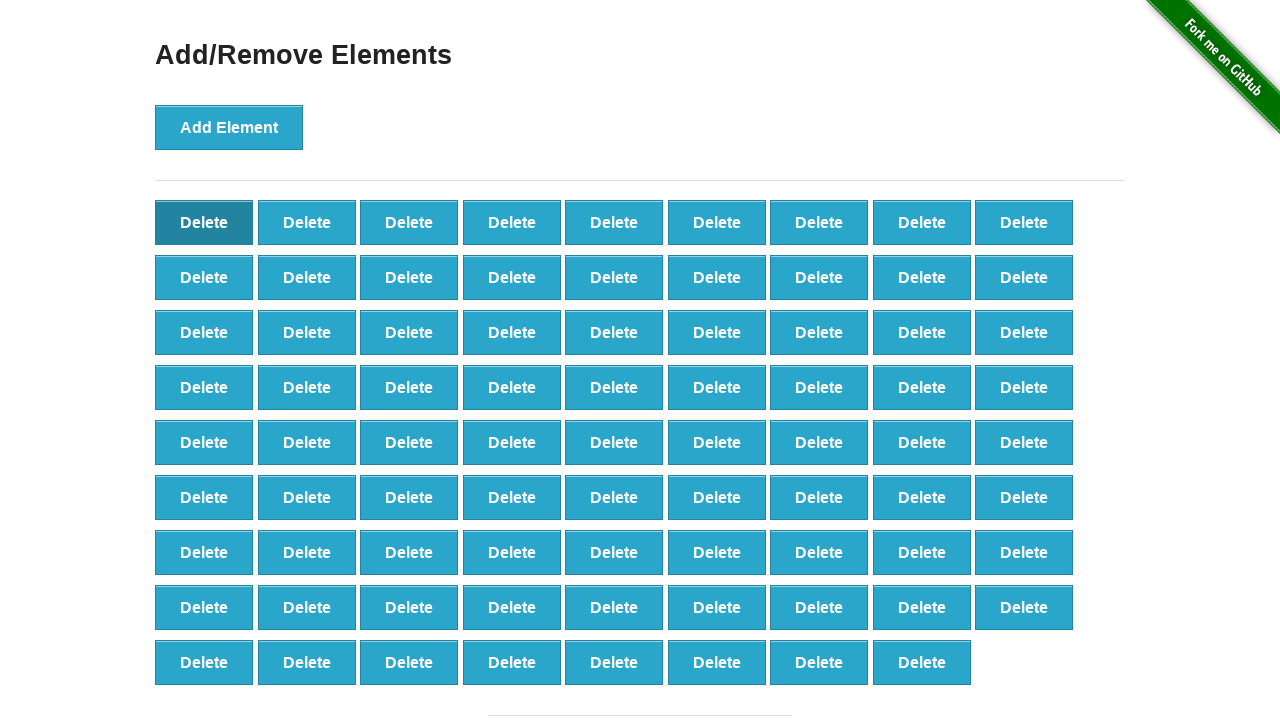

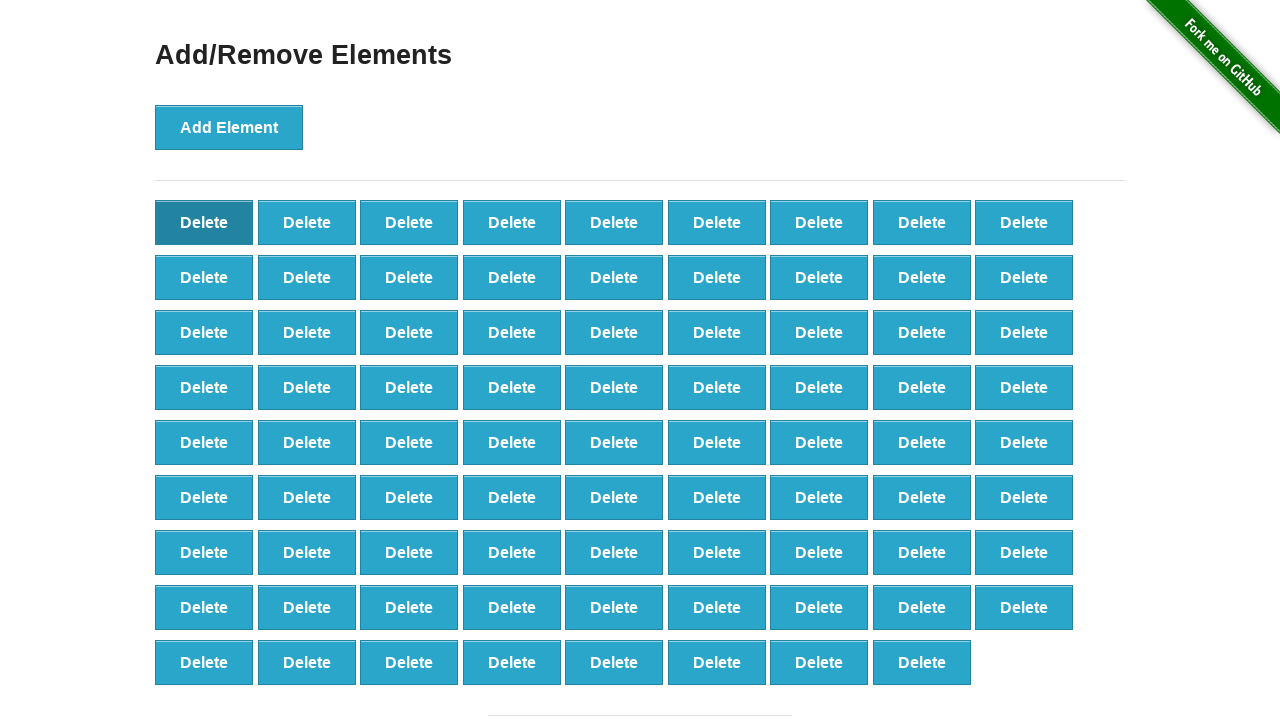